Tests filling a large form with multiple input fields by entering the same text value into all input elements and submitting the form

Starting URL: http://suninjuly.github.io/huge_form.html

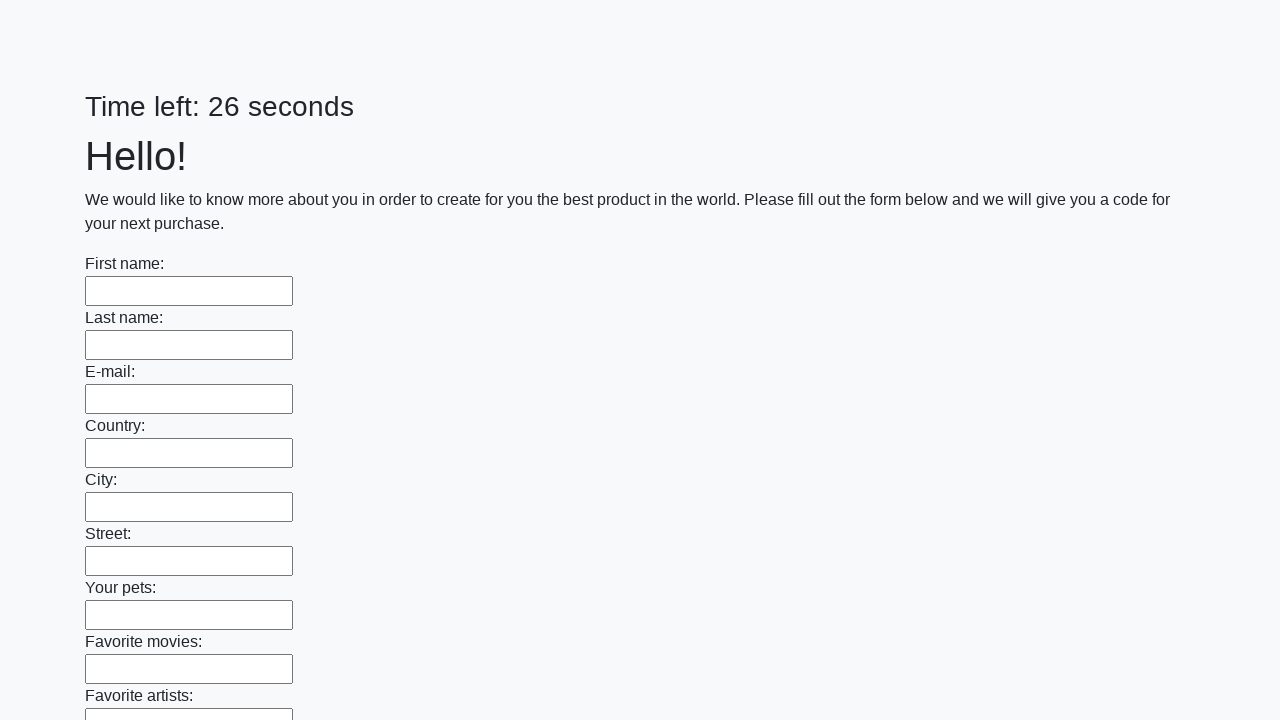

Located all input elements on the form
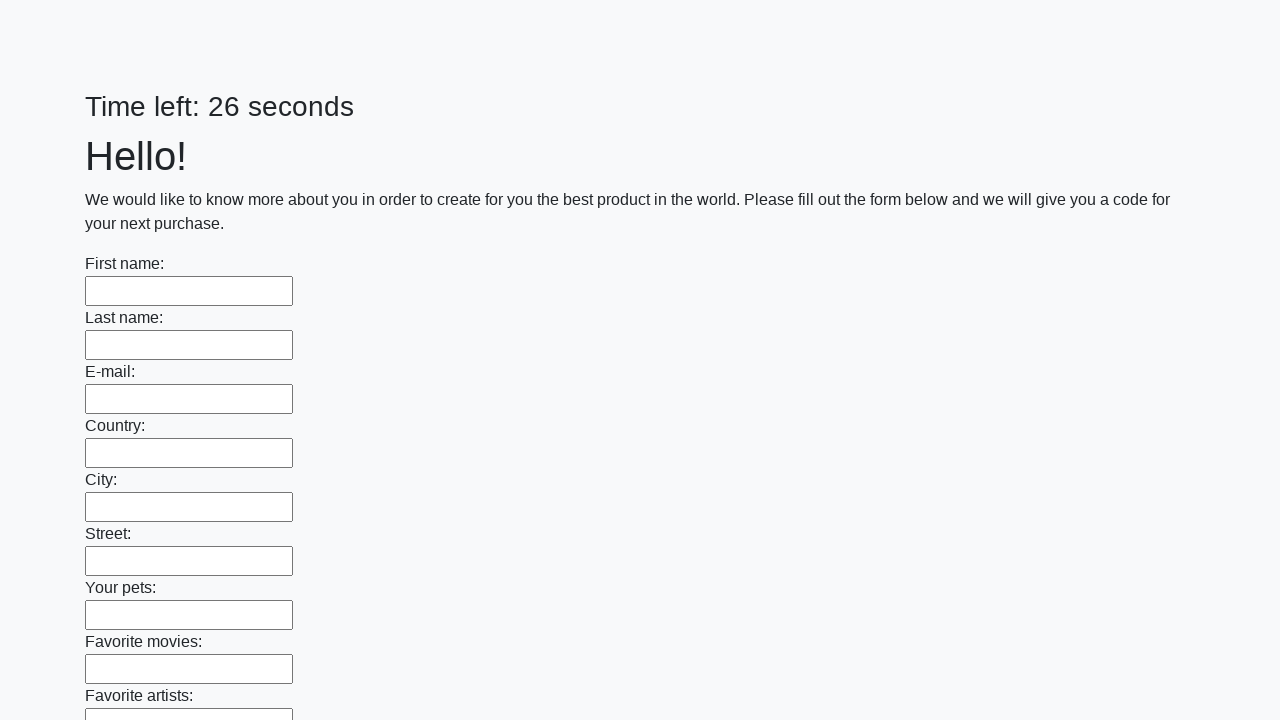

Filled input field with 'Мой ответ' on input >> nth=0
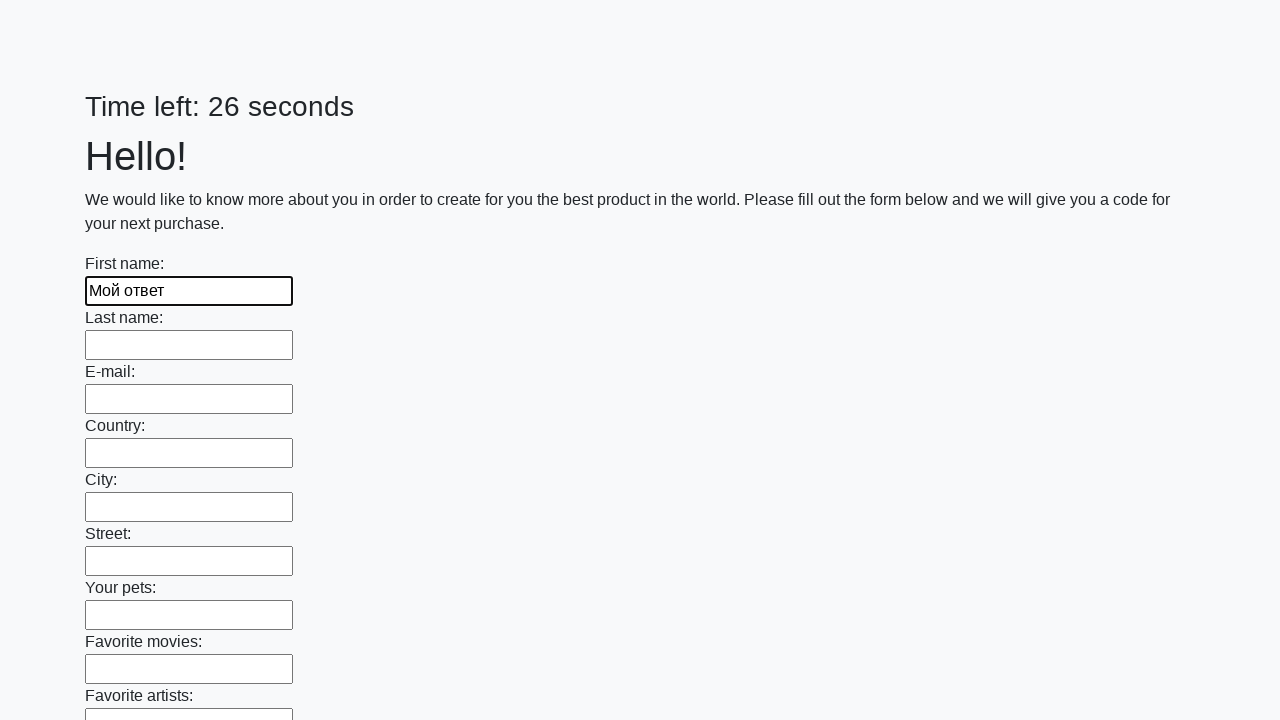

Filled input field with 'Мой ответ' on input >> nth=1
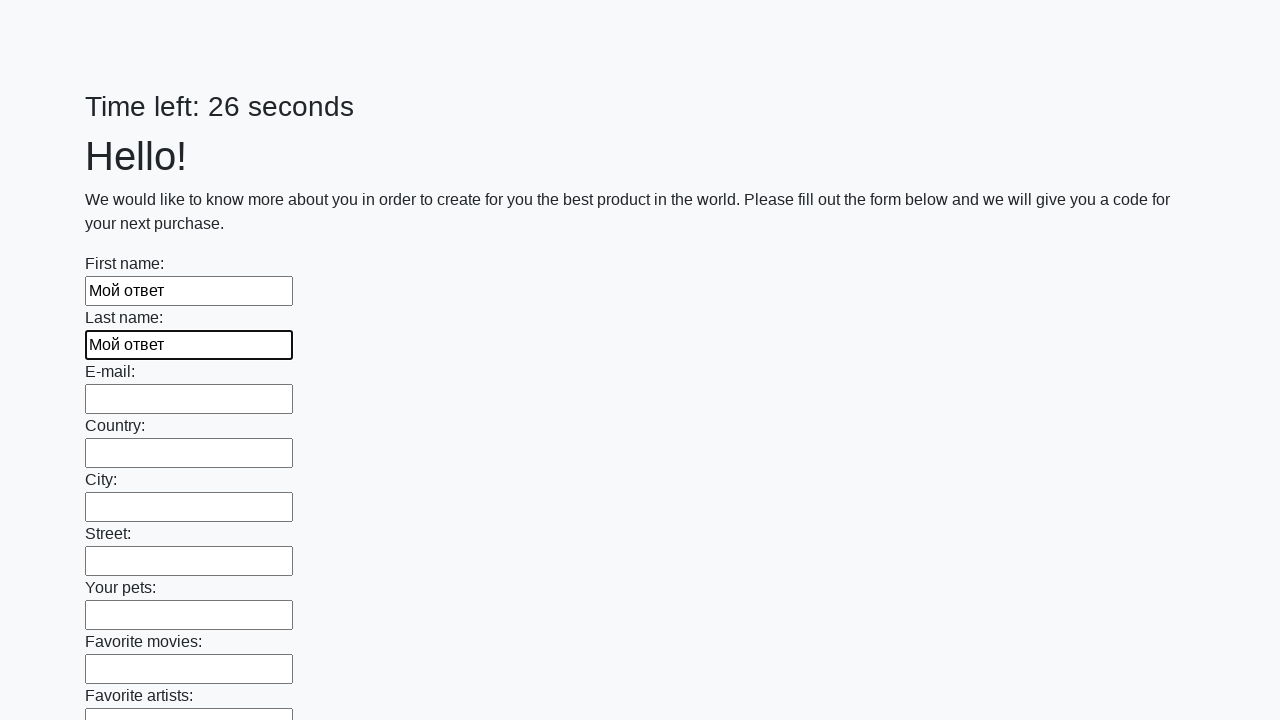

Filled input field with 'Мой ответ' on input >> nth=2
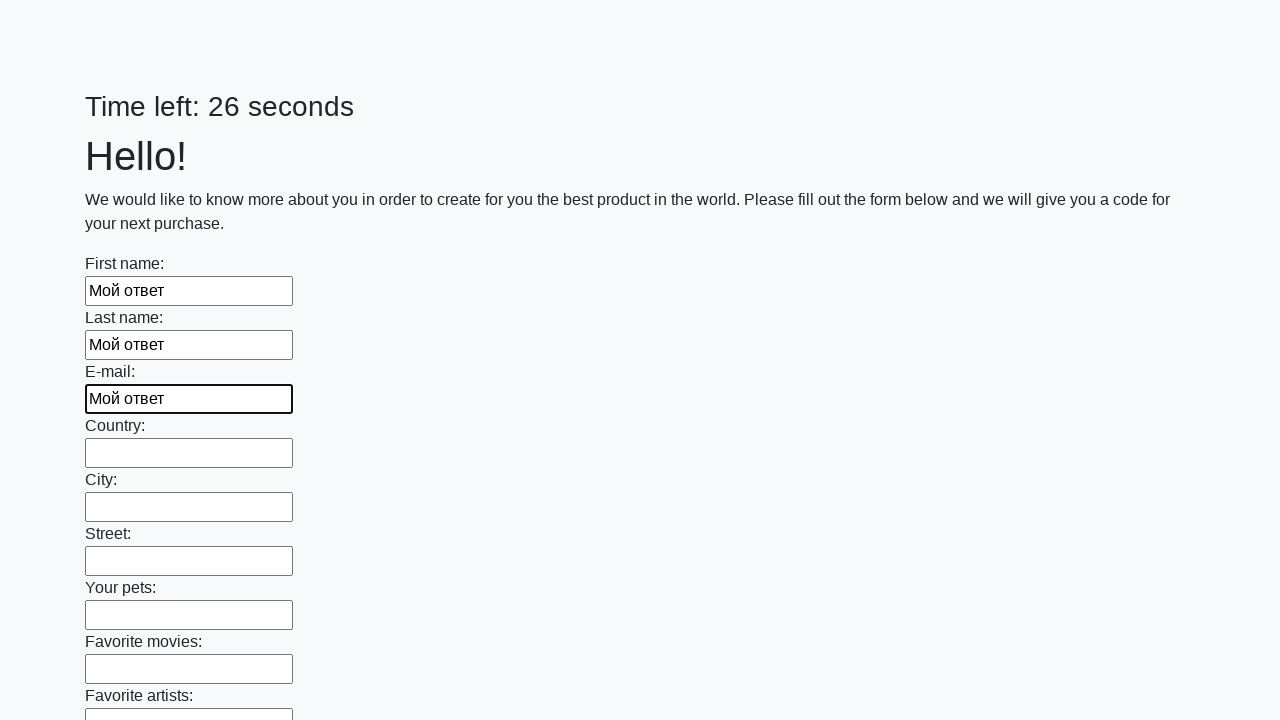

Filled input field with 'Мой ответ' on input >> nth=3
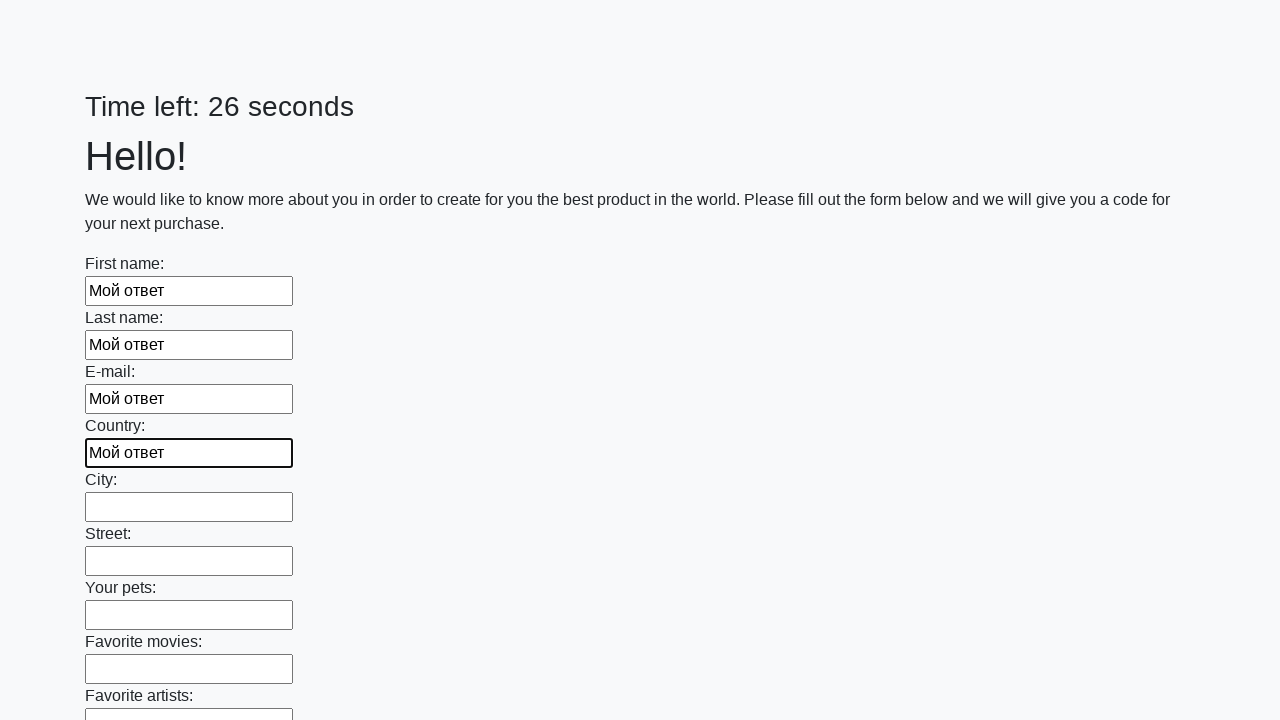

Filled input field with 'Мой ответ' on input >> nth=4
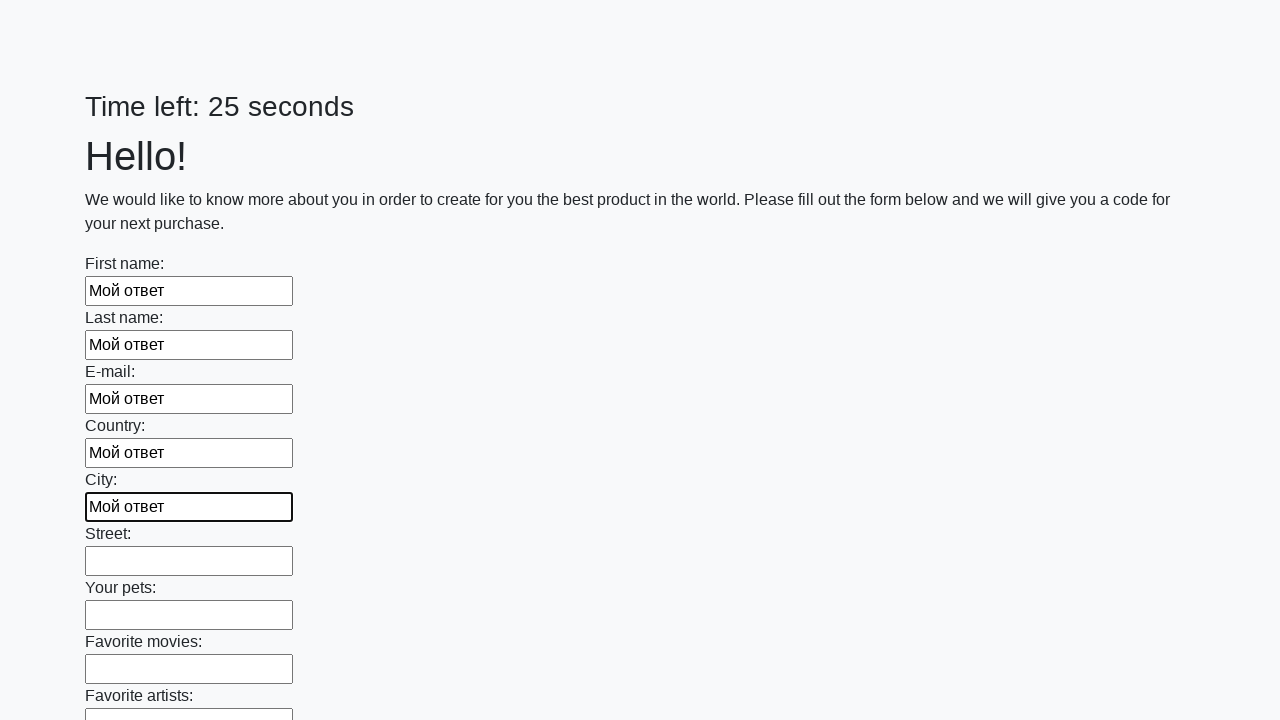

Filled input field with 'Мой ответ' on input >> nth=5
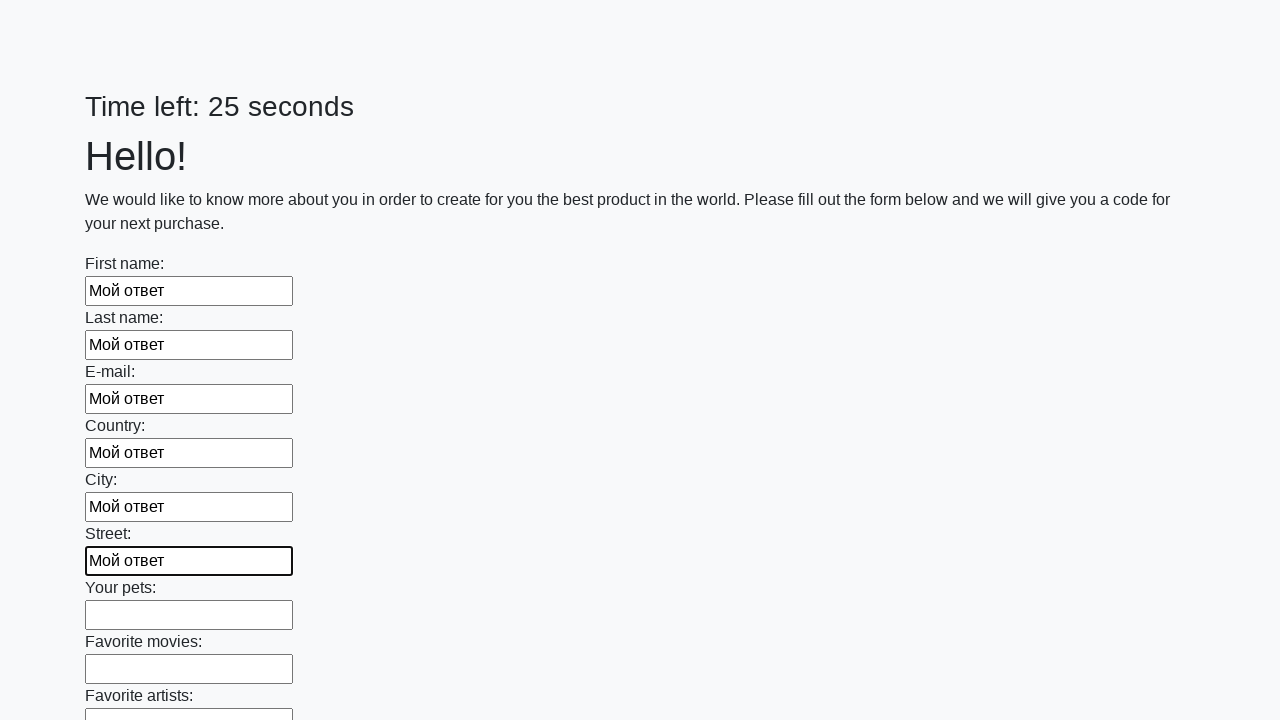

Filled input field with 'Мой ответ' on input >> nth=6
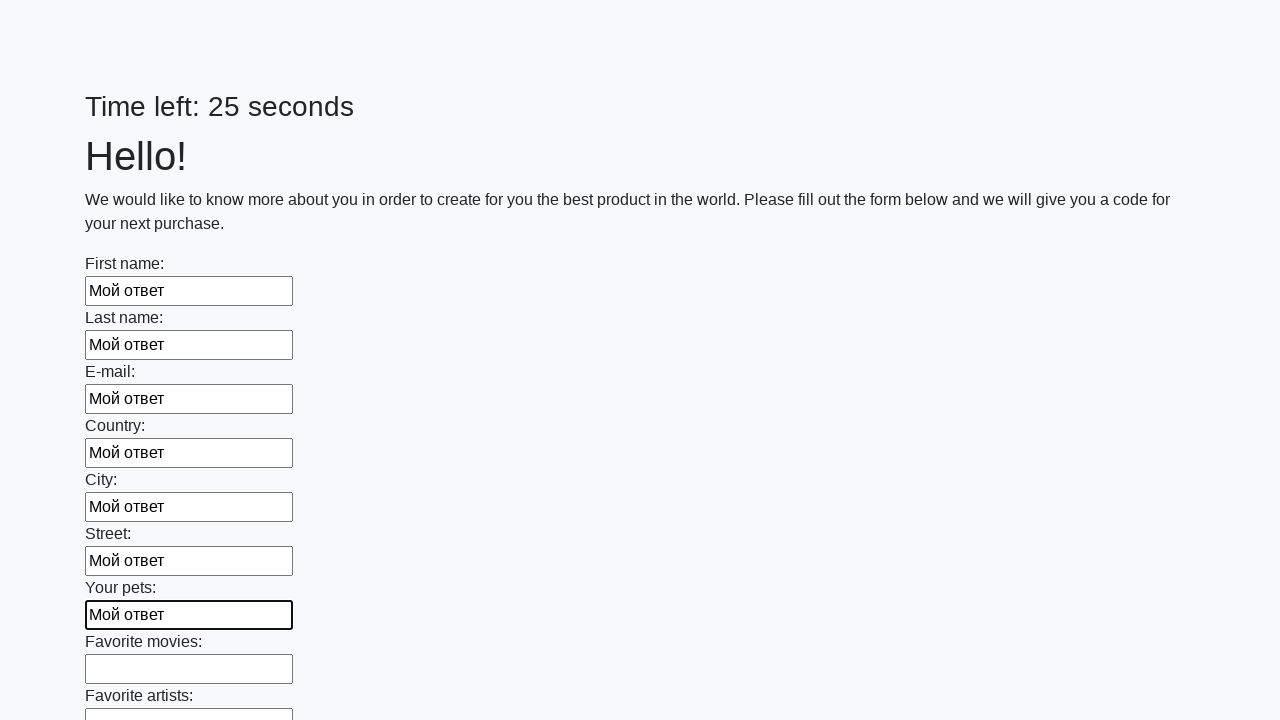

Filled input field with 'Мой ответ' on input >> nth=7
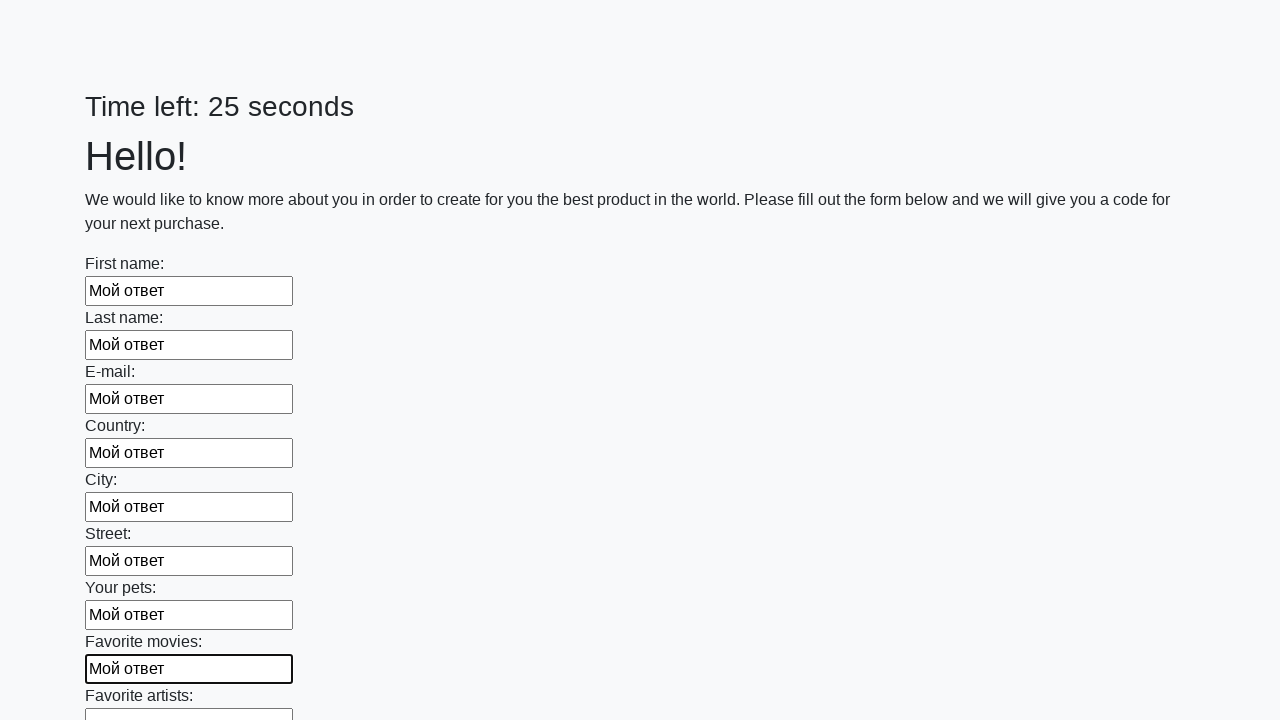

Filled input field with 'Мой ответ' on input >> nth=8
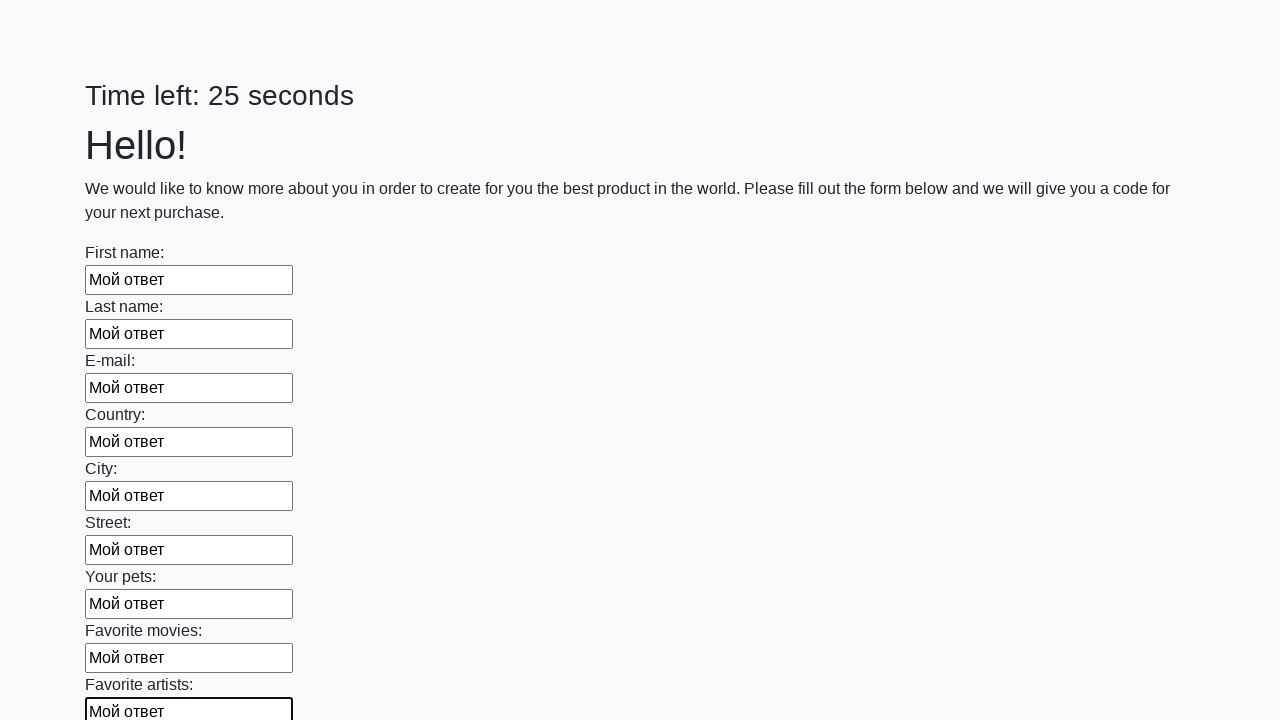

Filled input field with 'Мой ответ' on input >> nth=9
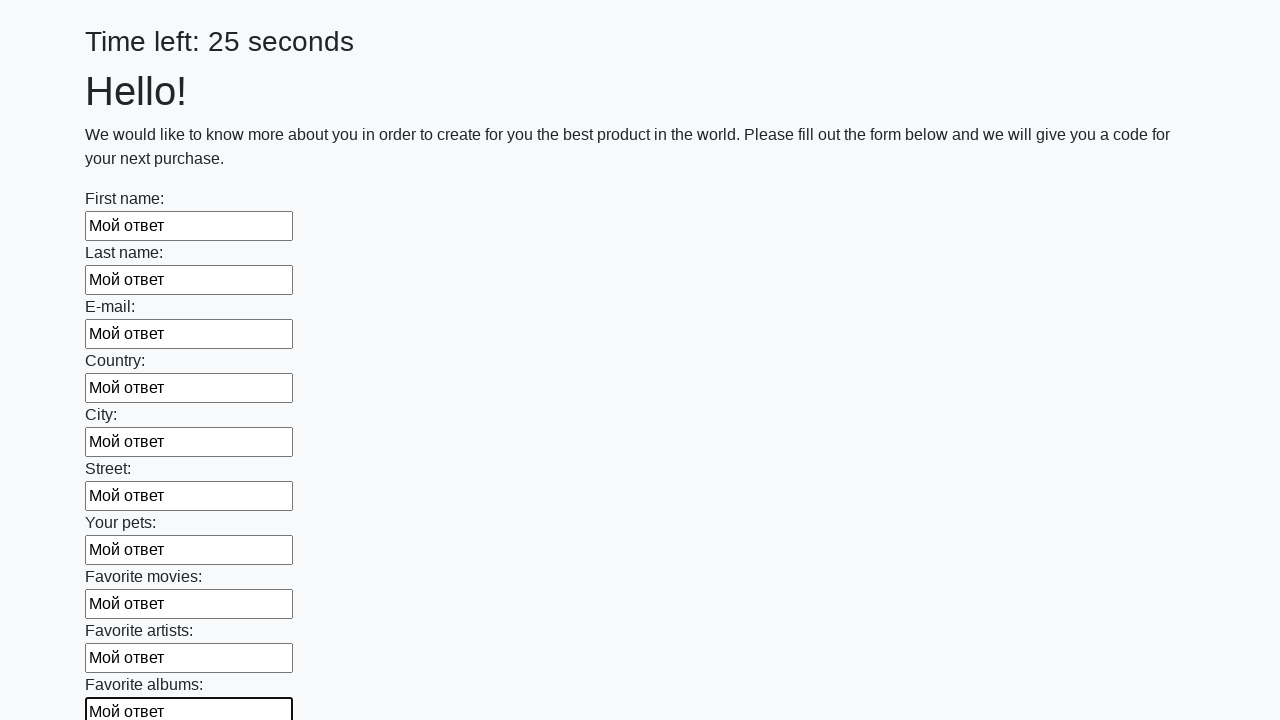

Filled input field with 'Мой ответ' on input >> nth=10
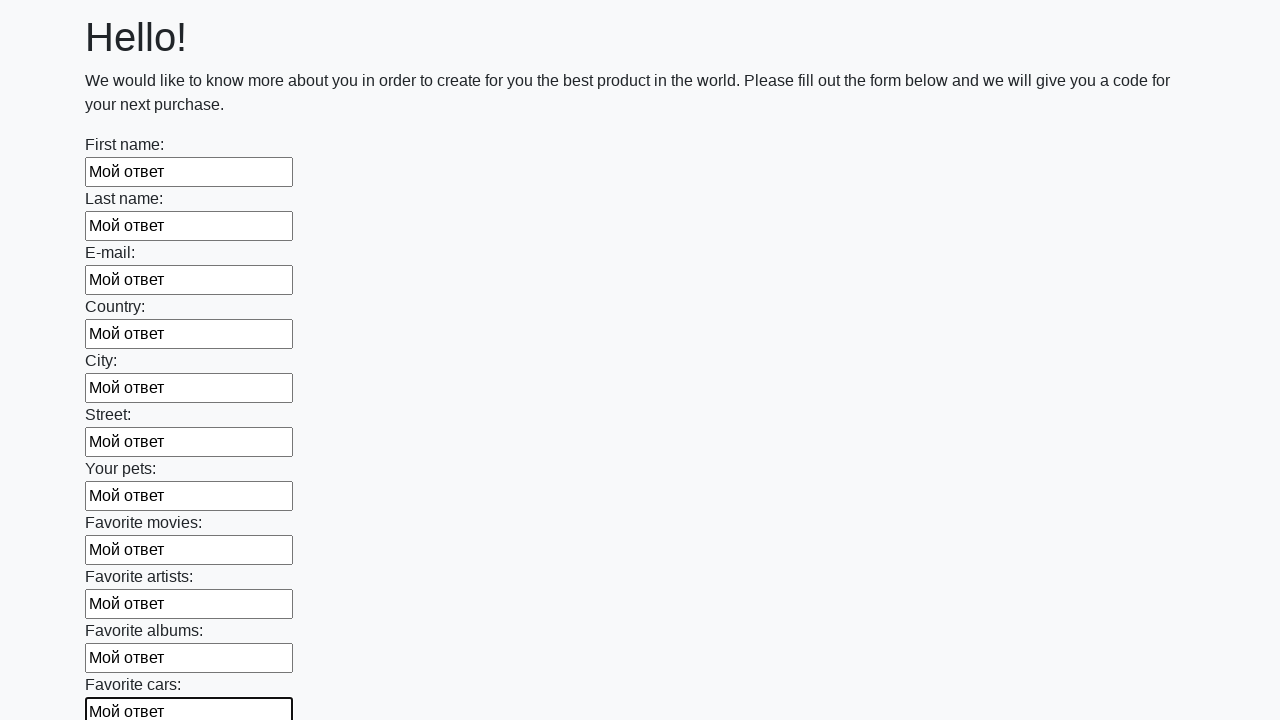

Filled input field with 'Мой ответ' on input >> nth=11
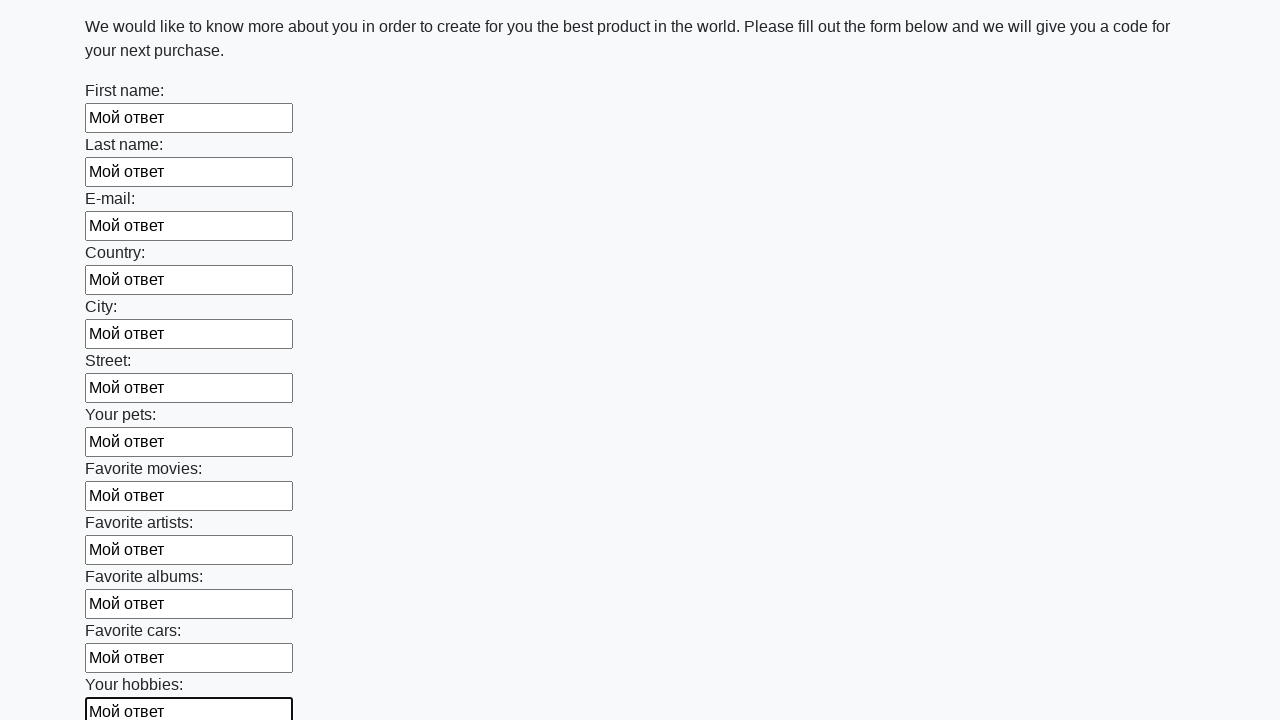

Filled input field with 'Мой ответ' on input >> nth=12
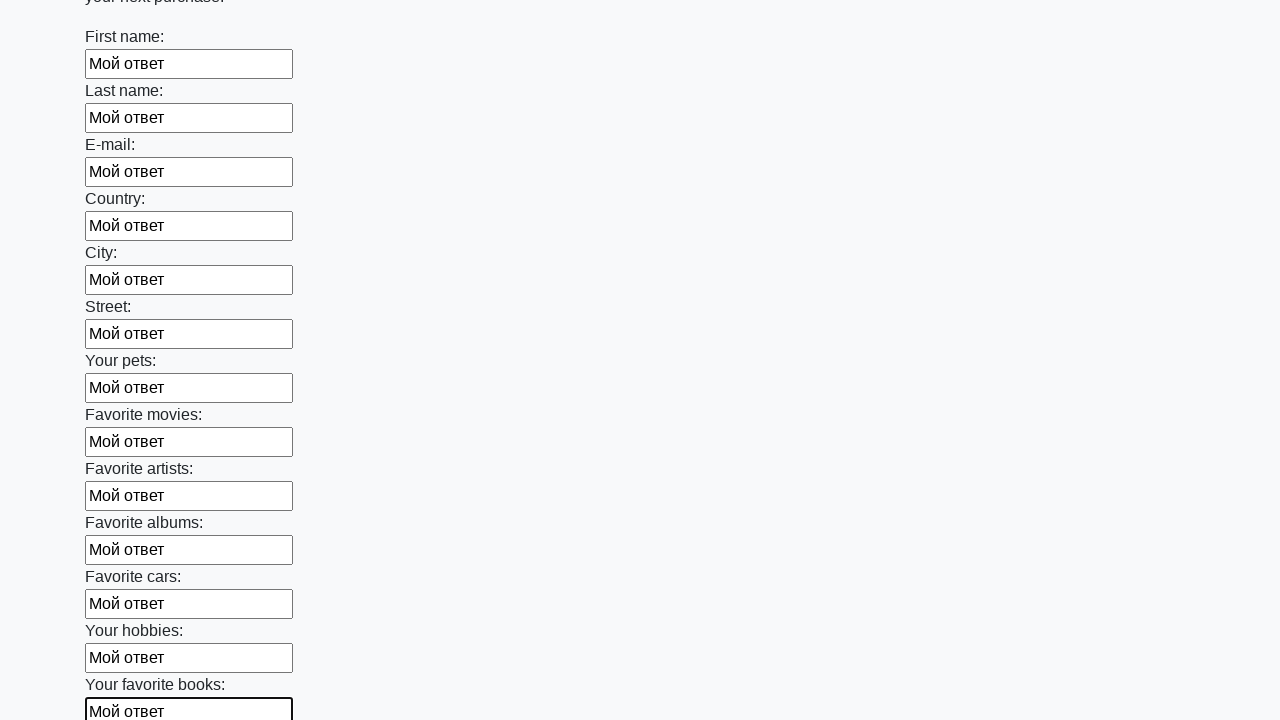

Filled input field with 'Мой ответ' on input >> nth=13
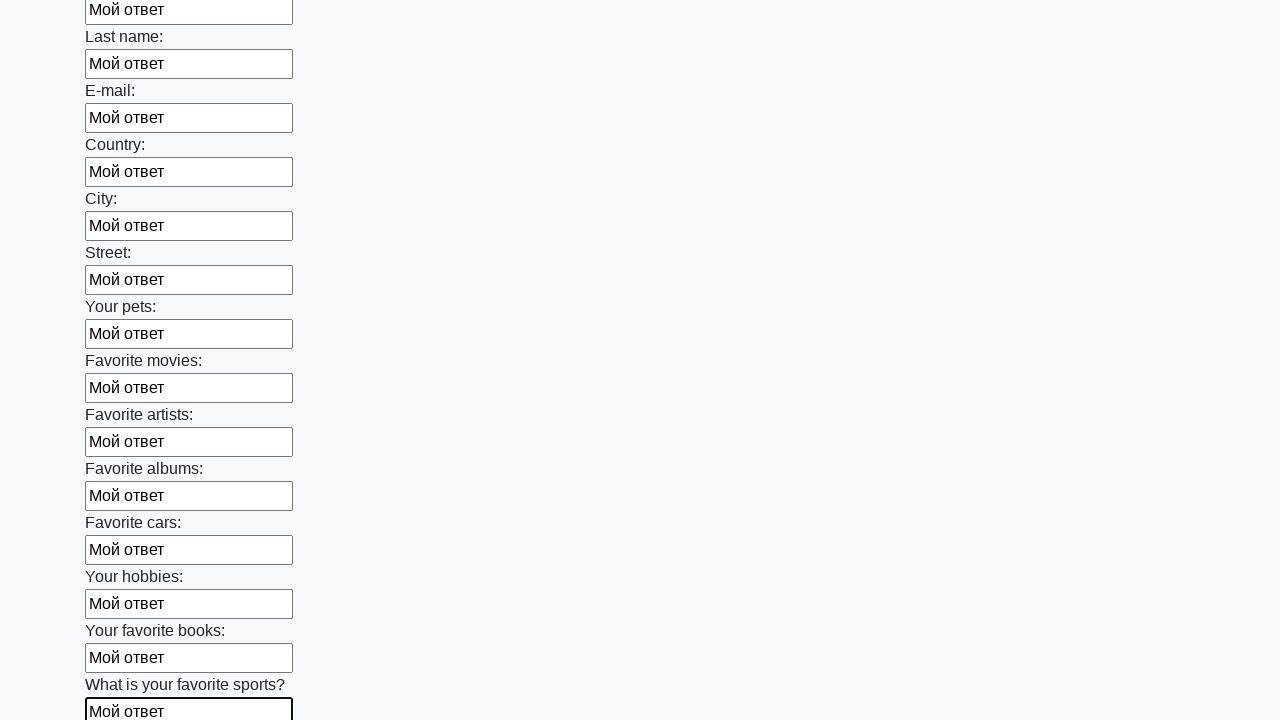

Filled input field with 'Мой ответ' on input >> nth=14
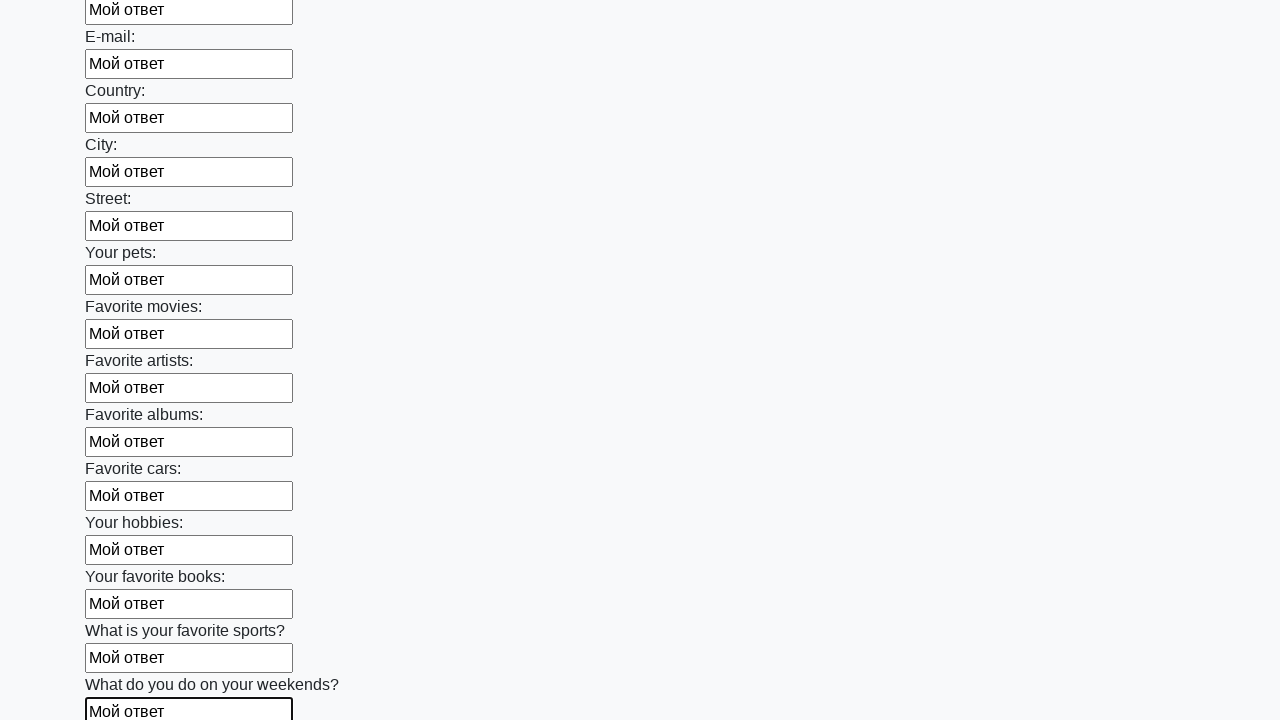

Filled input field with 'Мой ответ' on input >> nth=15
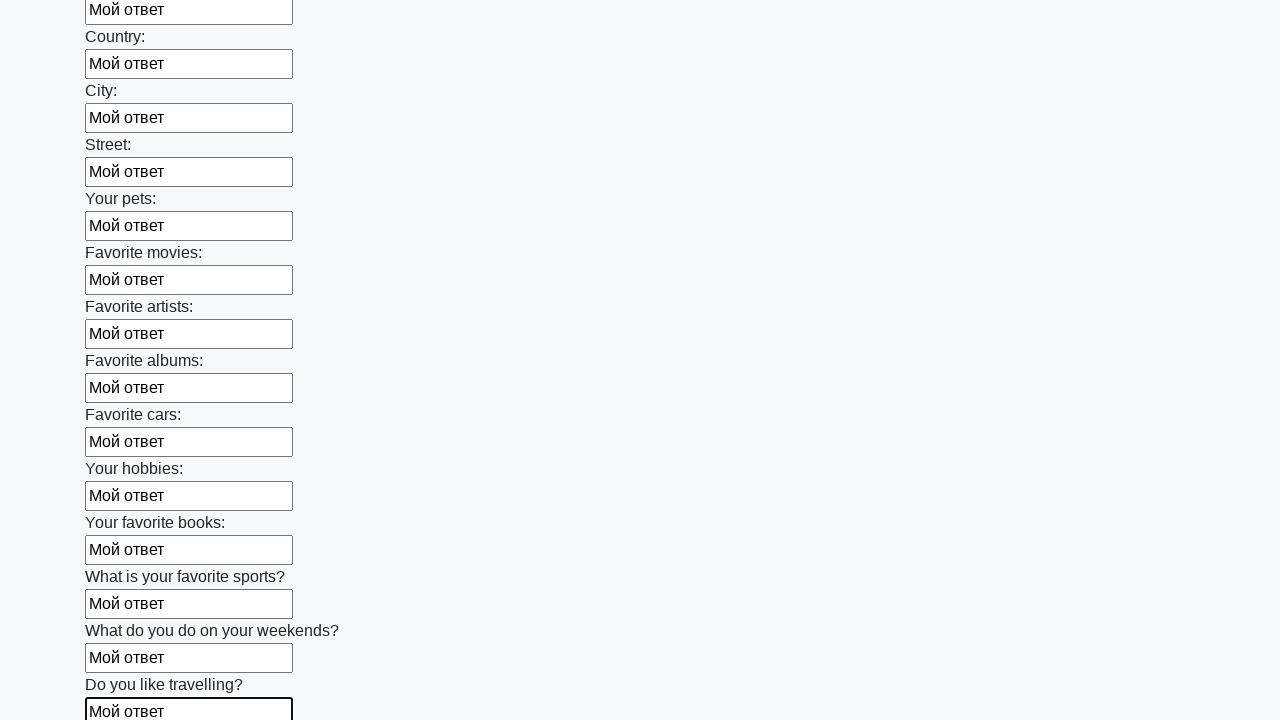

Filled input field with 'Мой ответ' on input >> nth=16
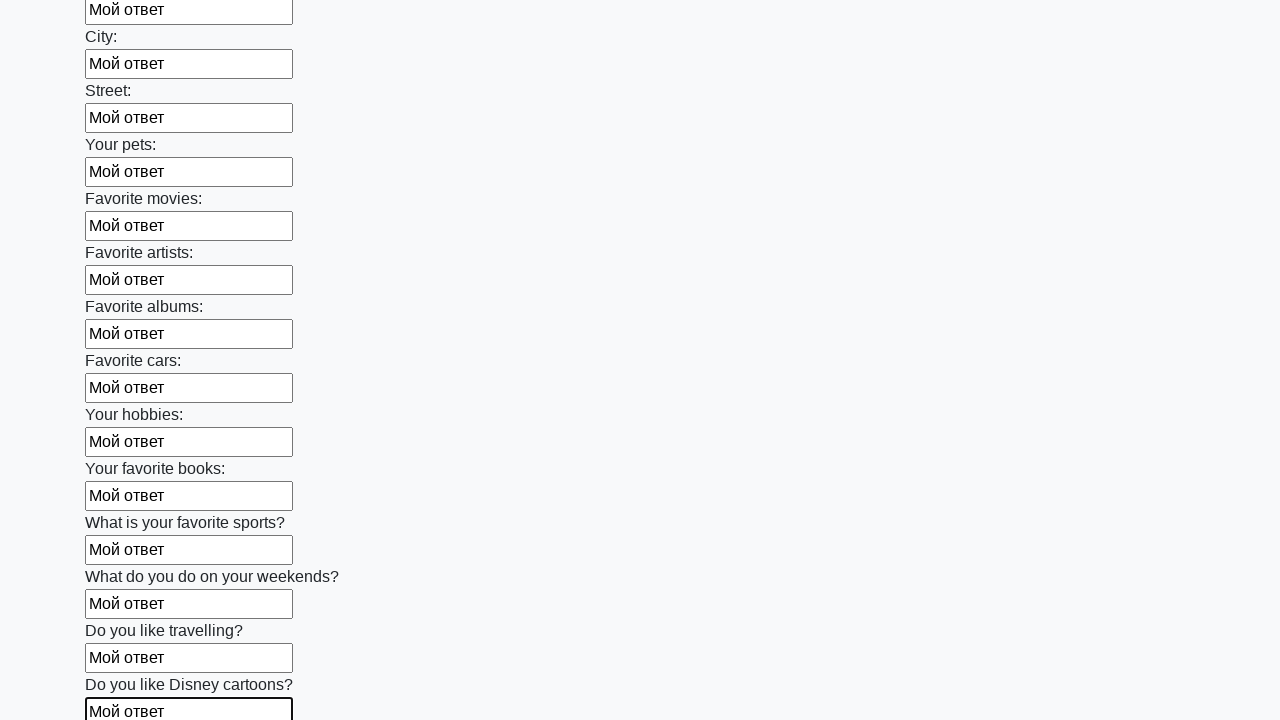

Filled input field with 'Мой ответ' on input >> nth=17
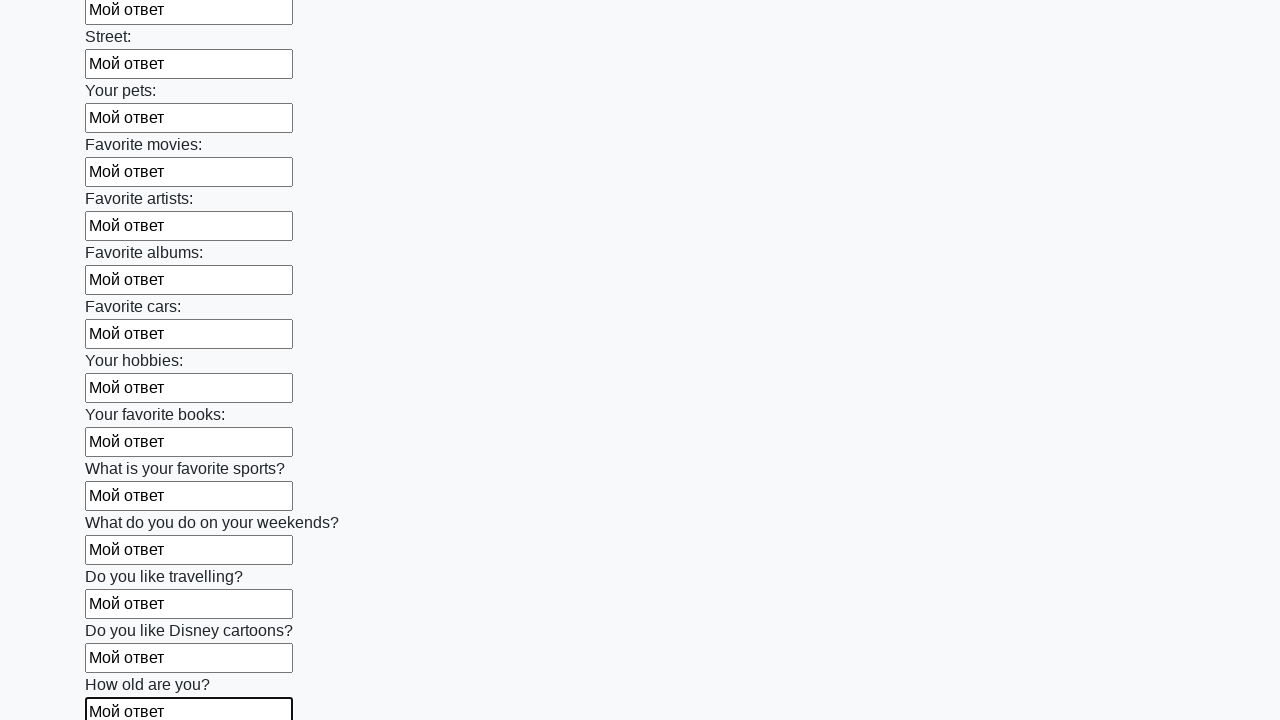

Filled input field with 'Мой ответ' on input >> nth=18
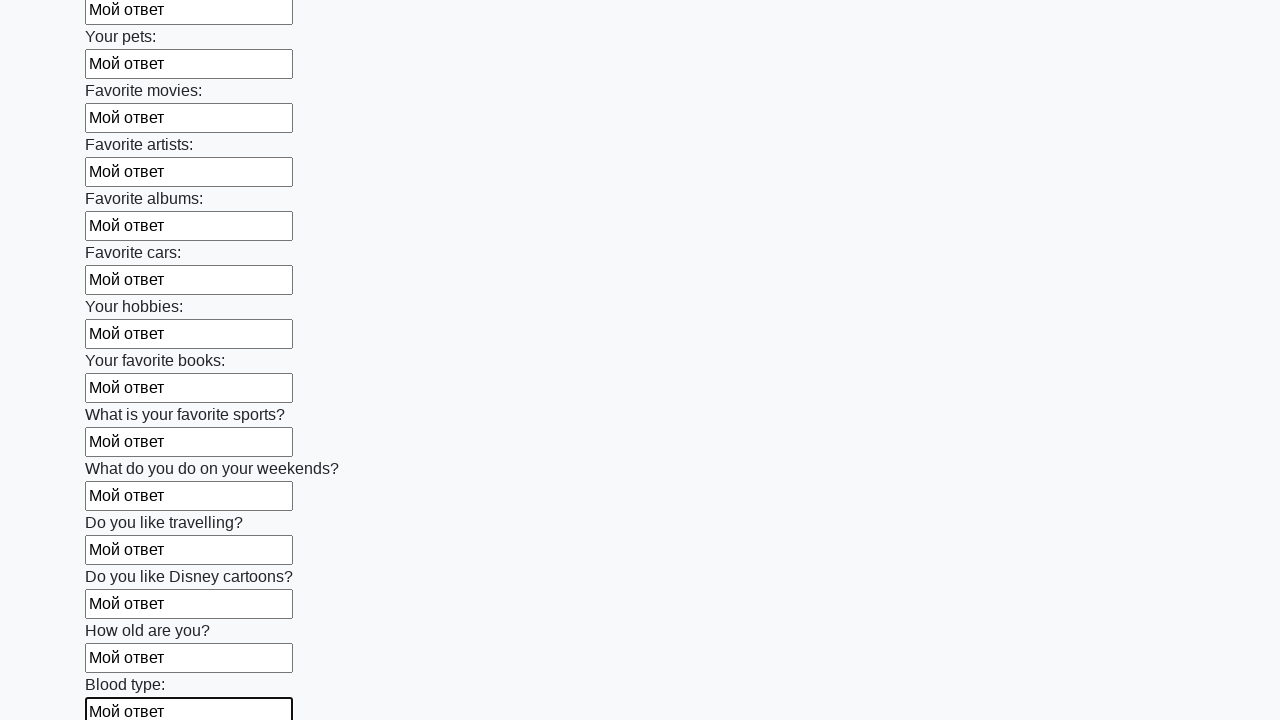

Filled input field with 'Мой ответ' on input >> nth=19
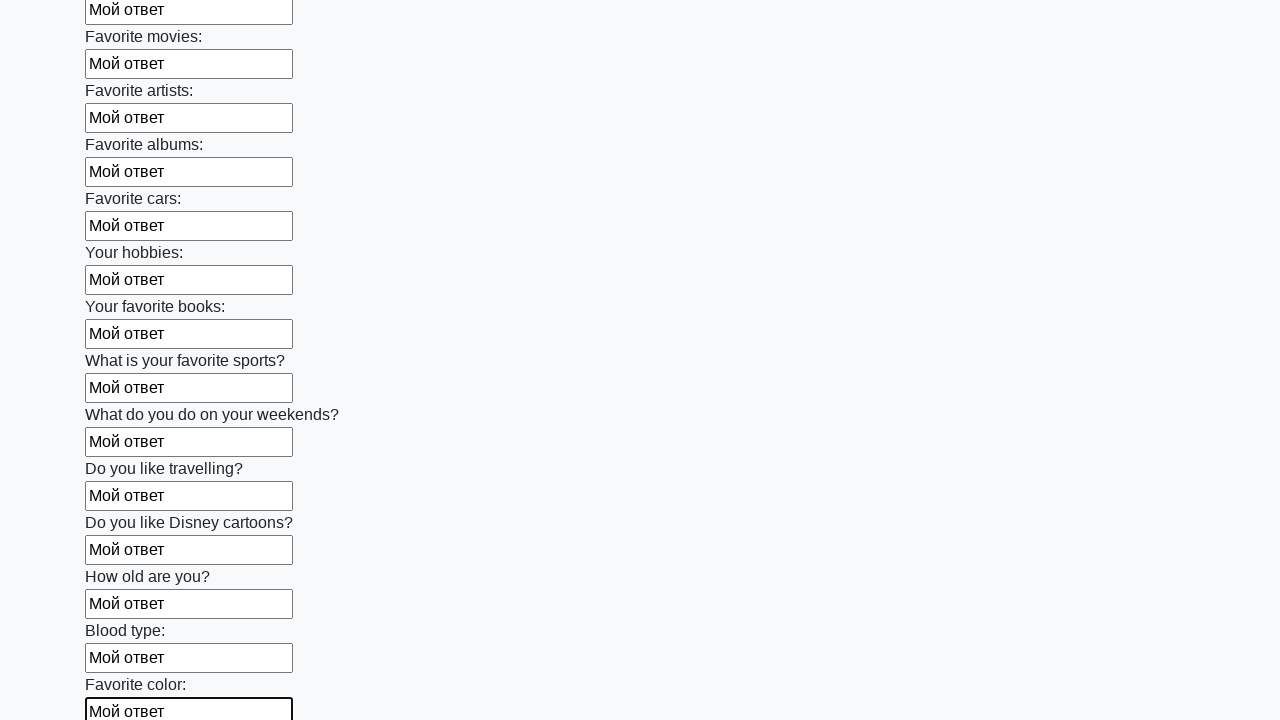

Filled input field with 'Мой ответ' on input >> nth=20
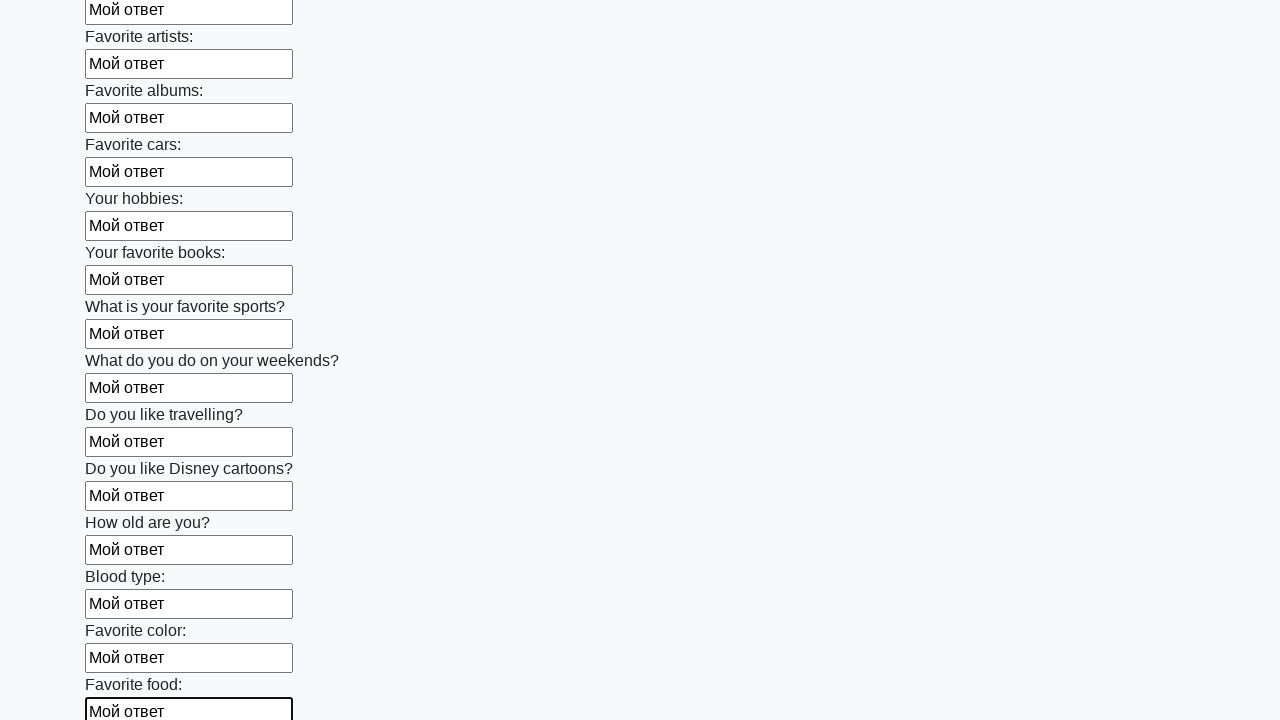

Filled input field with 'Мой ответ' on input >> nth=21
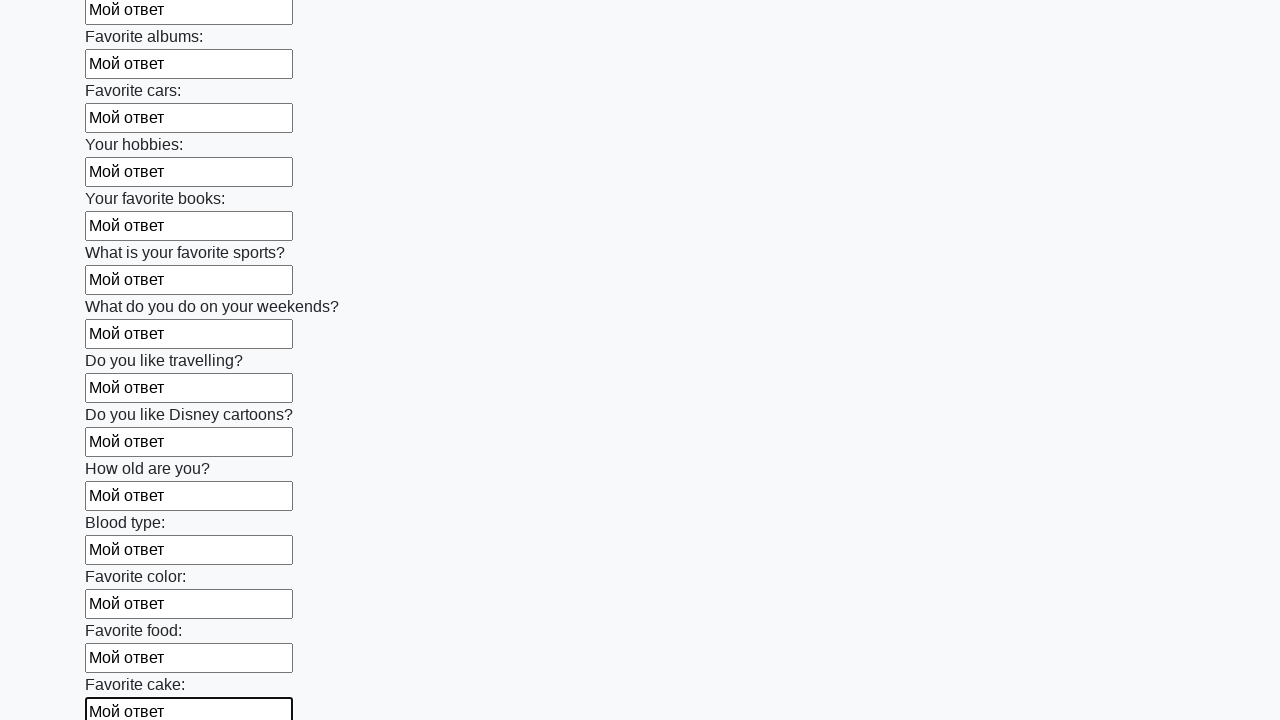

Filled input field with 'Мой ответ' on input >> nth=22
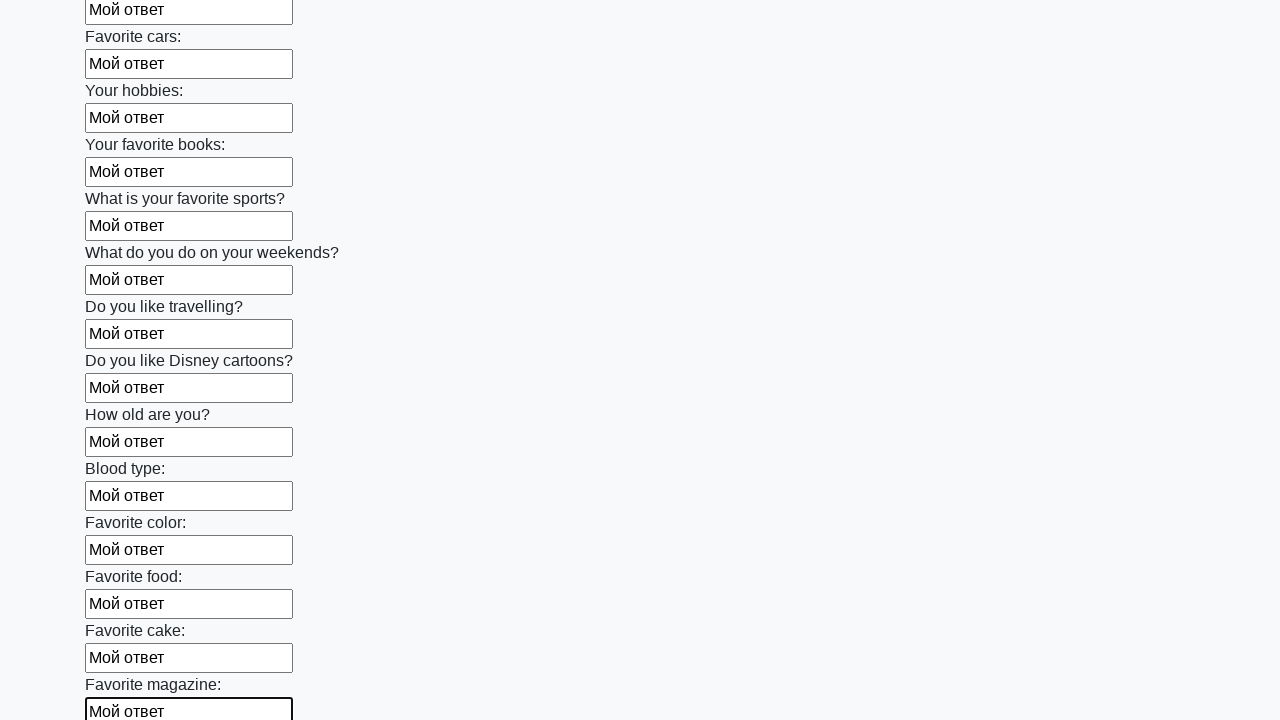

Filled input field with 'Мой ответ' on input >> nth=23
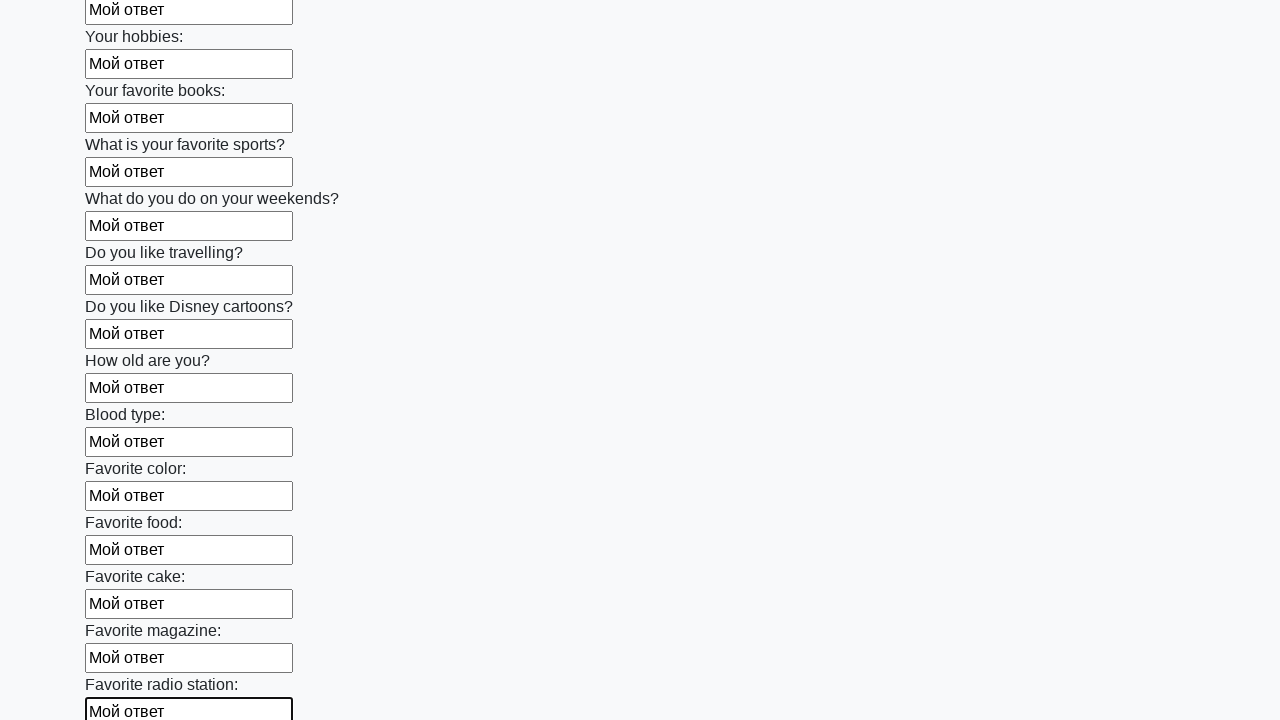

Filled input field with 'Мой ответ' on input >> nth=24
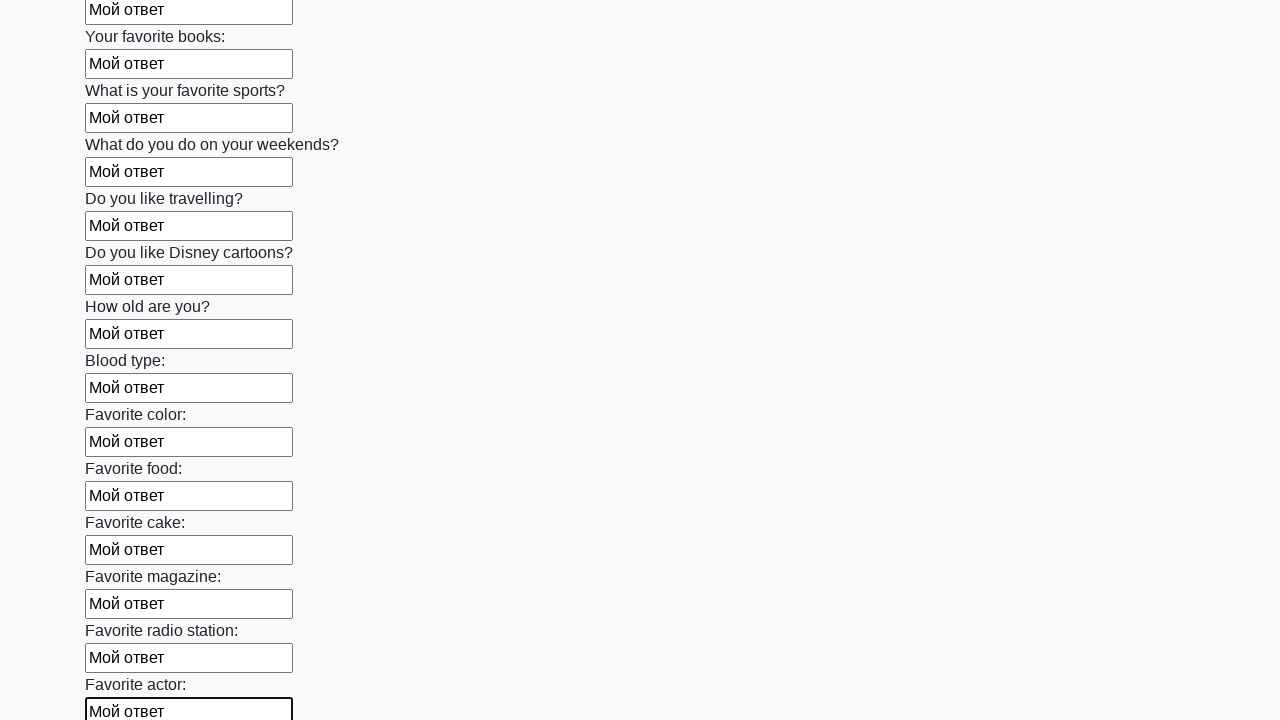

Filled input field with 'Мой ответ' on input >> nth=25
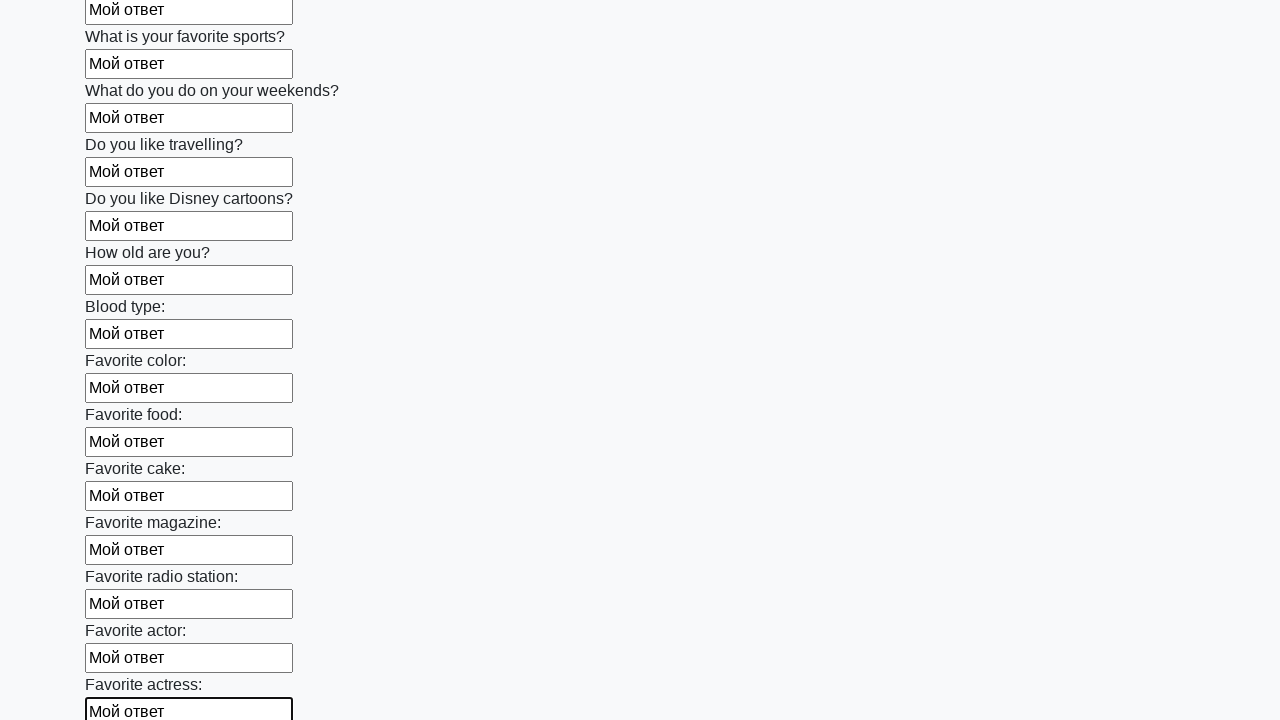

Filled input field with 'Мой ответ' on input >> nth=26
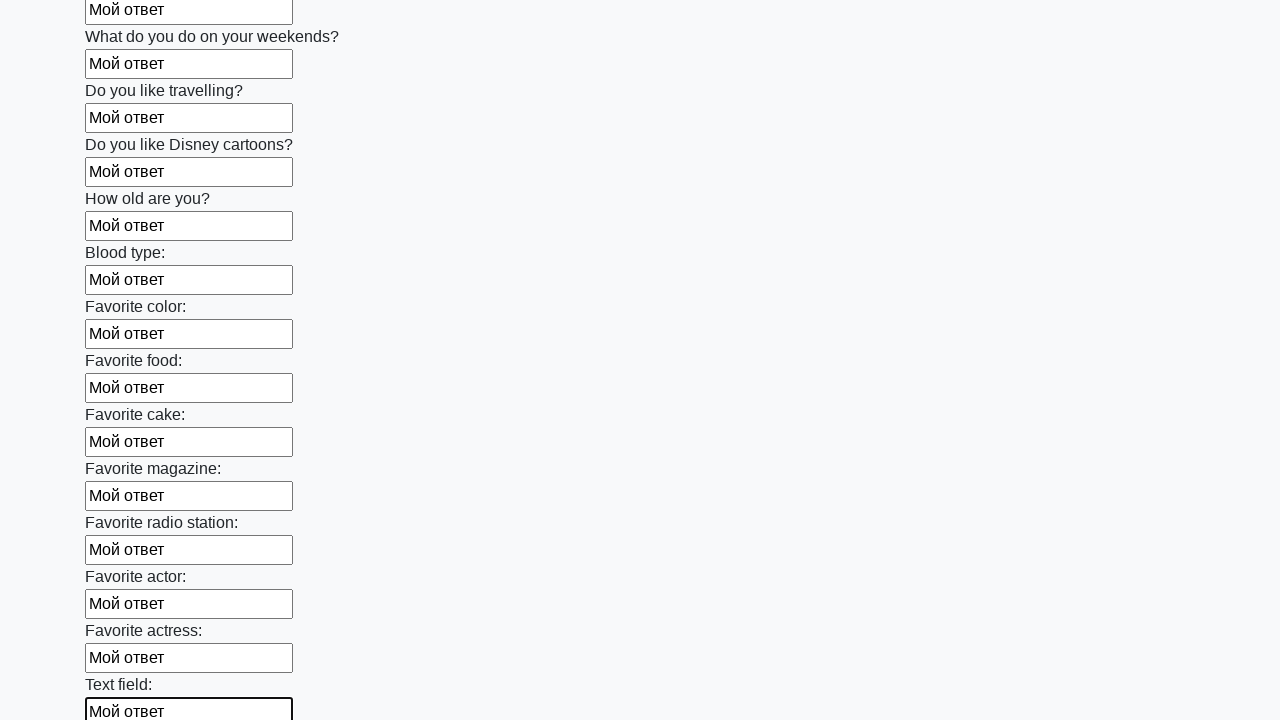

Filled input field with 'Мой ответ' on input >> nth=27
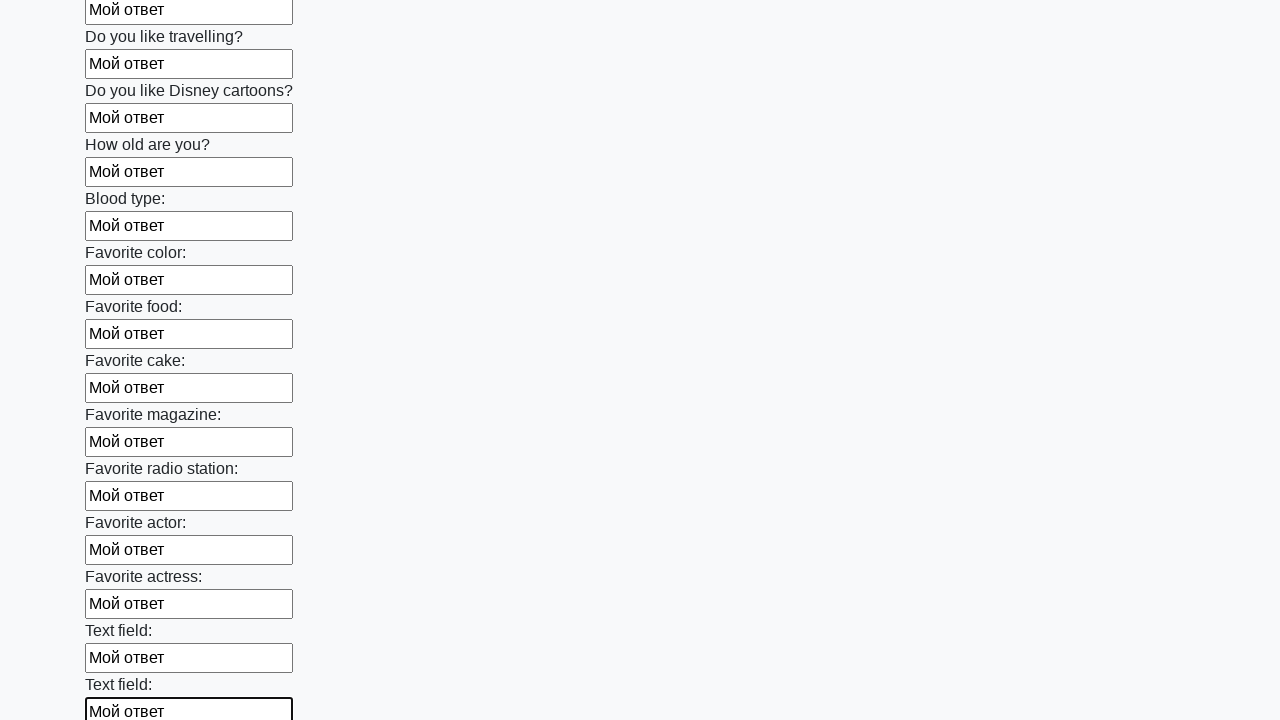

Filled input field with 'Мой ответ' on input >> nth=28
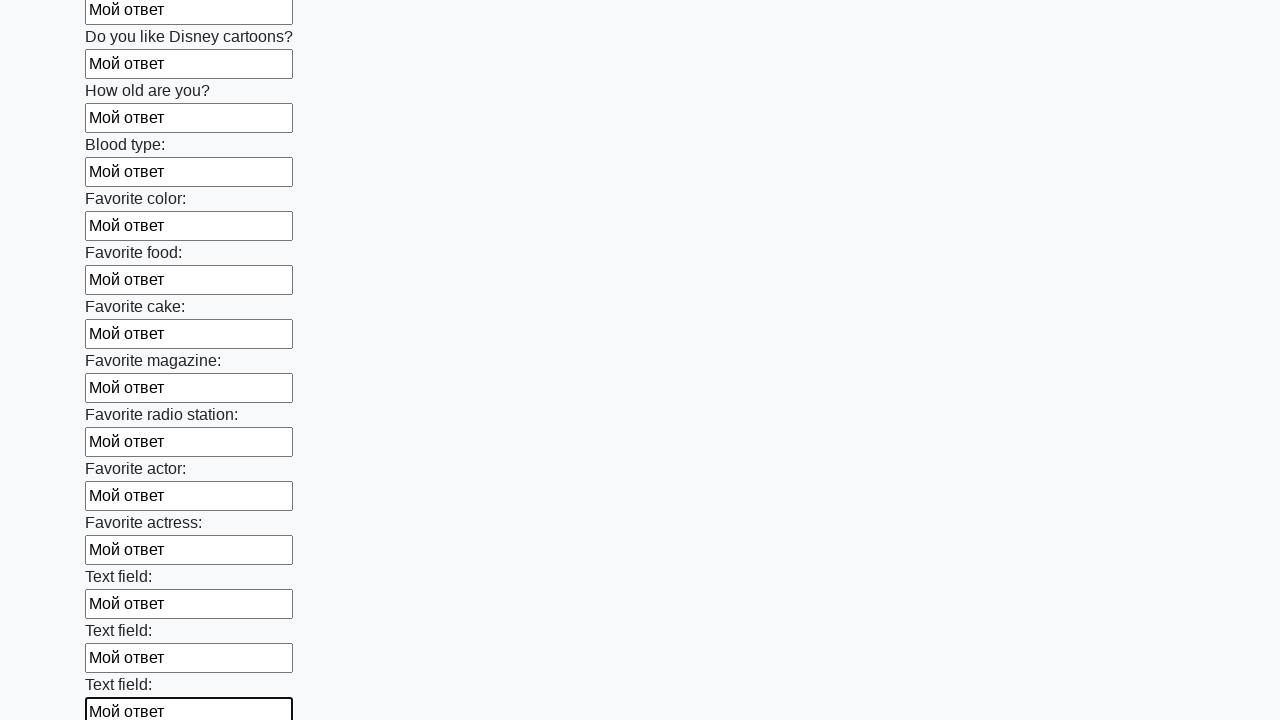

Filled input field with 'Мой ответ' on input >> nth=29
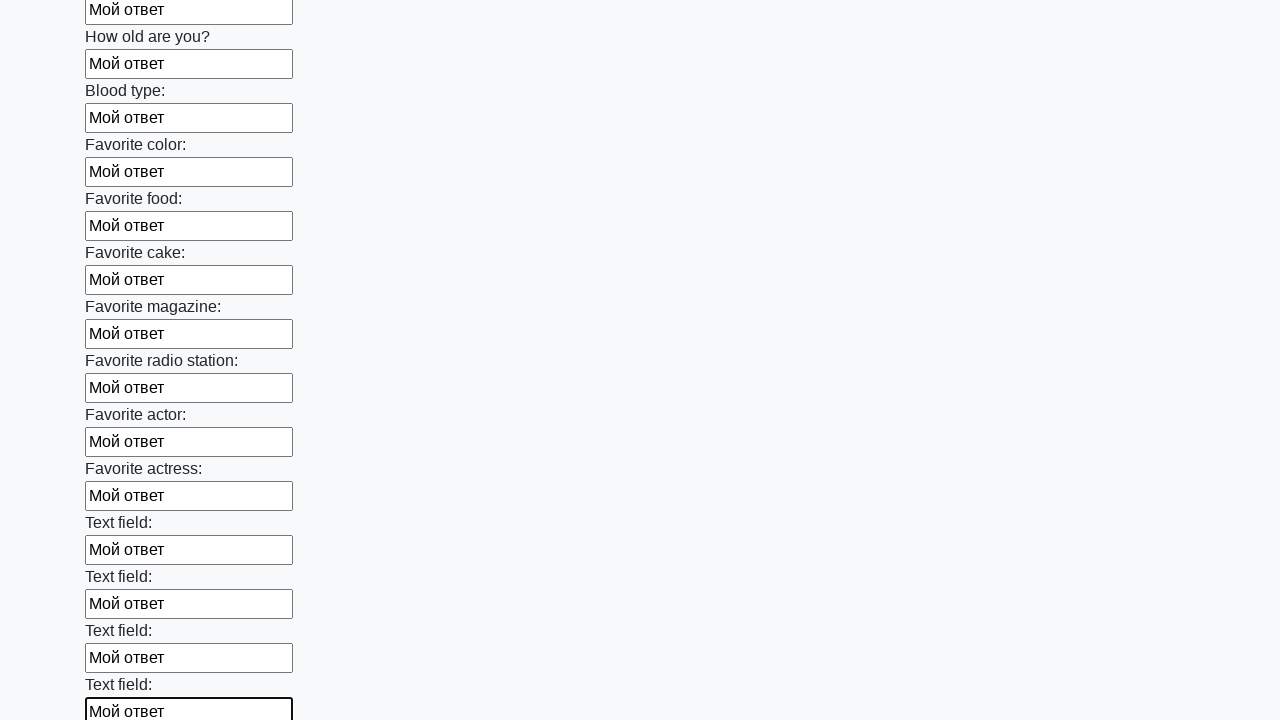

Filled input field with 'Мой ответ' on input >> nth=30
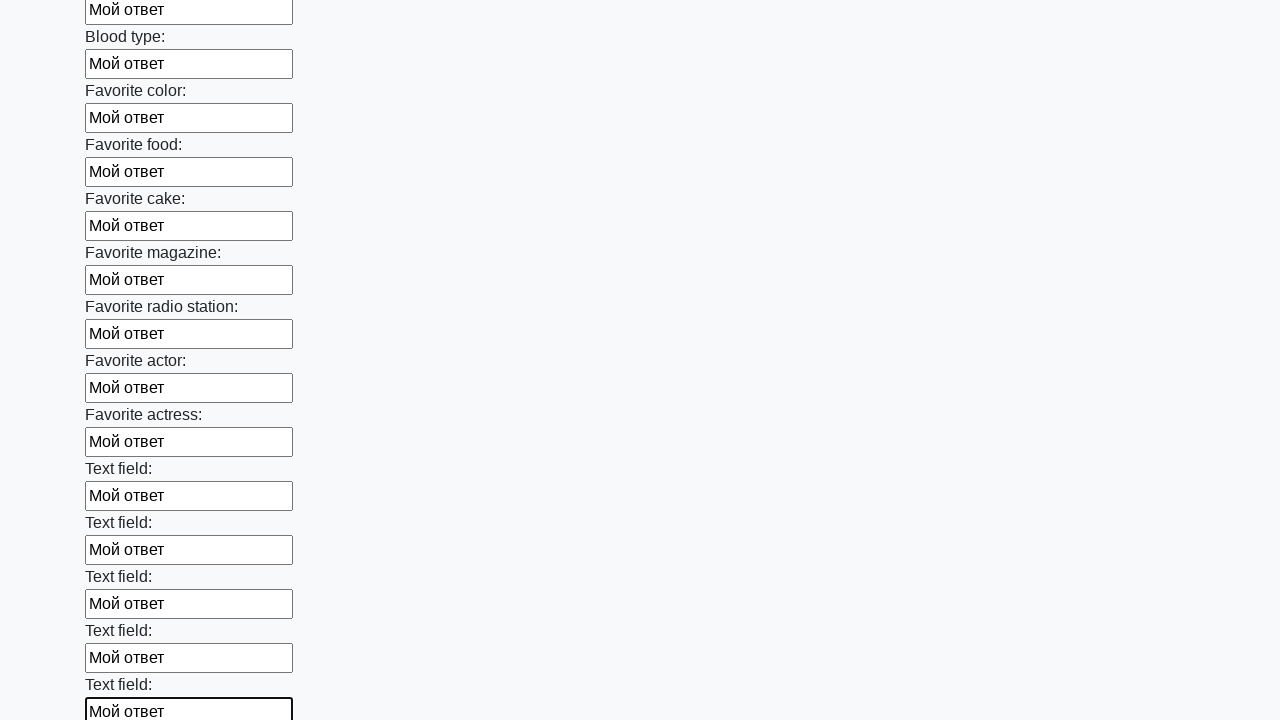

Filled input field with 'Мой ответ' on input >> nth=31
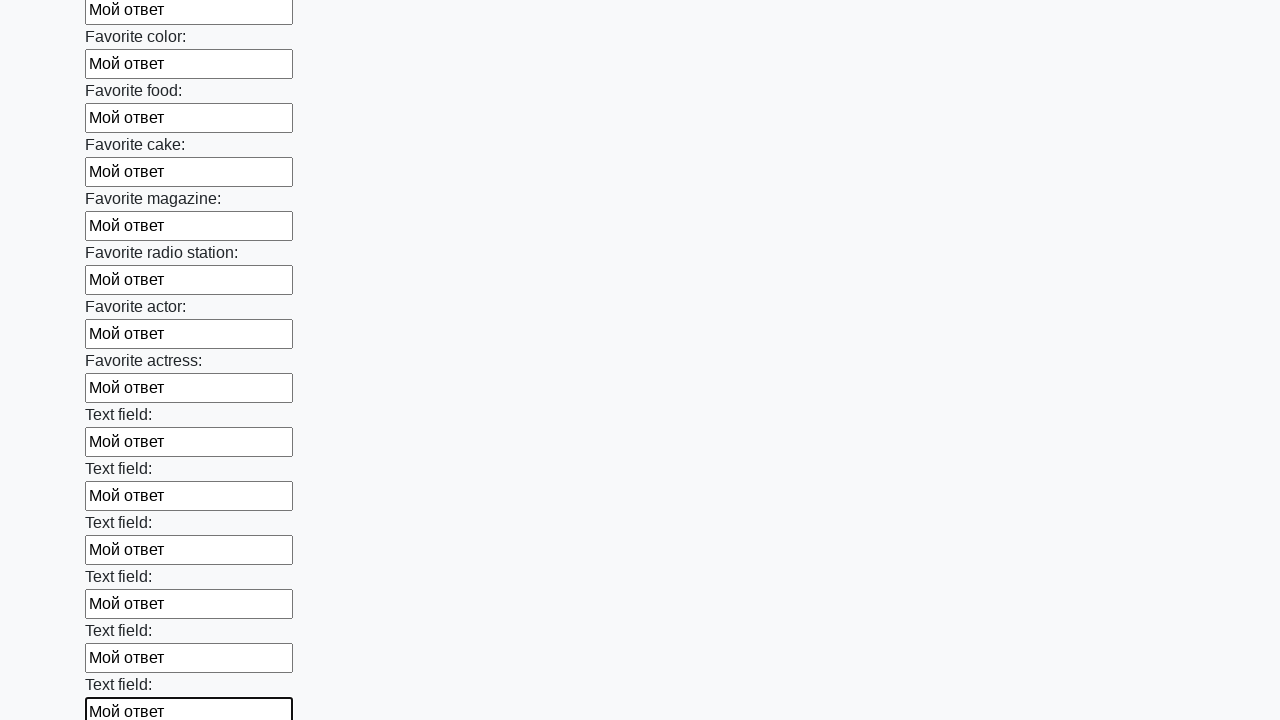

Filled input field with 'Мой ответ' on input >> nth=32
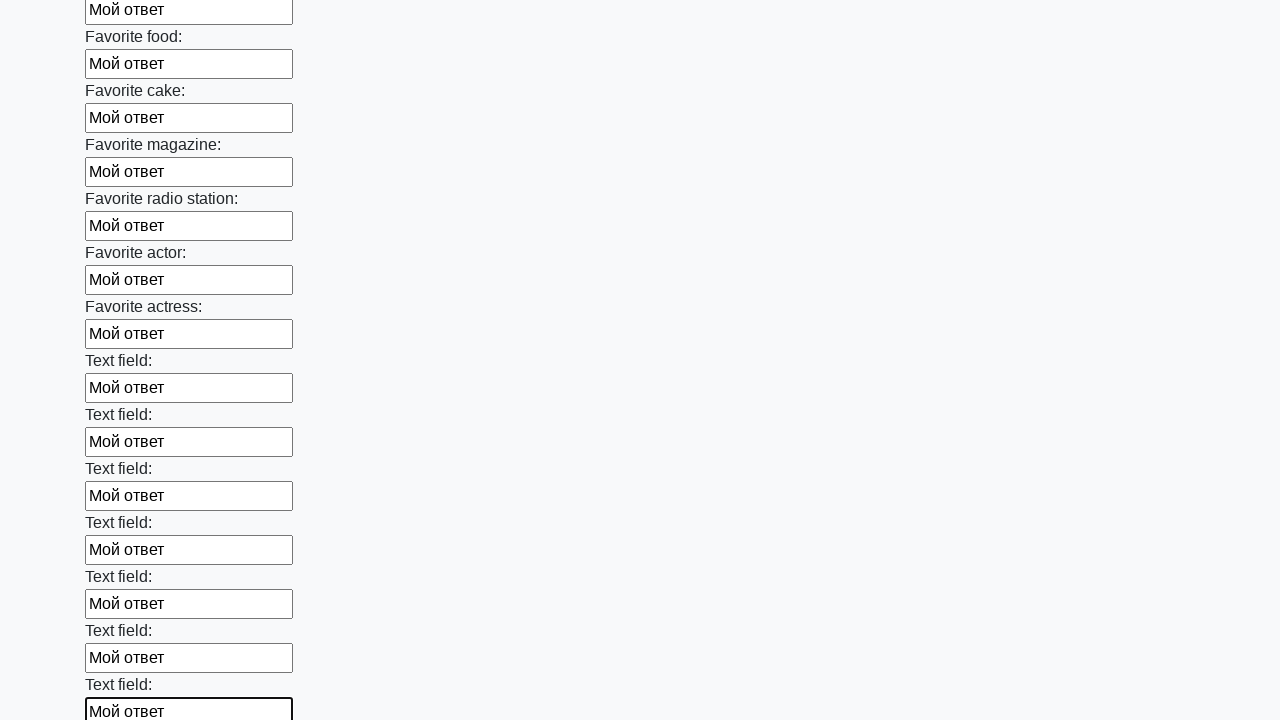

Filled input field with 'Мой ответ' on input >> nth=33
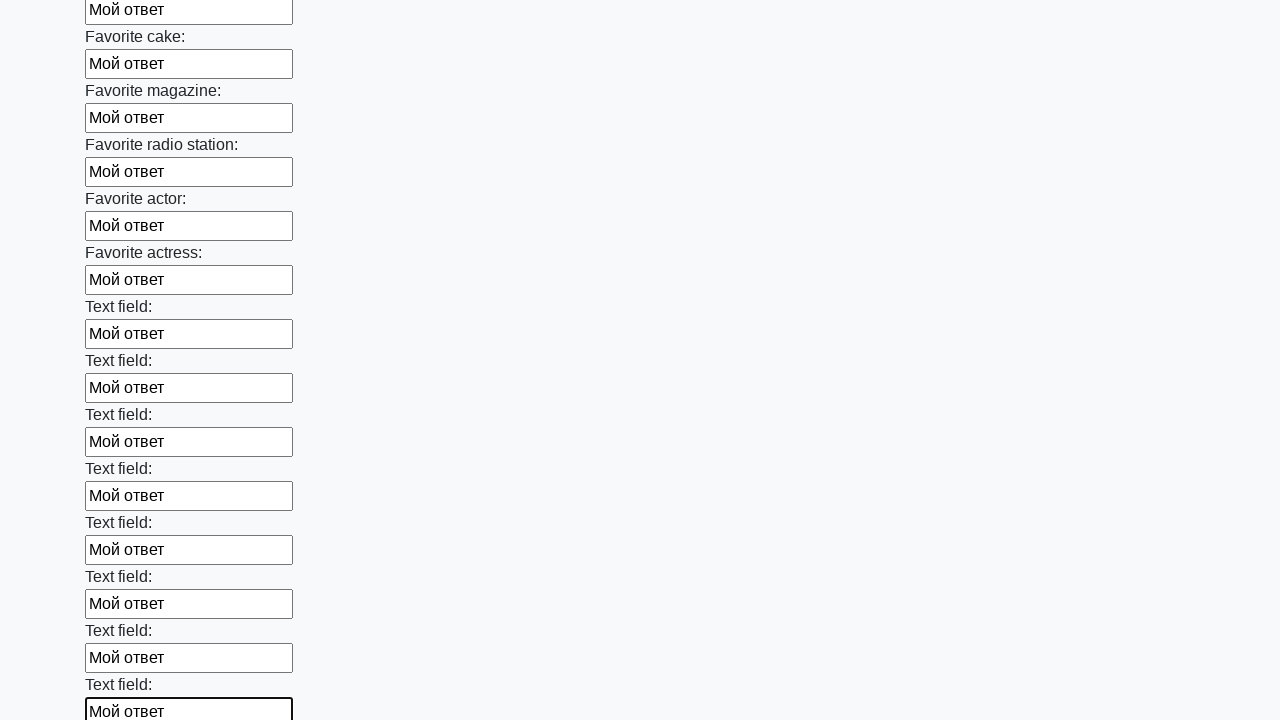

Filled input field with 'Мой ответ' on input >> nth=34
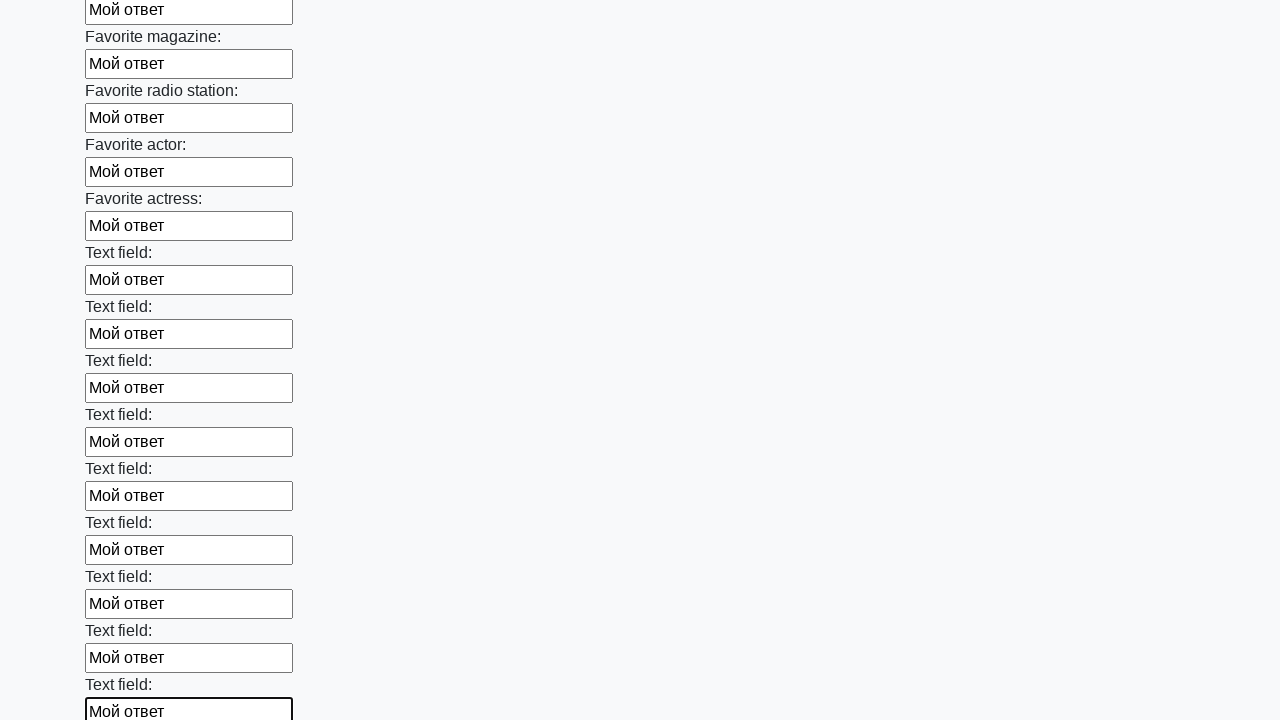

Filled input field with 'Мой ответ' on input >> nth=35
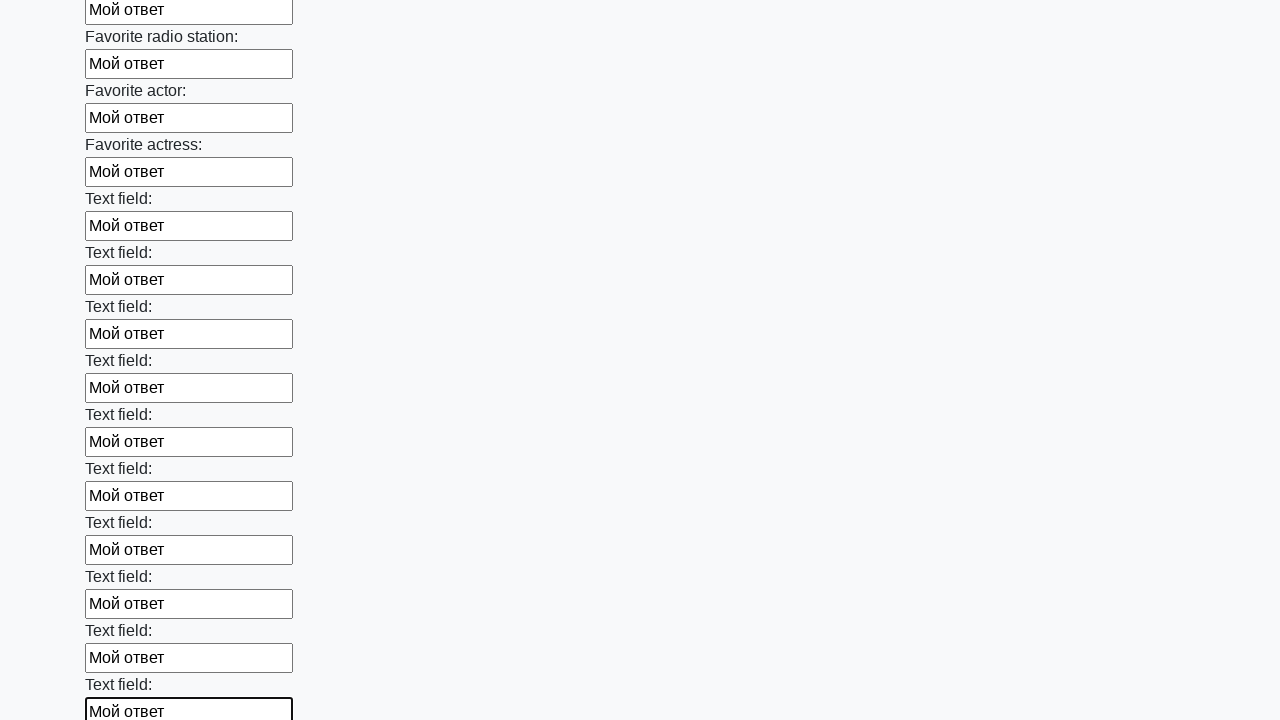

Filled input field with 'Мой ответ' on input >> nth=36
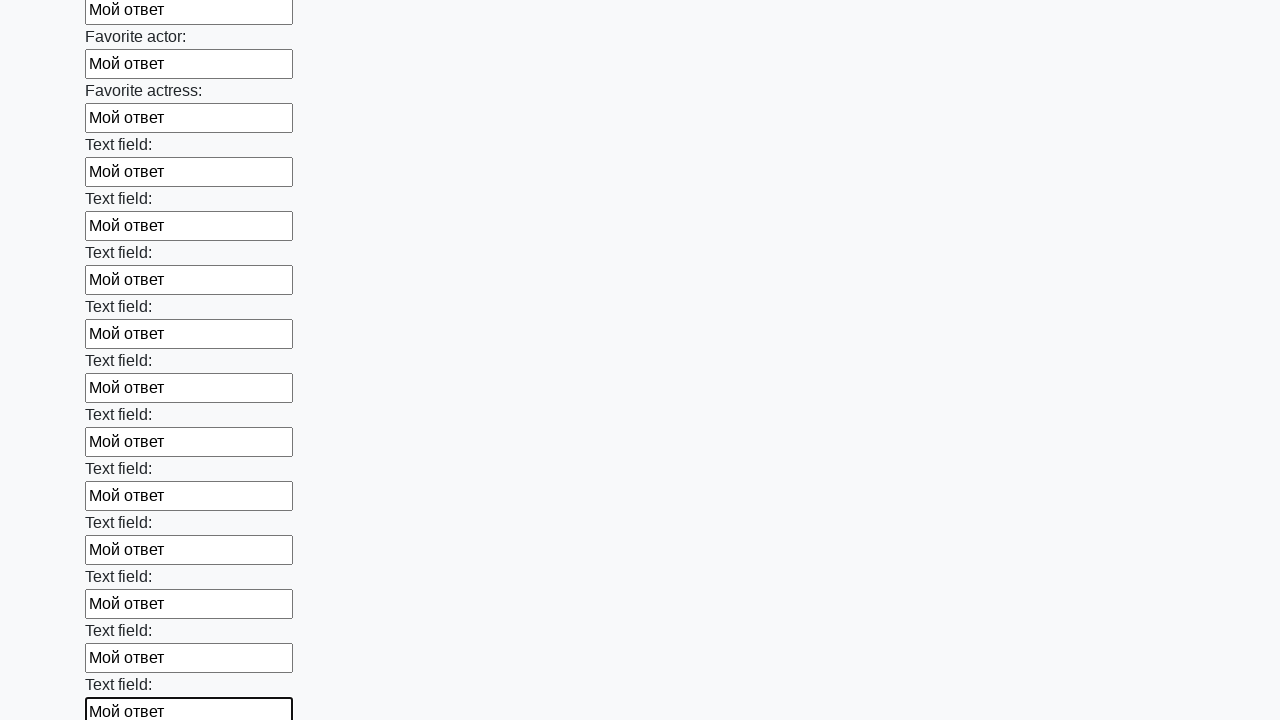

Filled input field with 'Мой ответ' on input >> nth=37
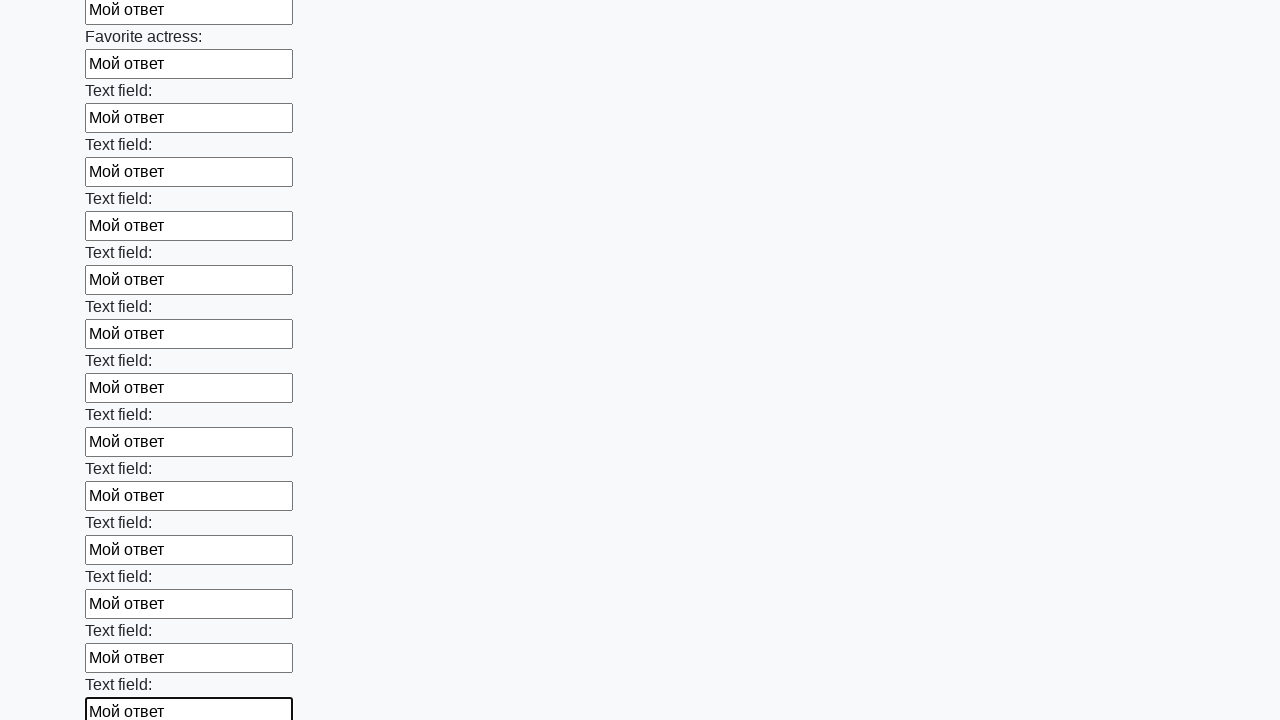

Filled input field with 'Мой ответ' on input >> nth=38
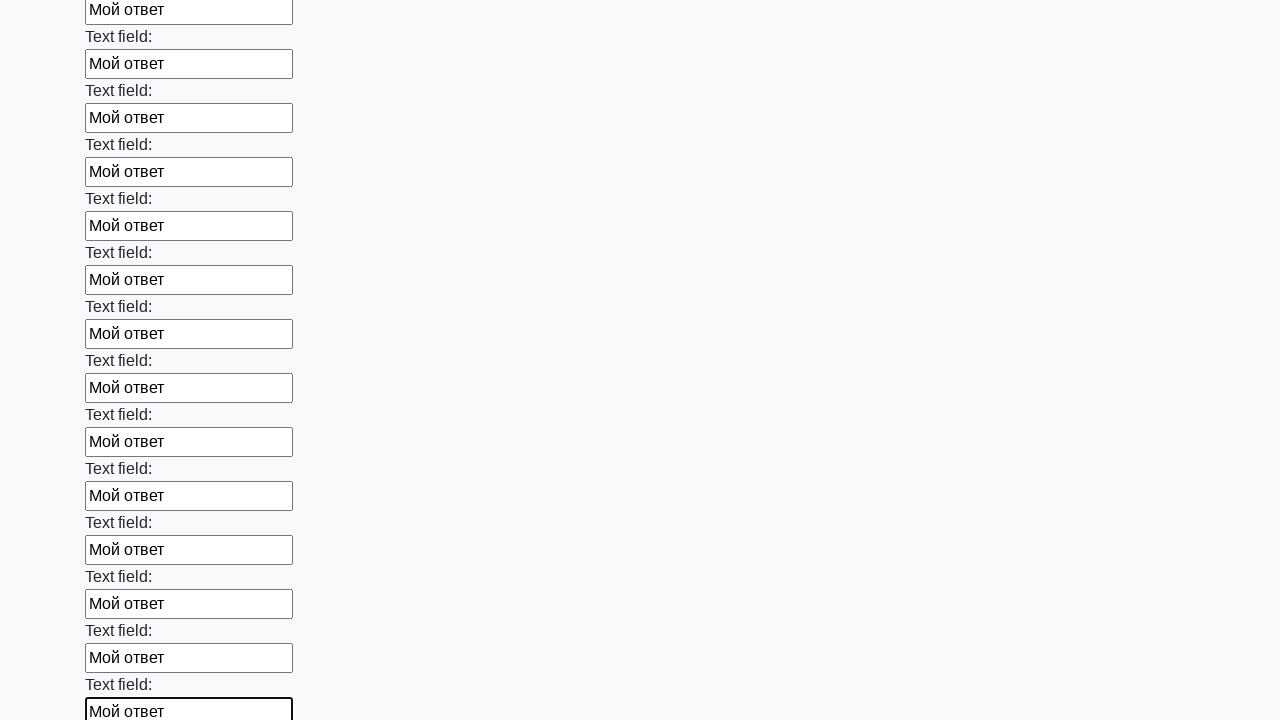

Filled input field with 'Мой ответ' on input >> nth=39
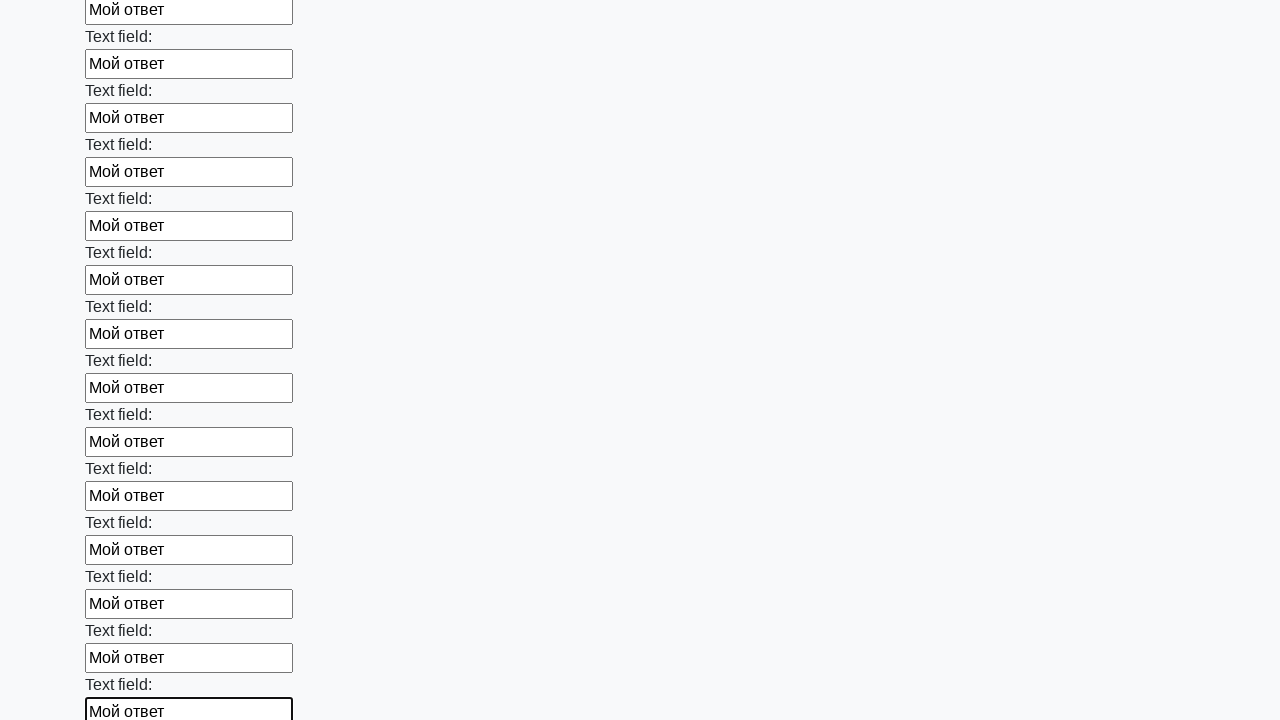

Filled input field with 'Мой ответ' on input >> nth=40
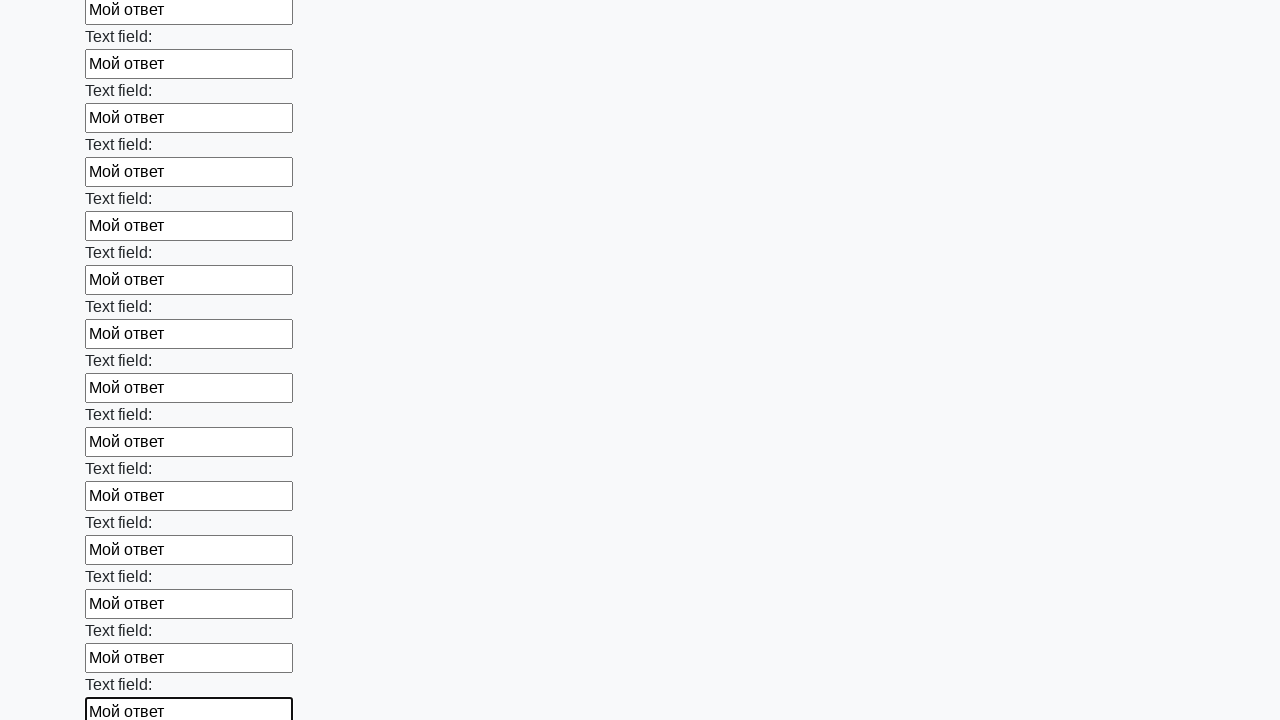

Filled input field with 'Мой ответ' on input >> nth=41
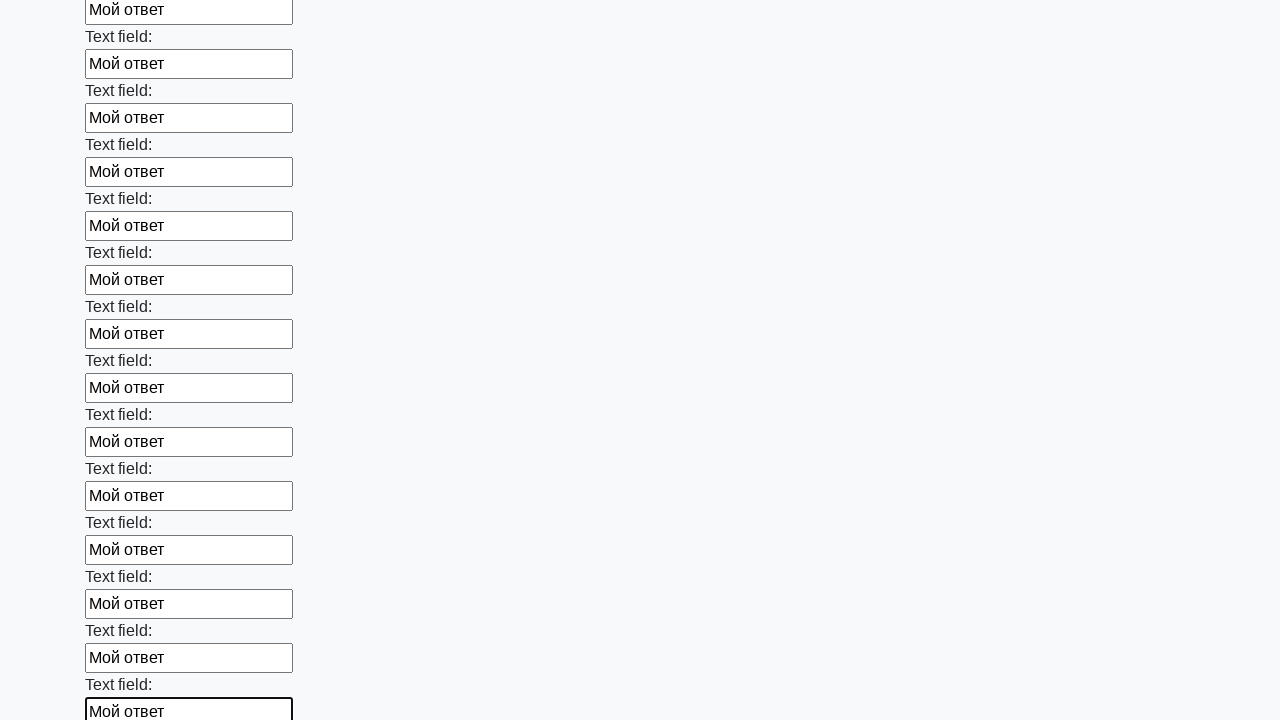

Filled input field with 'Мой ответ' on input >> nth=42
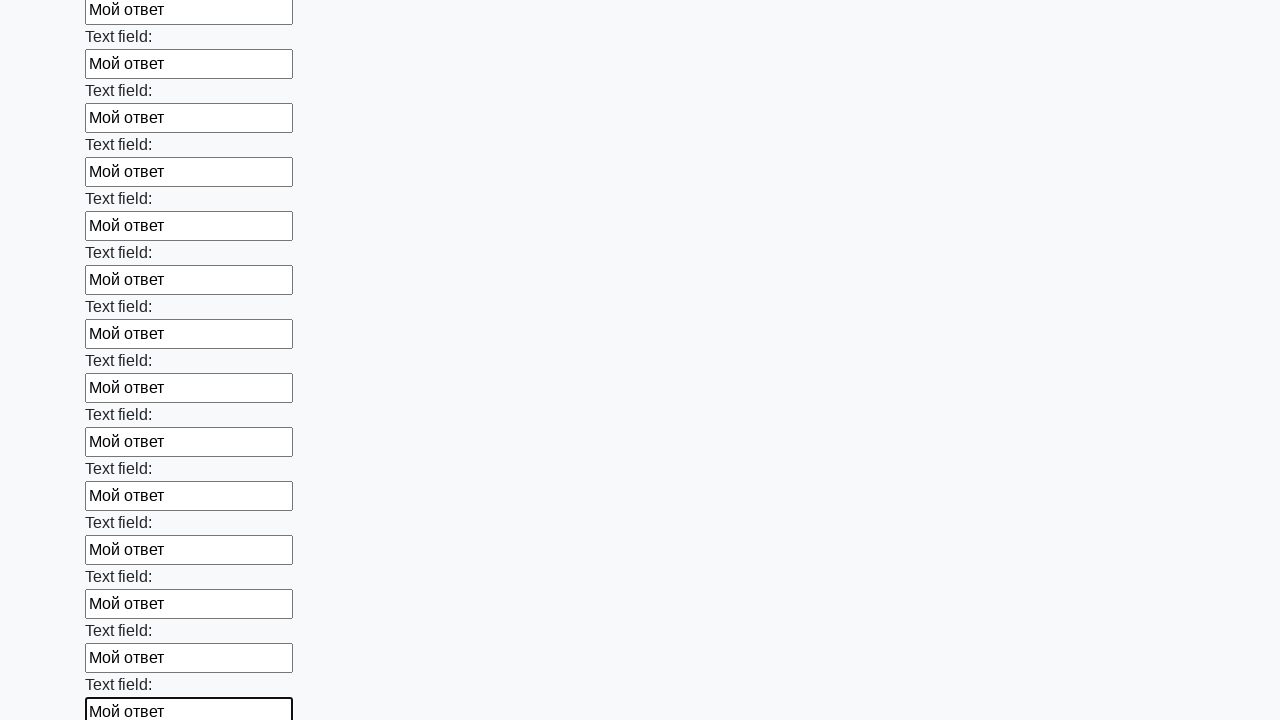

Filled input field with 'Мой ответ' on input >> nth=43
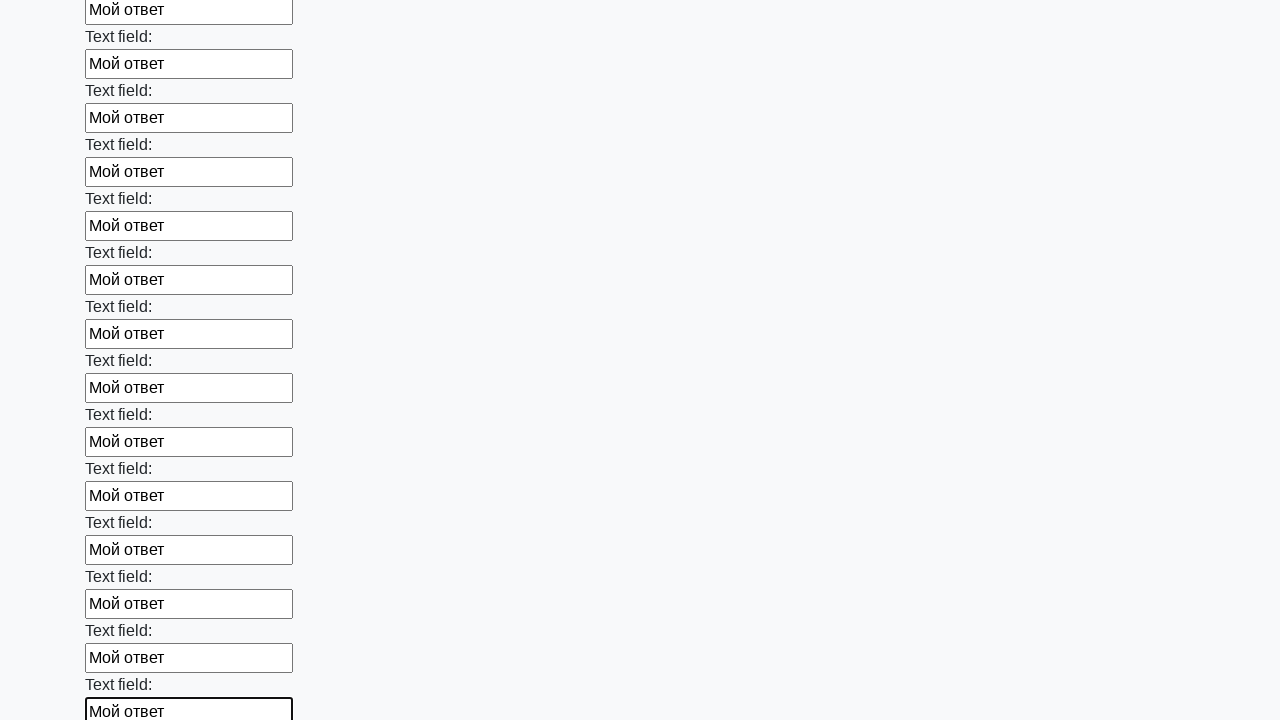

Filled input field with 'Мой ответ' on input >> nth=44
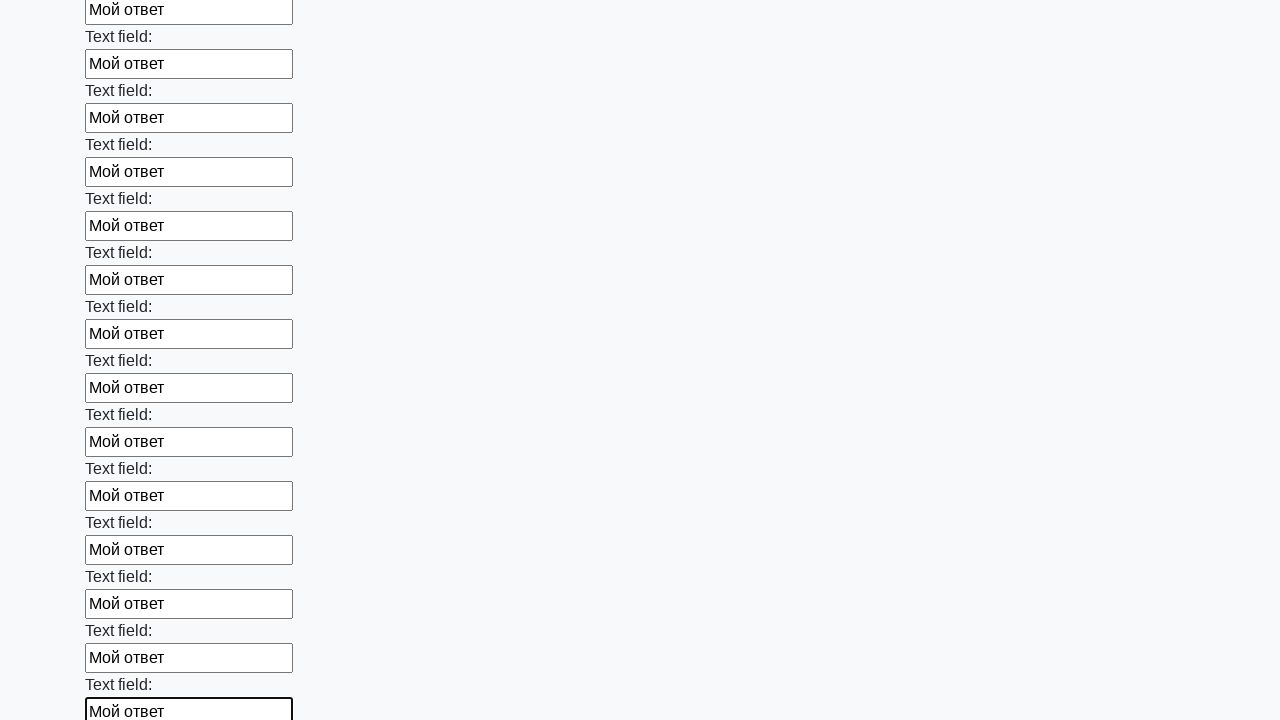

Filled input field with 'Мой ответ' on input >> nth=45
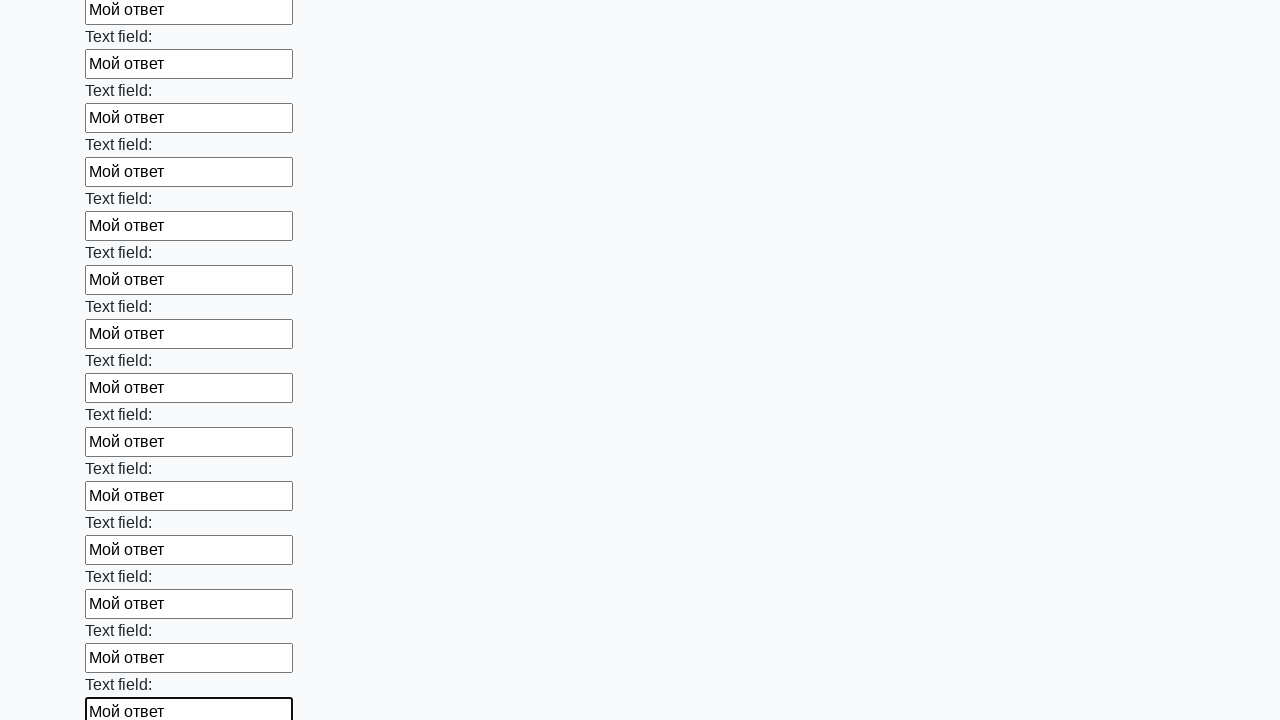

Filled input field with 'Мой ответ' on input >> nth=46
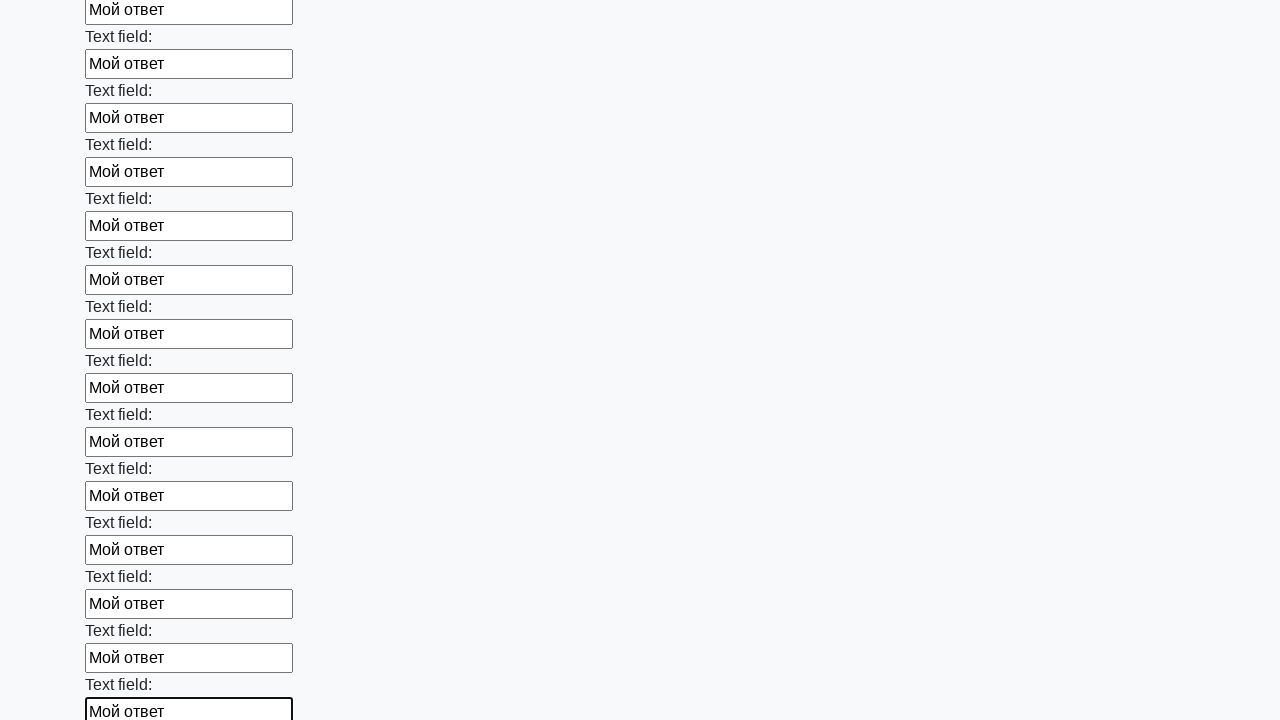

Filled input field with 'Мой ответ' on input >> nth=47
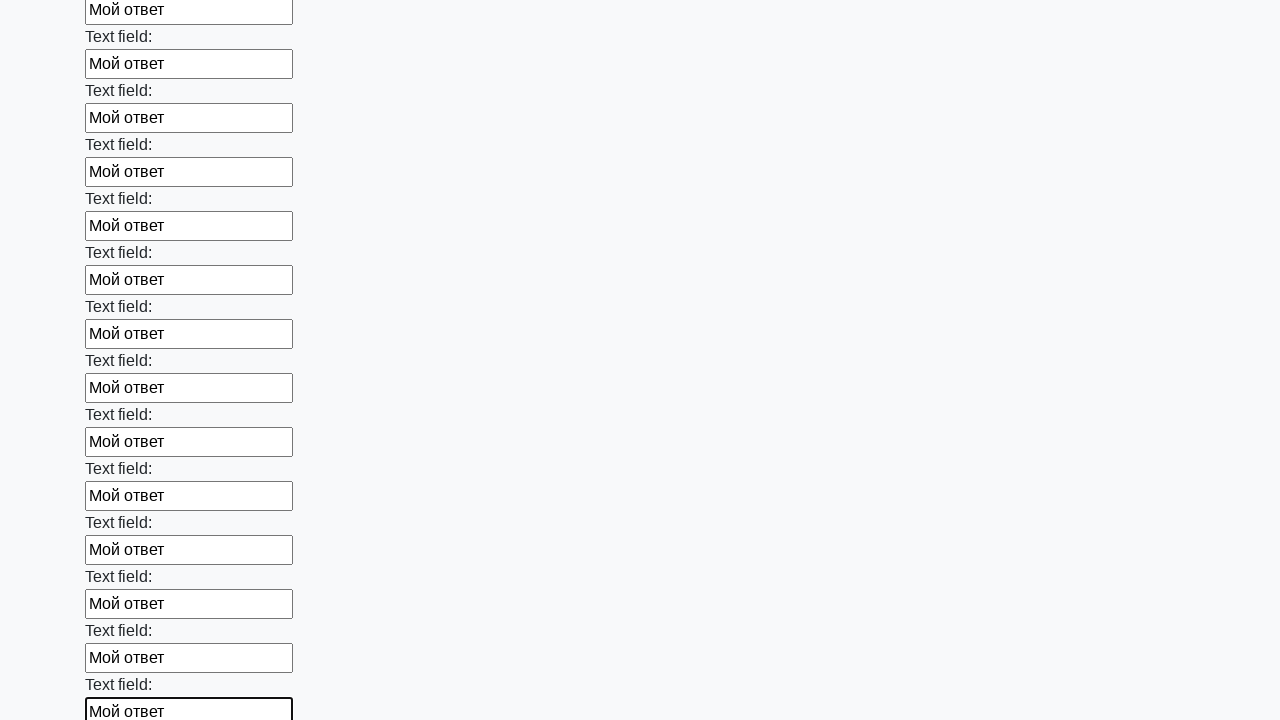

Filled input field with 'Мой ответ' on input >> nth=48
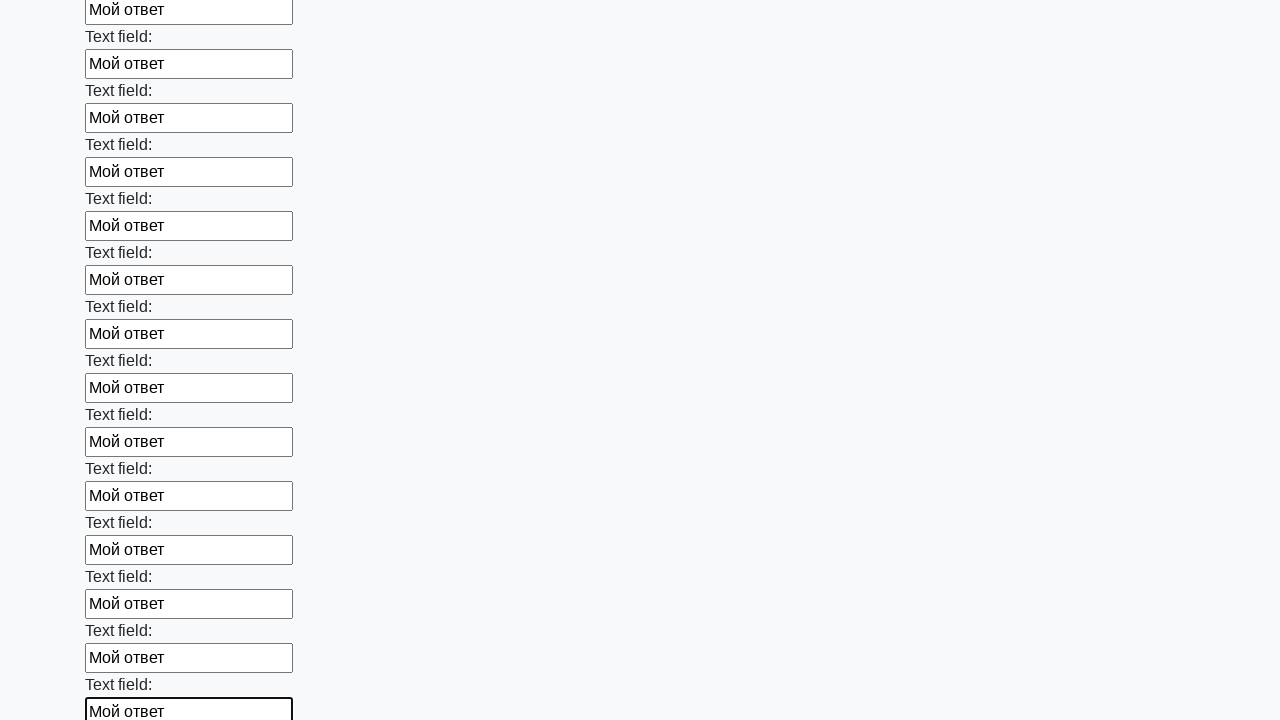

Filled input field with 'Мой ответ' on input >> nth=49
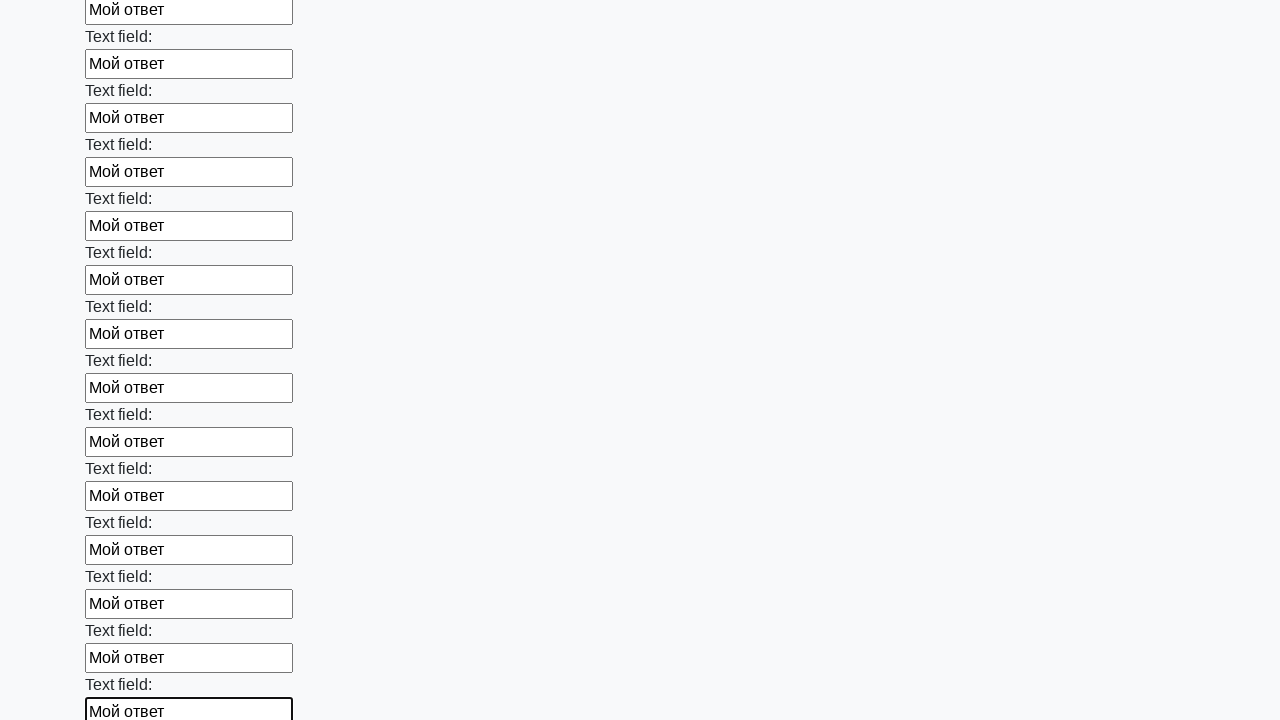

Filled input field with 'Мой ответ' on input >> nth=50
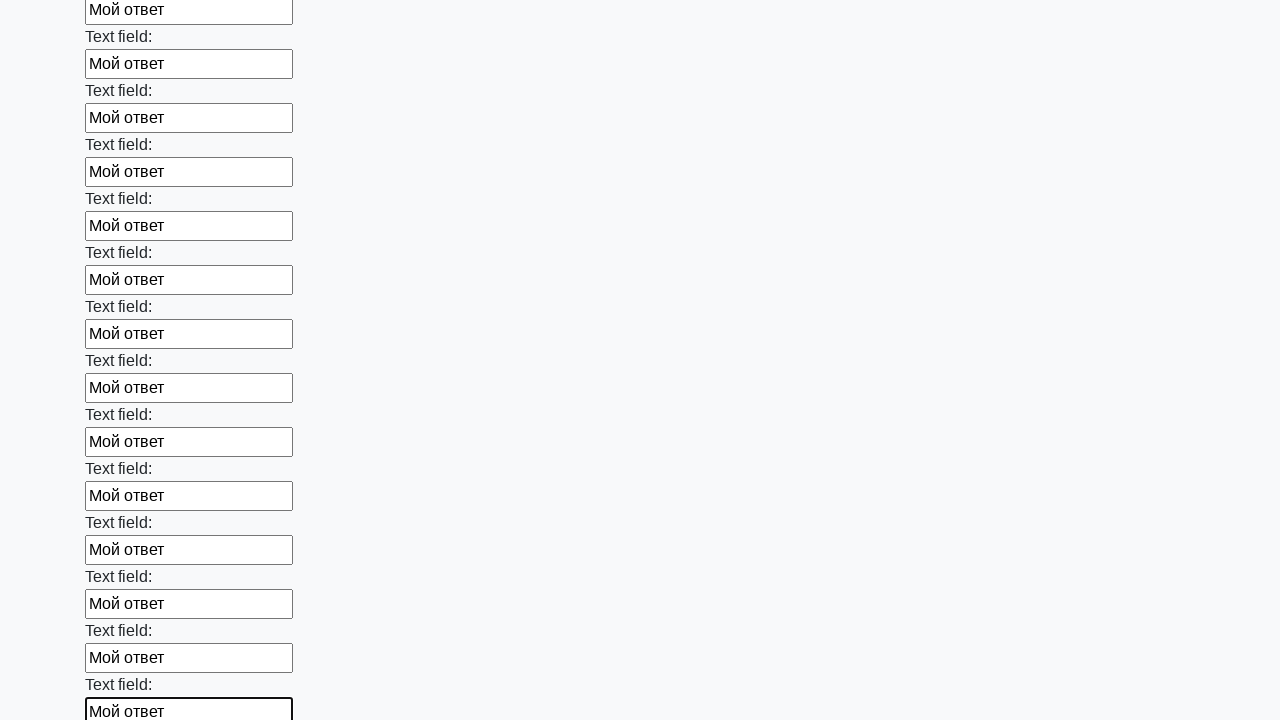

Filled input field with 'Мой ответ' on input >> nth=51
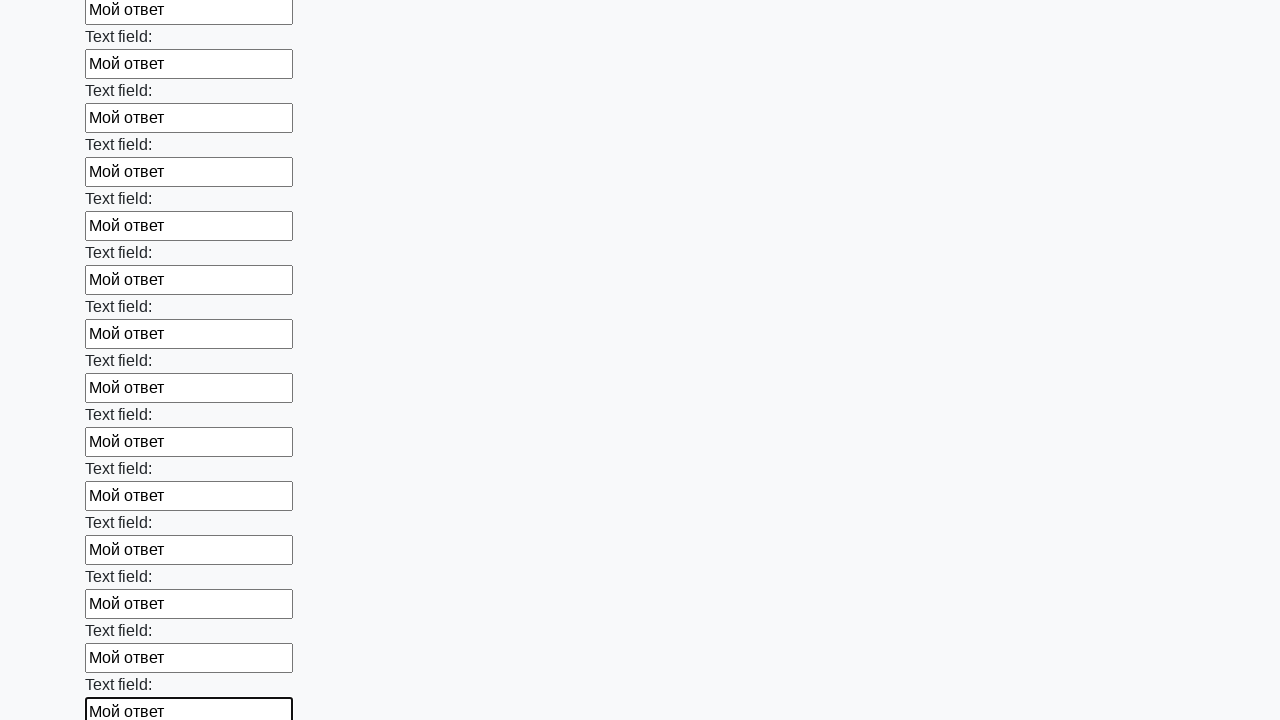

Filled input field with 'Мой ответ' on input >> nth=52
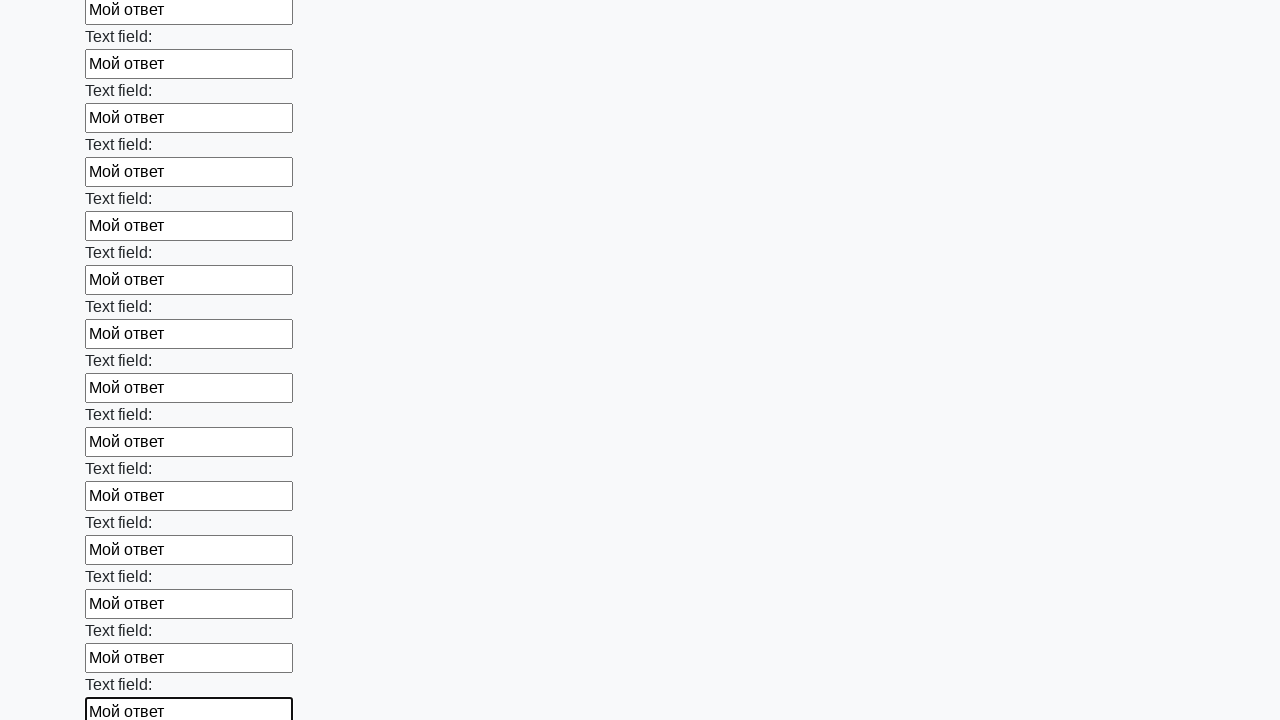

Filled input field with 'Мой ответ' on input >> nth=53
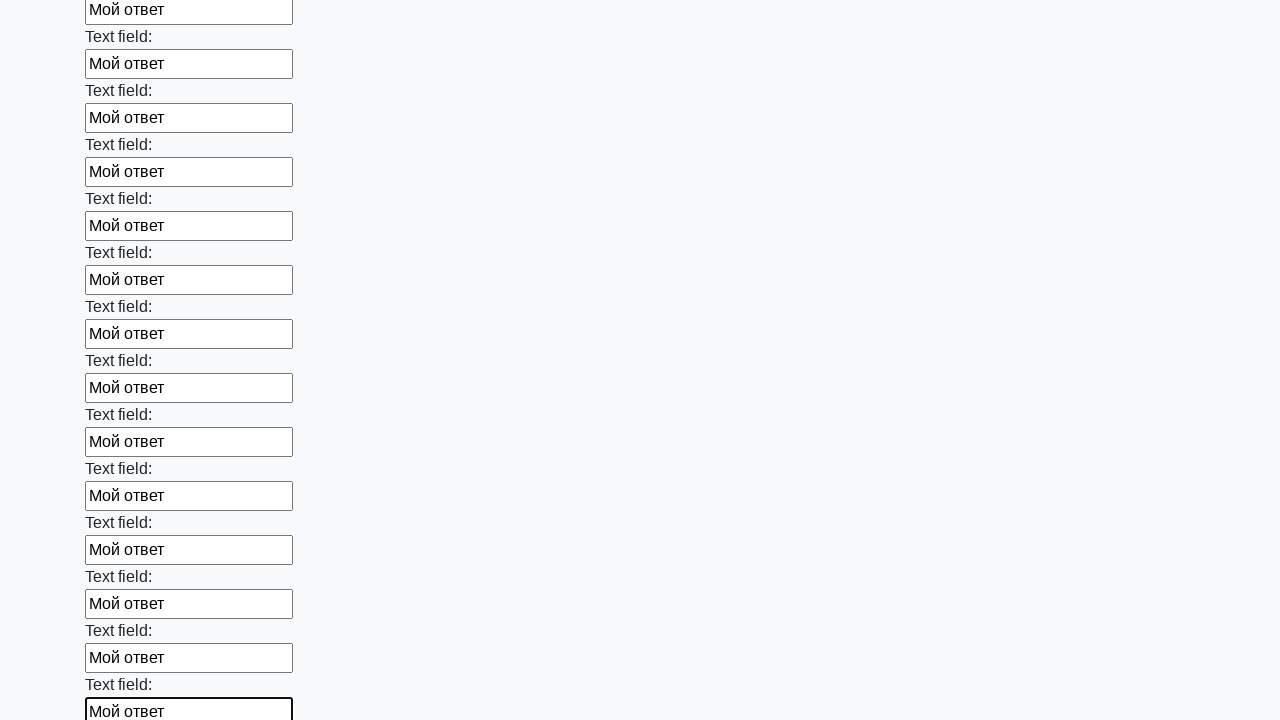

Filled input field with 'Мой ответ' on input >> nth=54
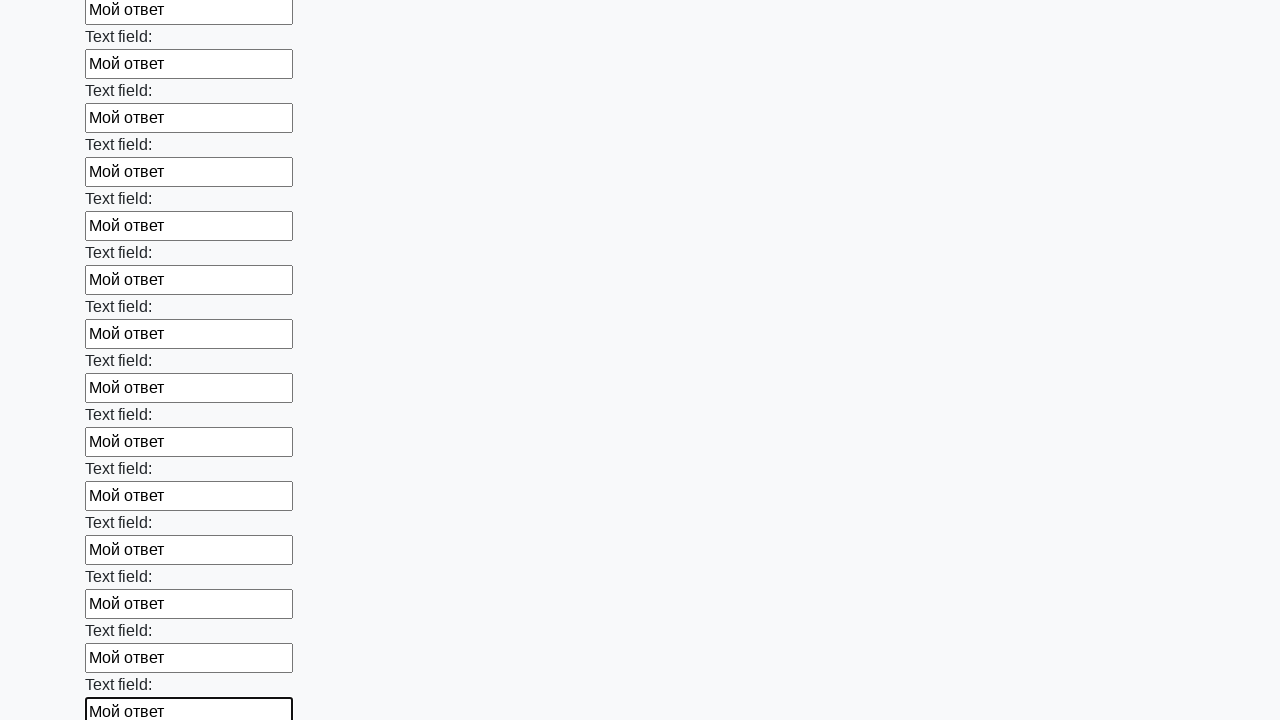

Filled input field with 'Мой ответ' on input >> nth=55
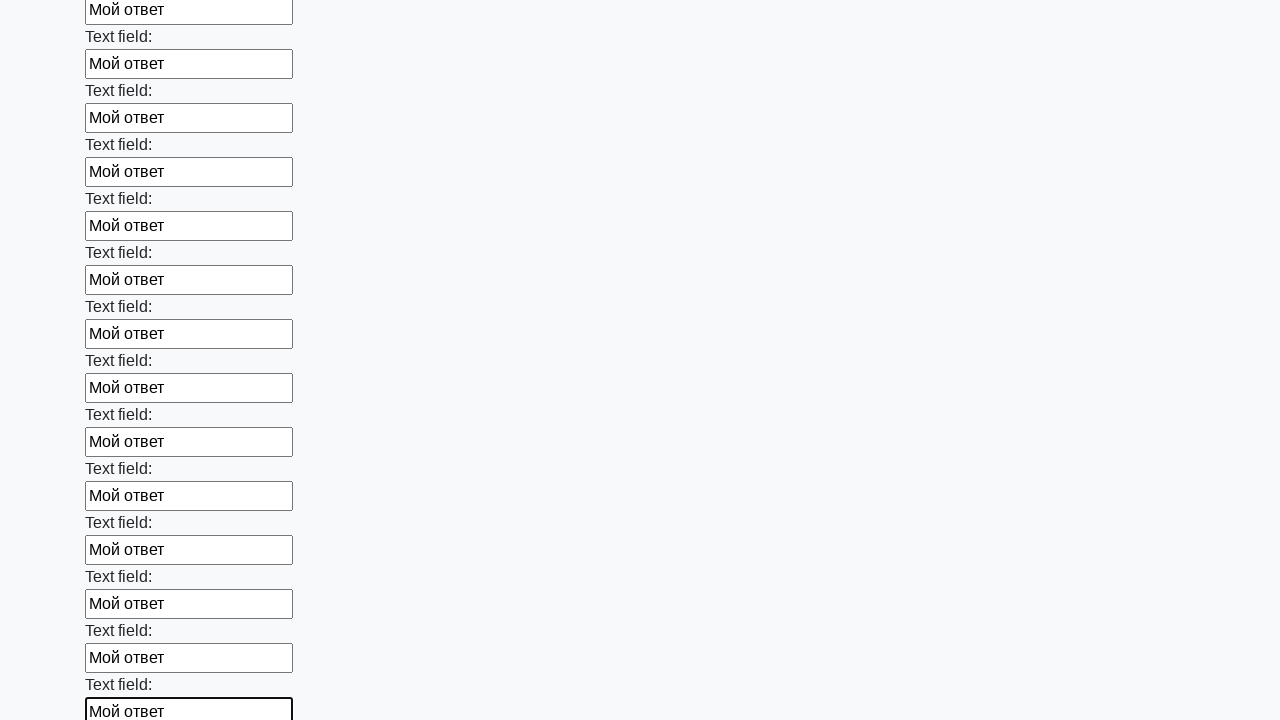

Filled input field with 'Мой ответ' on input >> nth=56
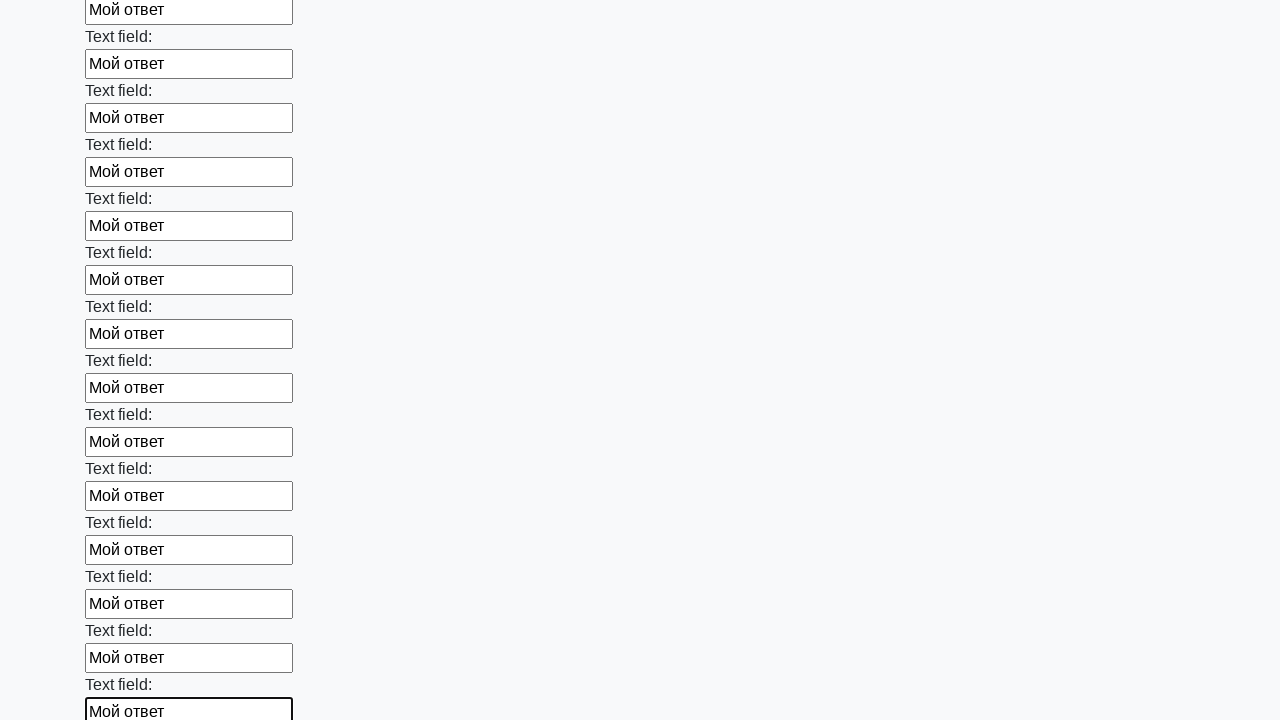

Filled input field with 'Мой ответ' on input >> nth=57
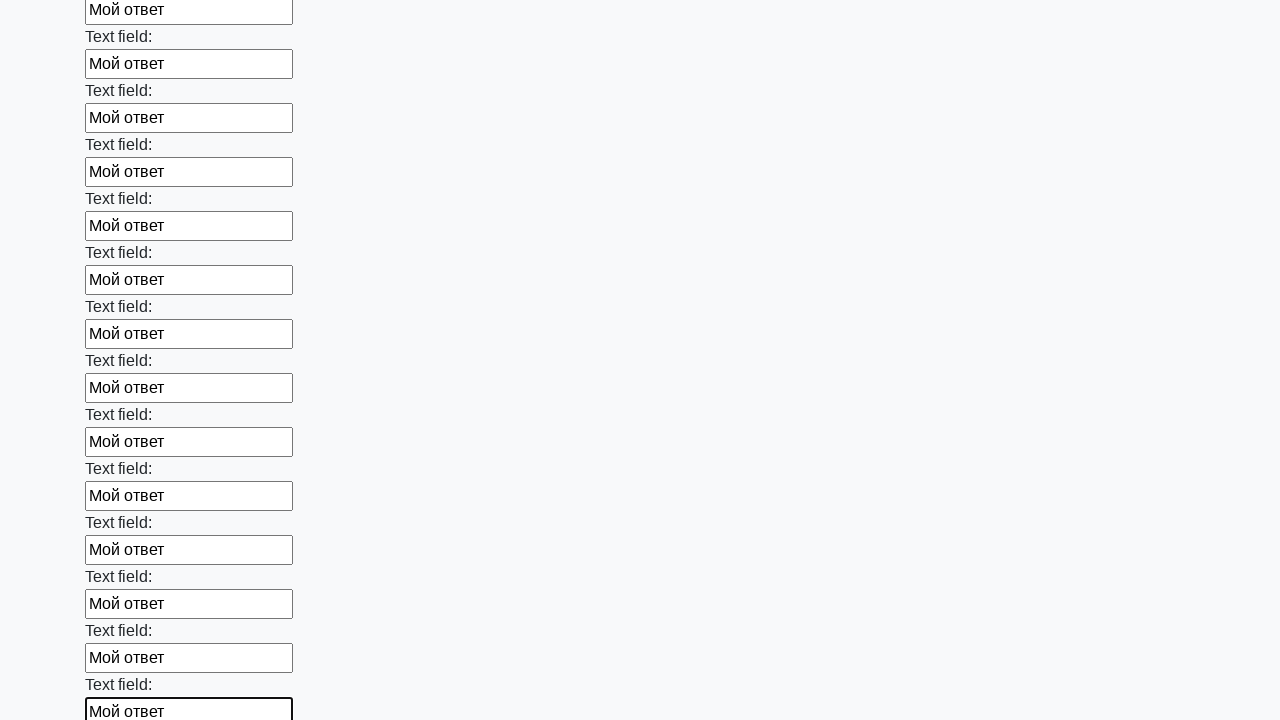

Filled input field with 'Мой ответ' on input >> nth=58
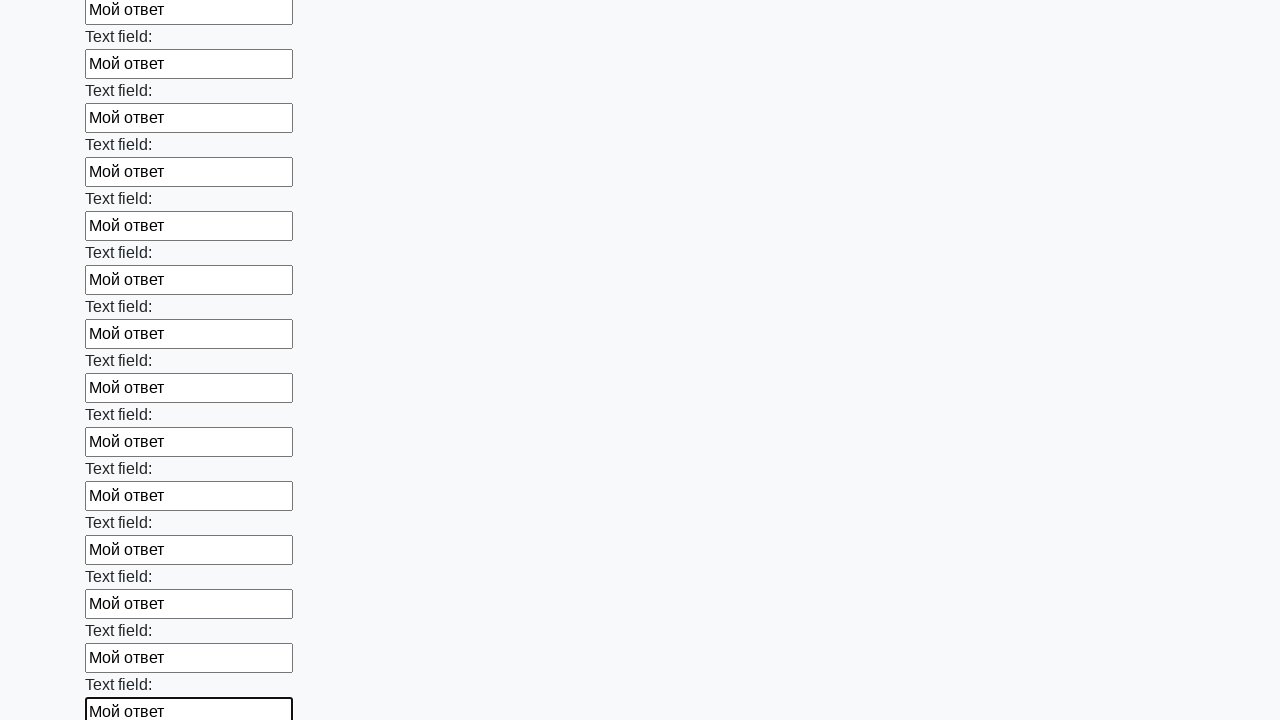

Filled input field with 'Мой ответ' on input >> nth=59
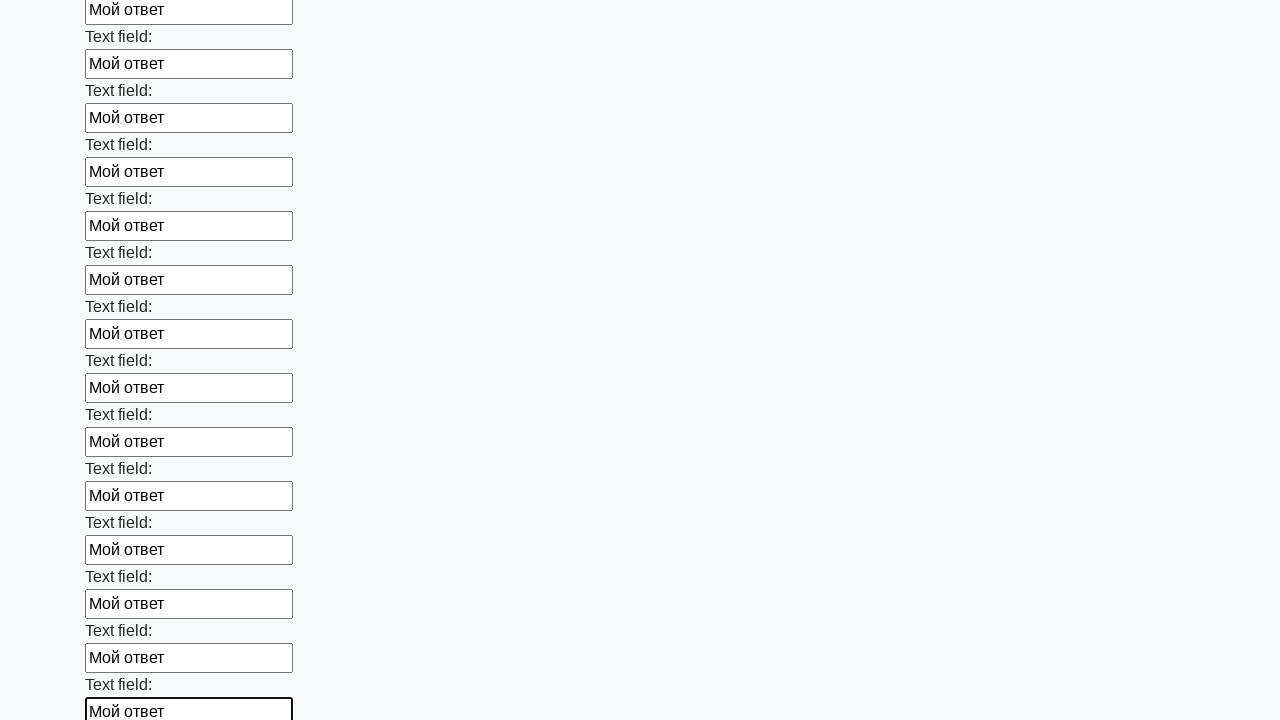

Filled input field with 'Мой ответ' on input >> nth=60
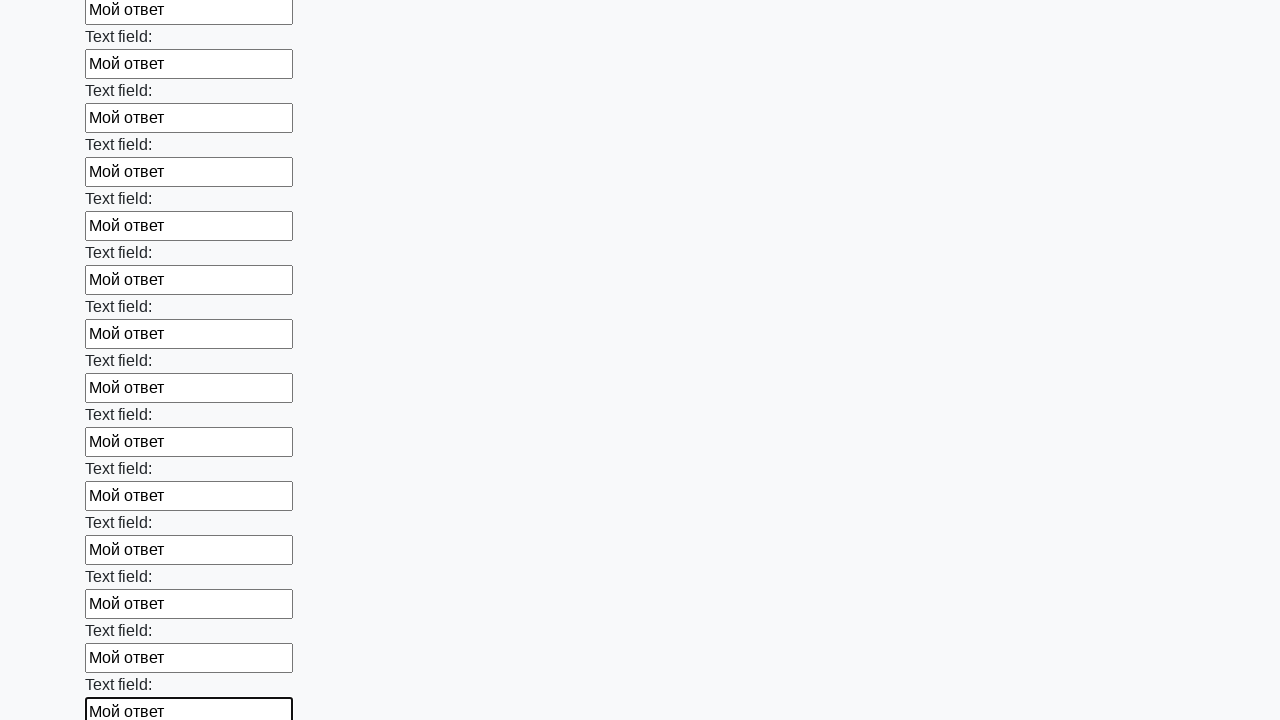

Filled input field with 'Мой ответ' on input >> nth=61
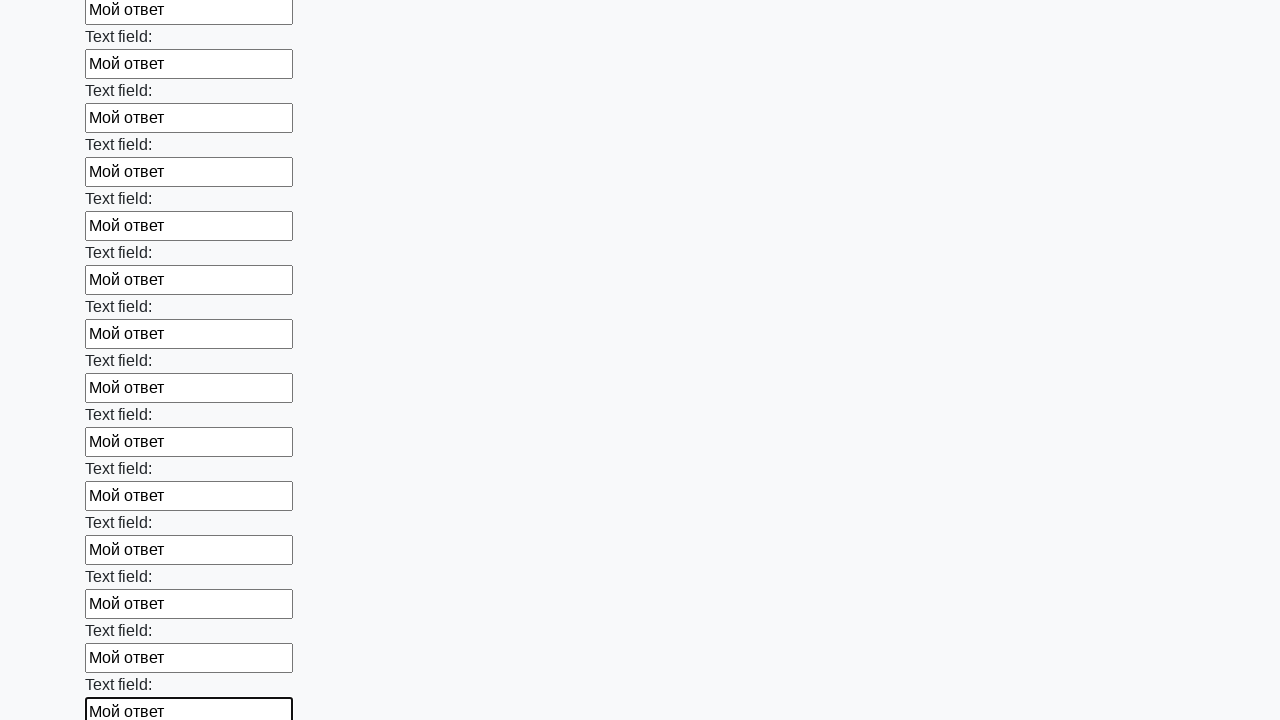

Filled input field with 'Мой ответ' on input >> nth=62
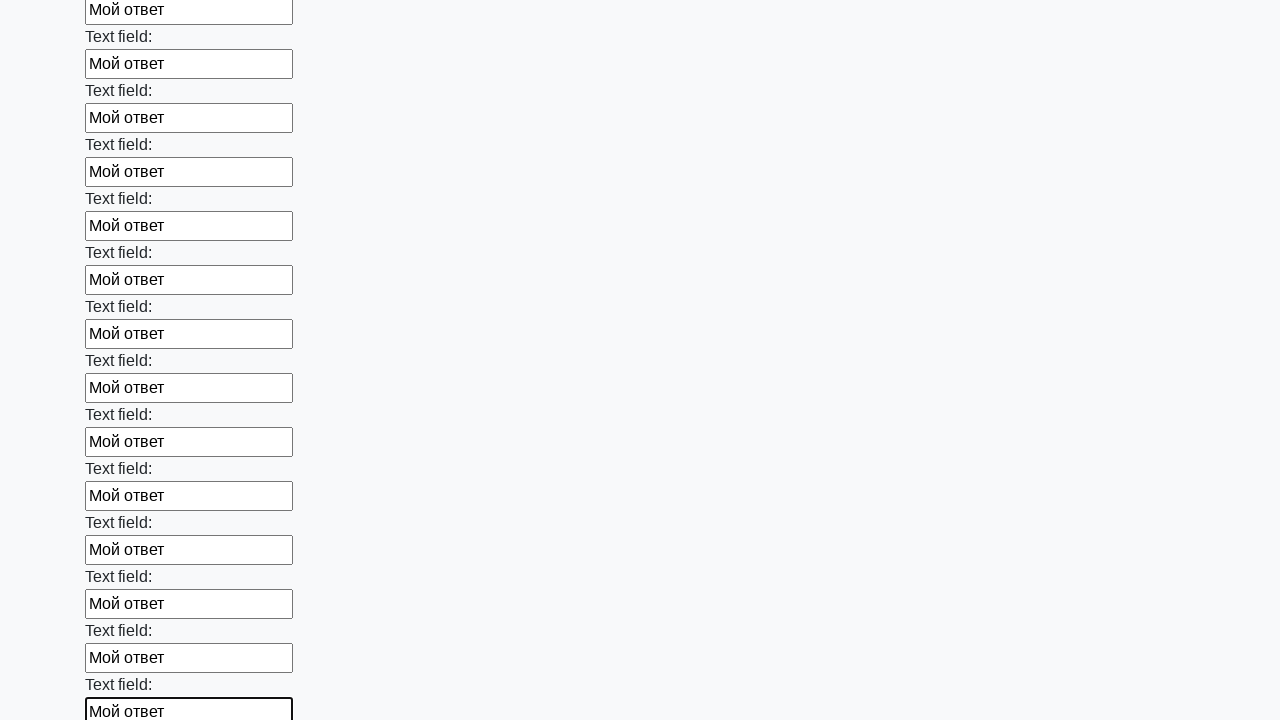

Filled input field with 'Мой ответ' on input >> nth=63
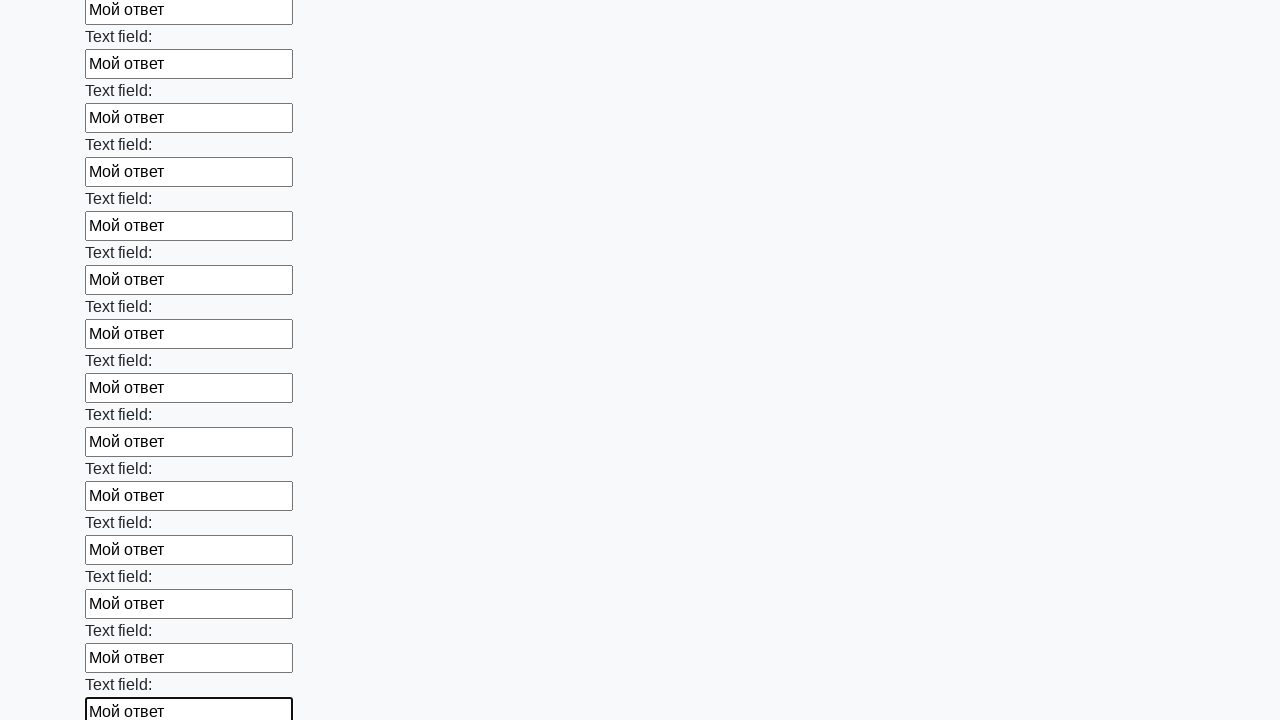

Filled input field with 'Мой ответ' on input >> nth=64
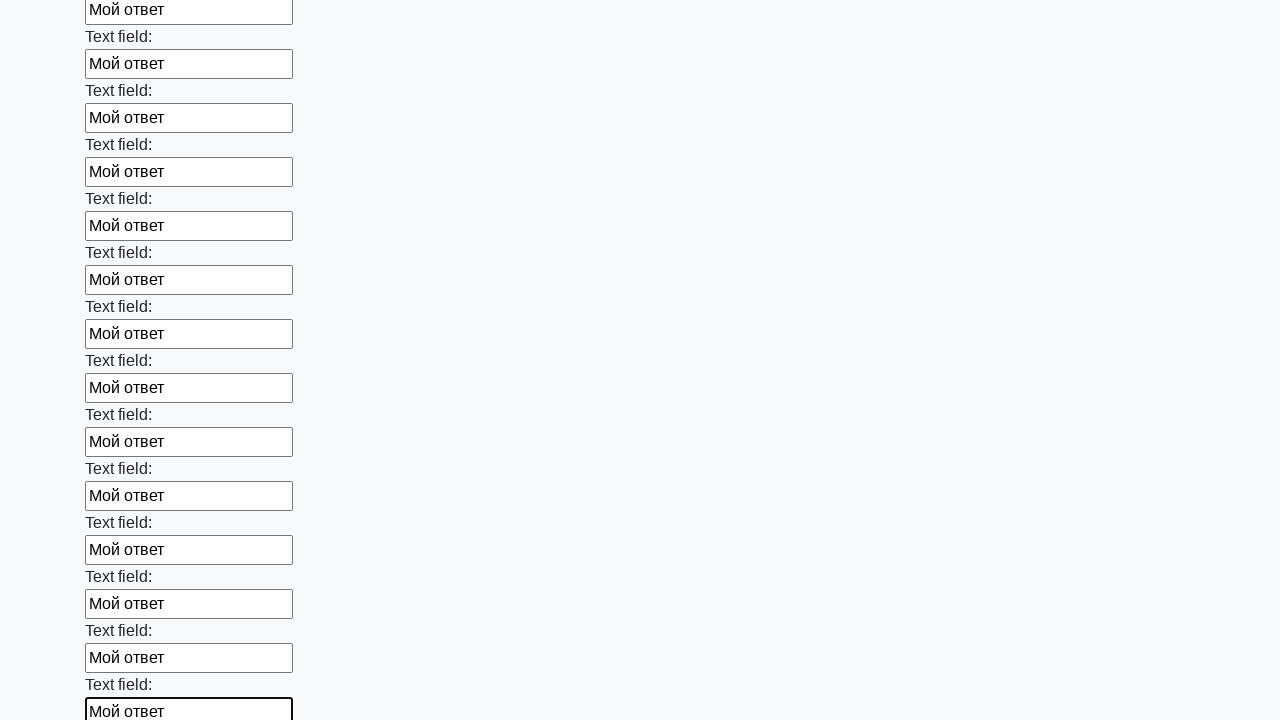

Filled input field with 'Мой ответ' on input >> nth=65
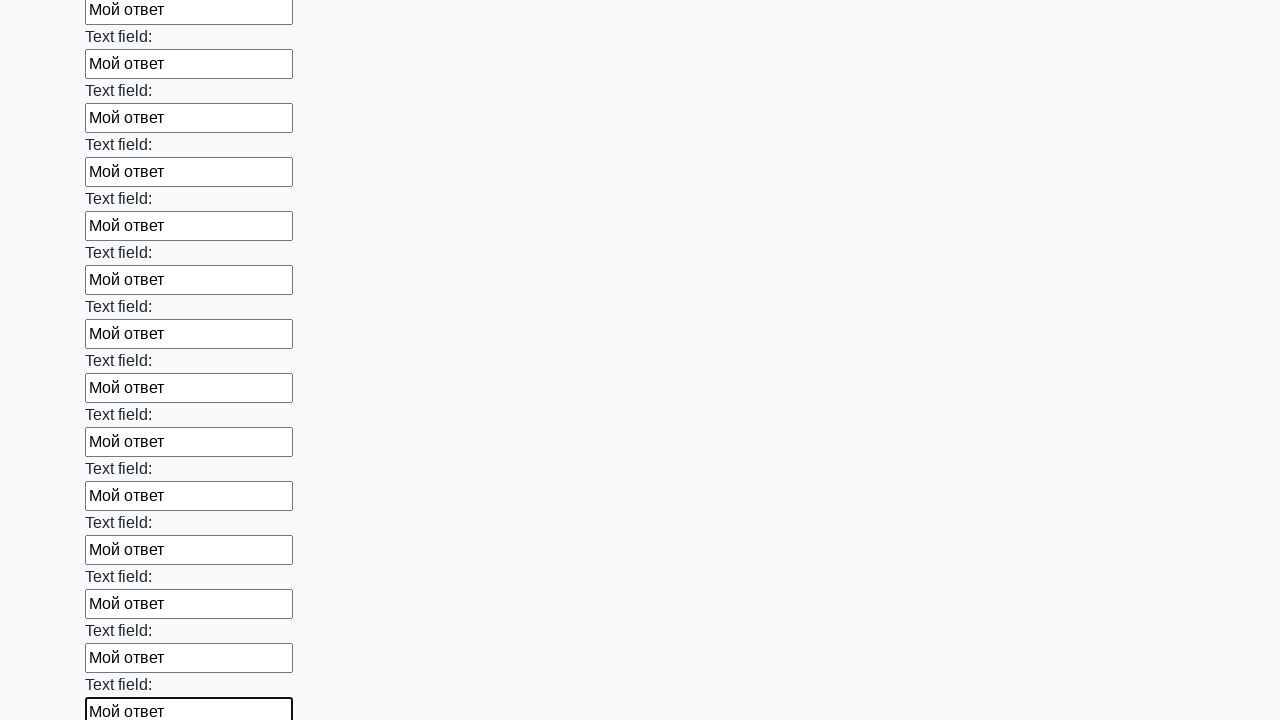

Filled input field with 'Мой ответ' on input >> nth=66
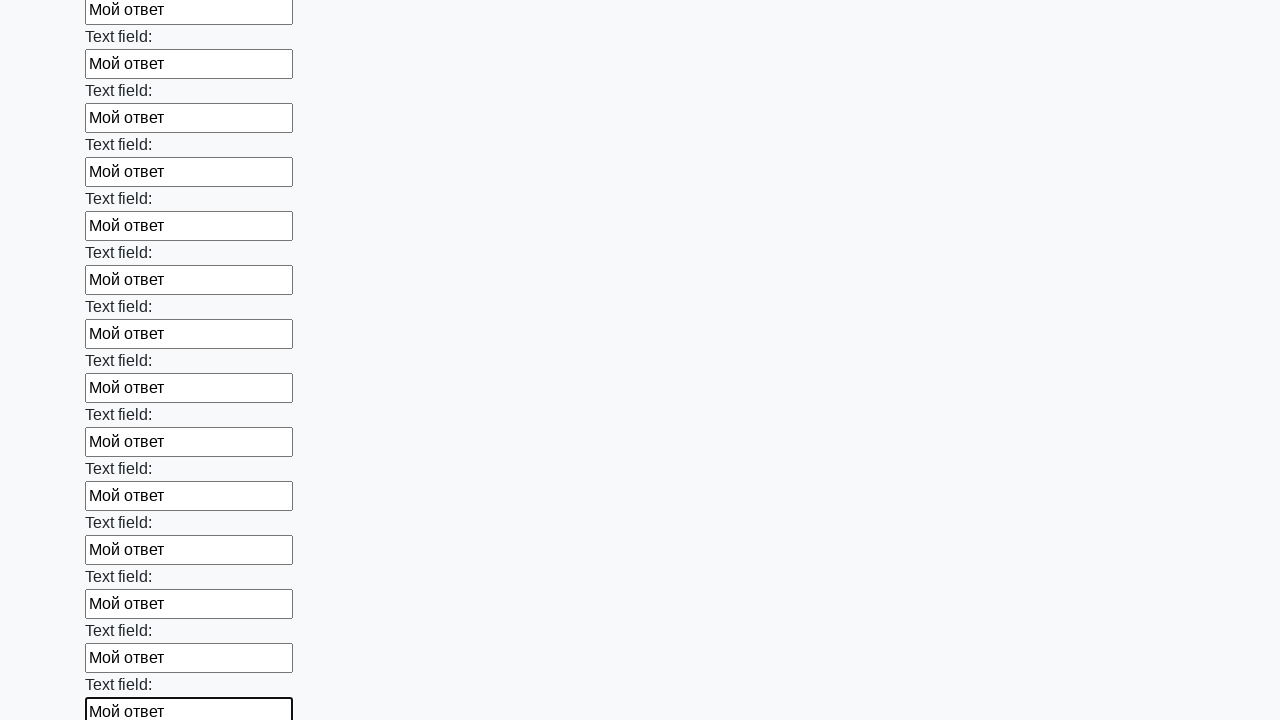

Filled input field with 'Мой ответ' on input >> nth=67
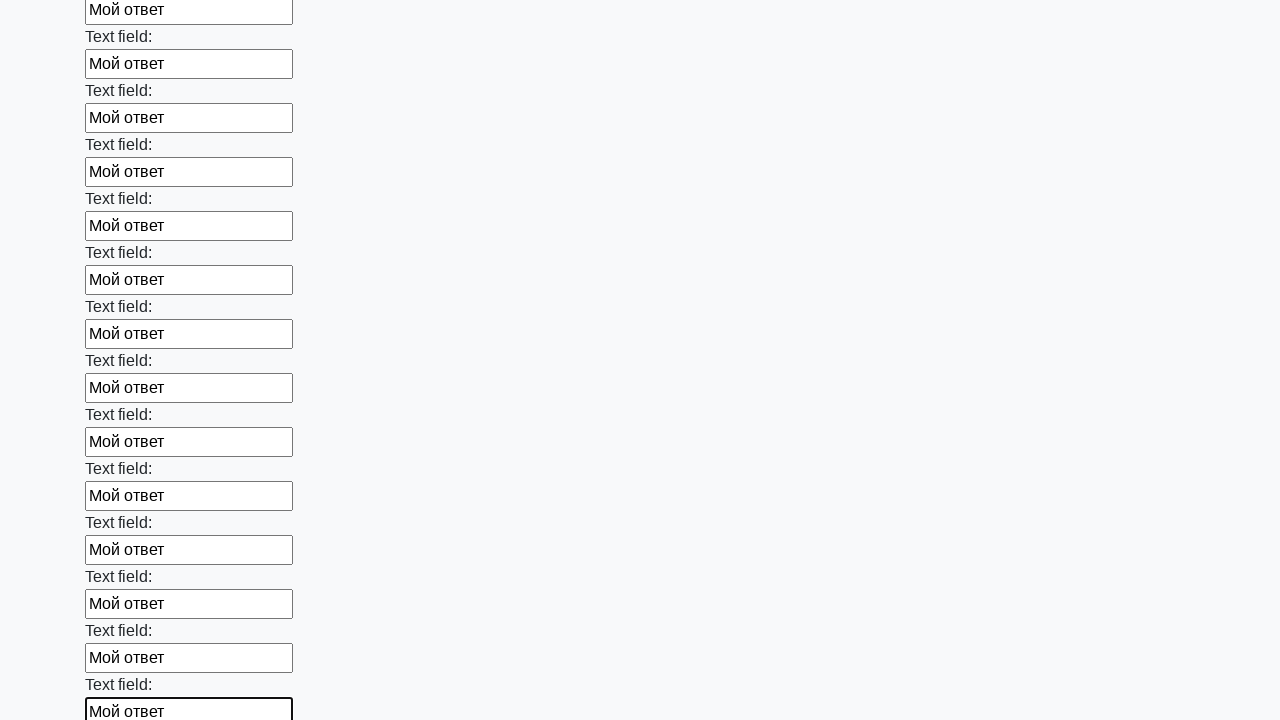

Filled input field with 'Мой ответ' on input >> nth=68
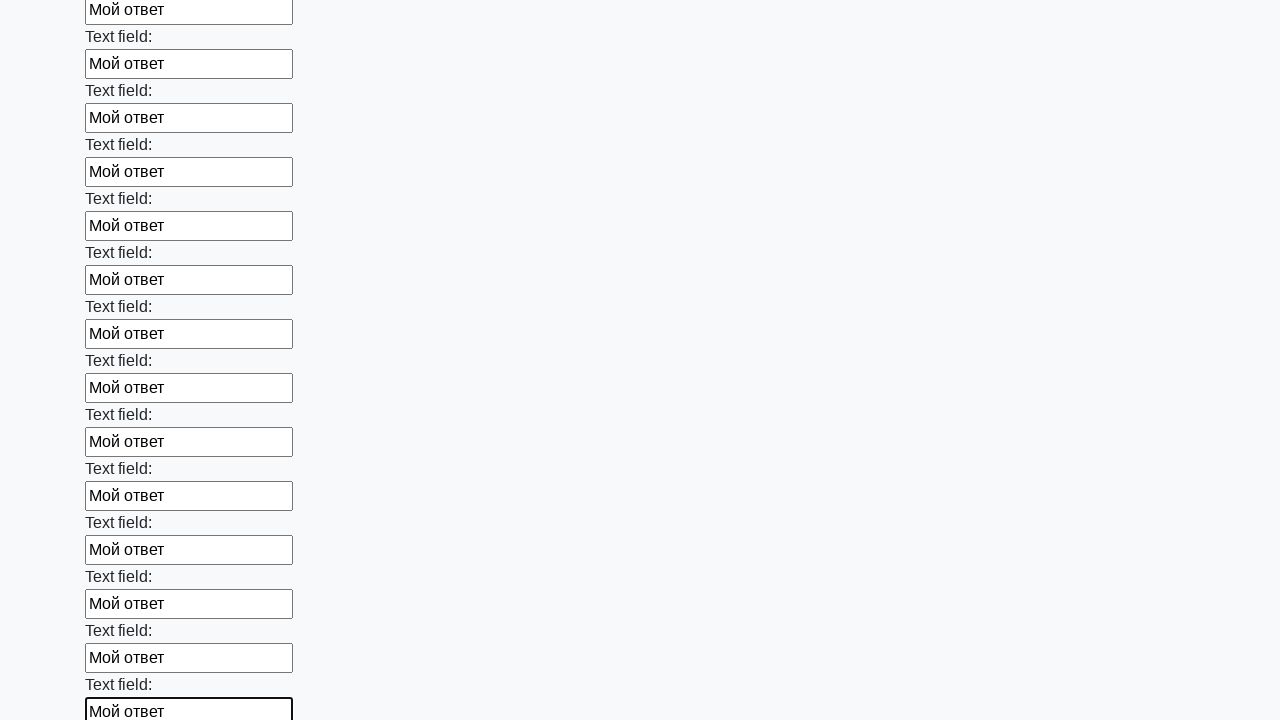

Filled input field with 'Мой ответ' on input >> nth=69
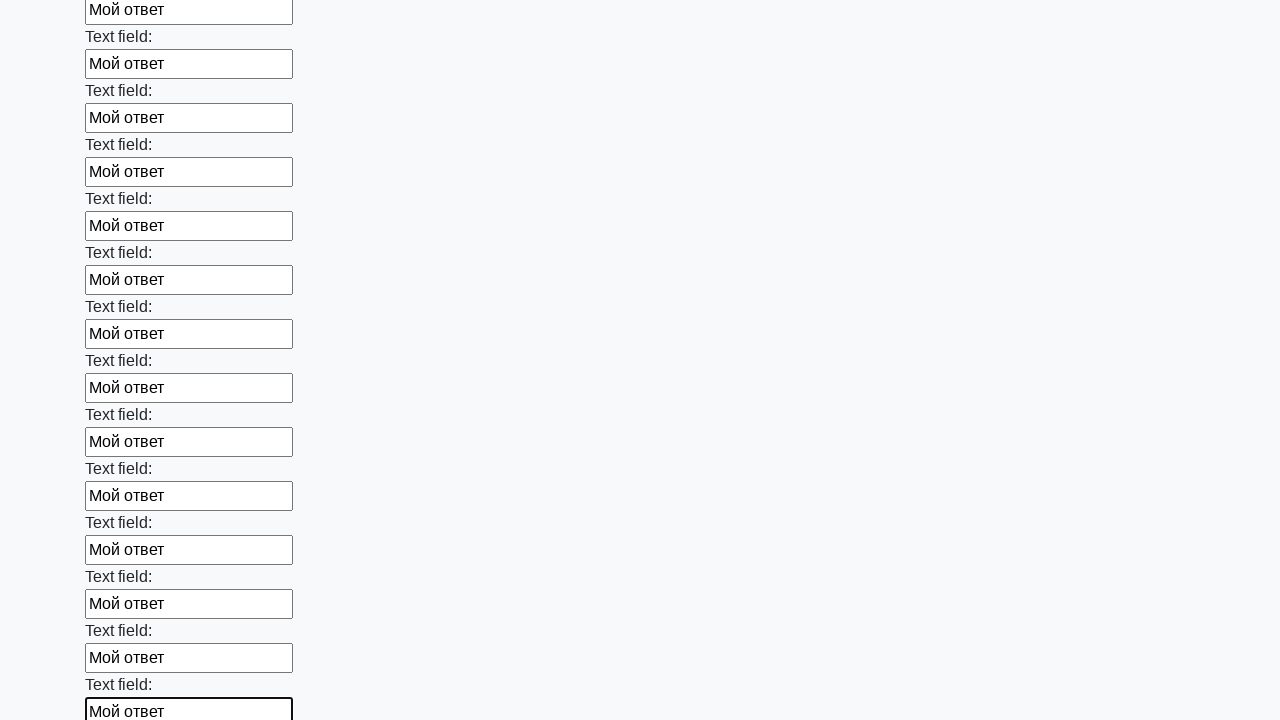

Filled input field with 'Мой ответ' on input >> nth=70
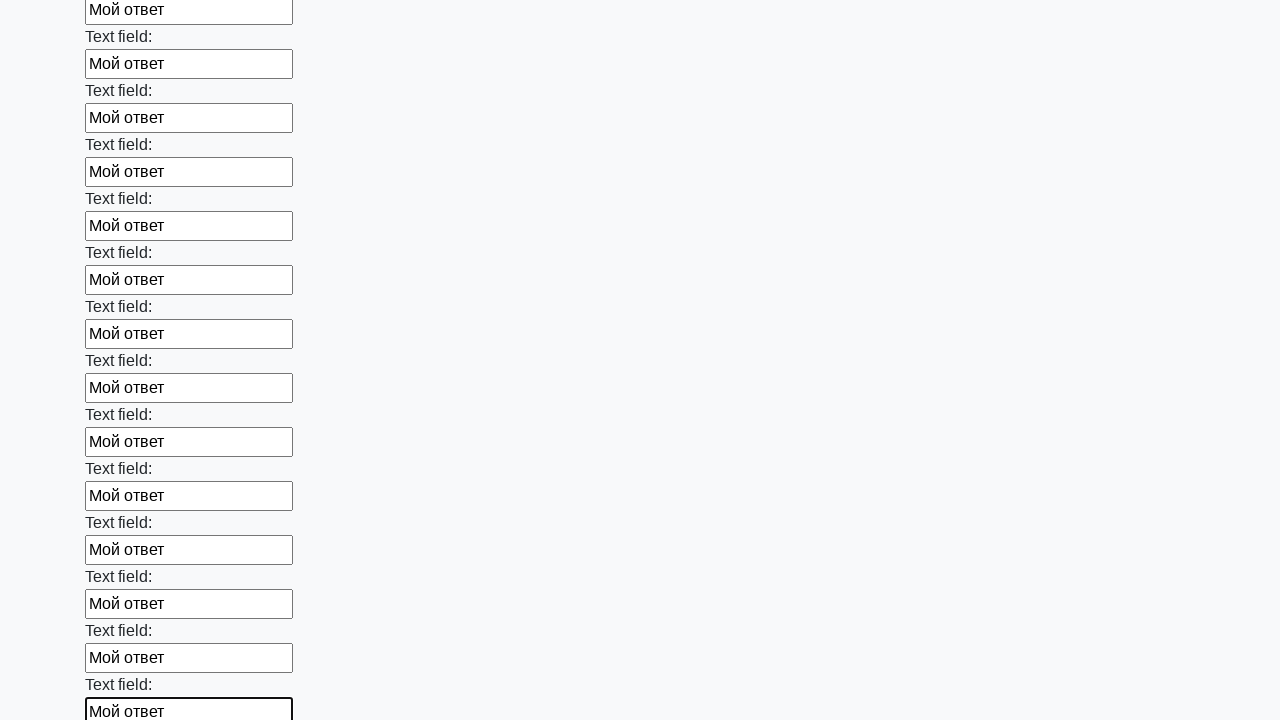

Filled input field with 'Мой ответ' on input >> nth=71
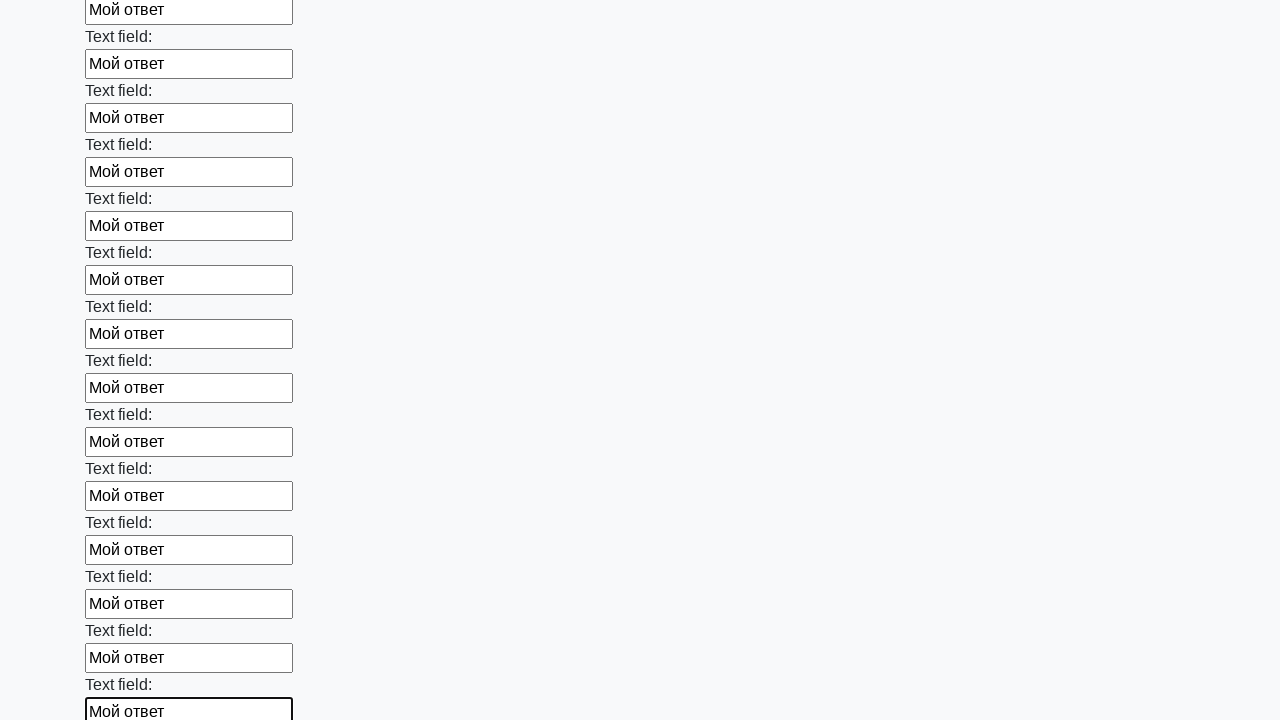

Filled input field with 'Мой ответ' on input >> nth=72
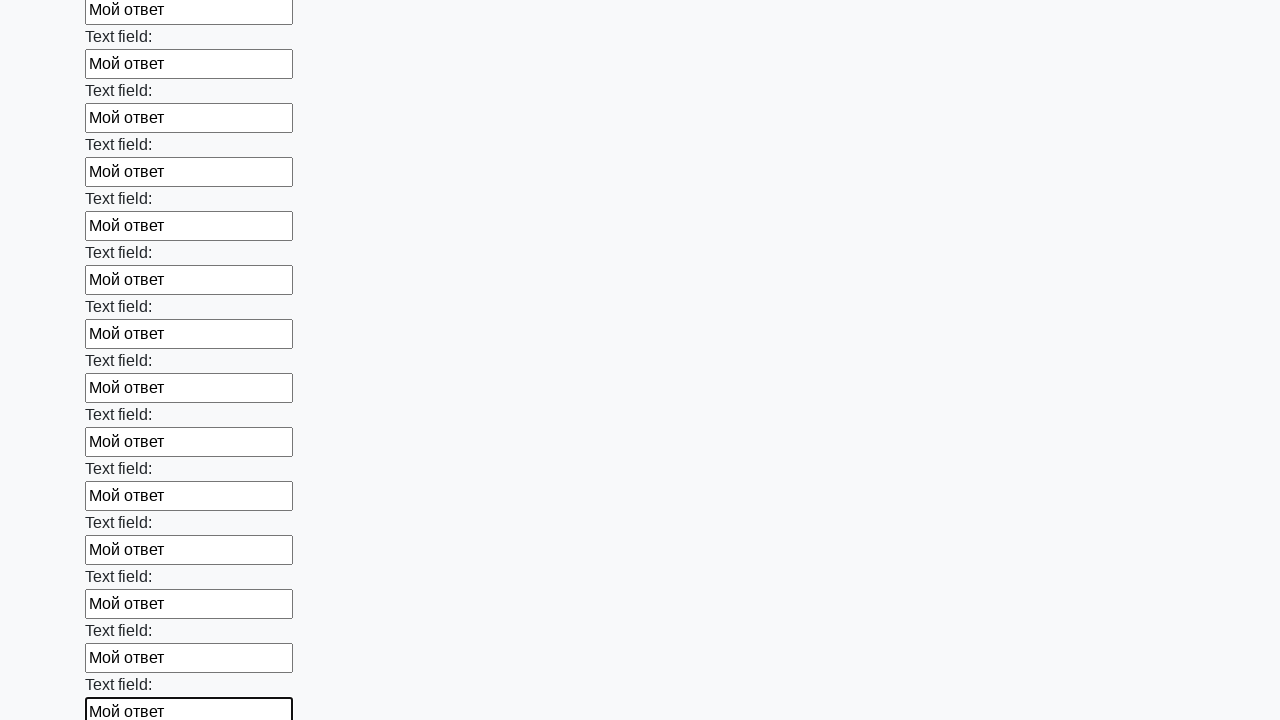

Filled input field with 'Мой ответ' on input >> nth=73
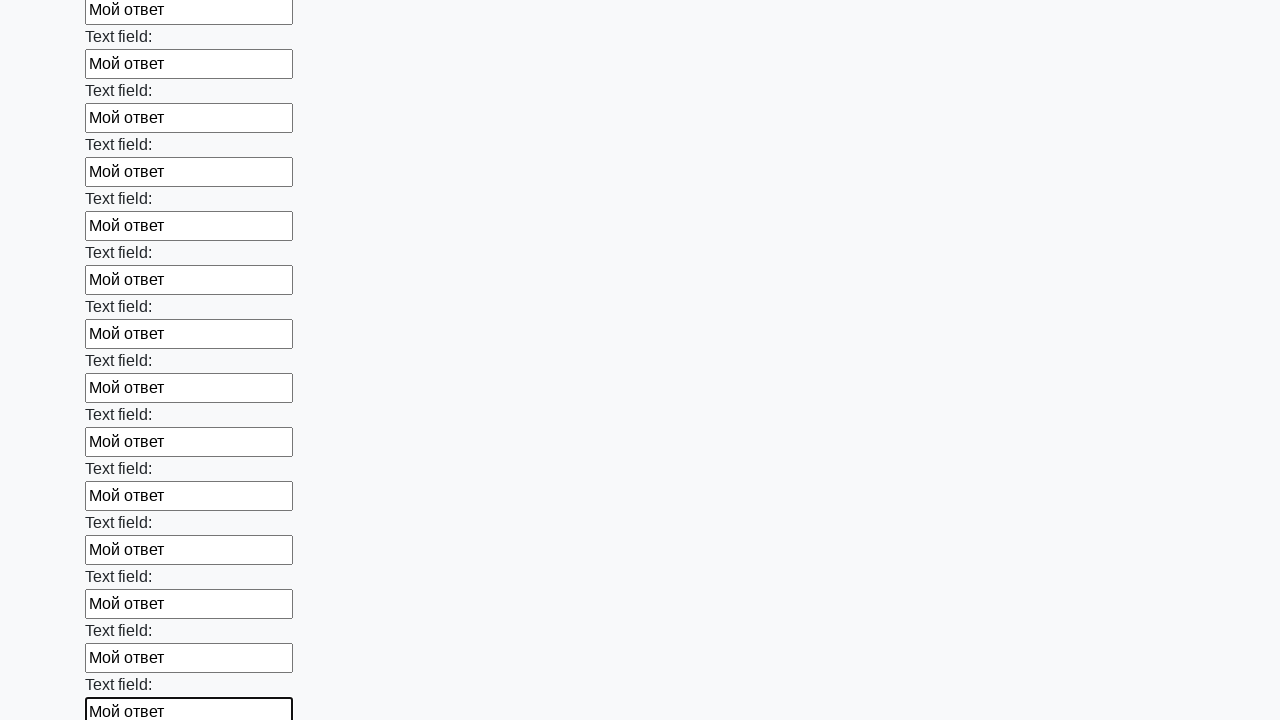

Filled input field with 'Мой ответ' on input >> nth=74
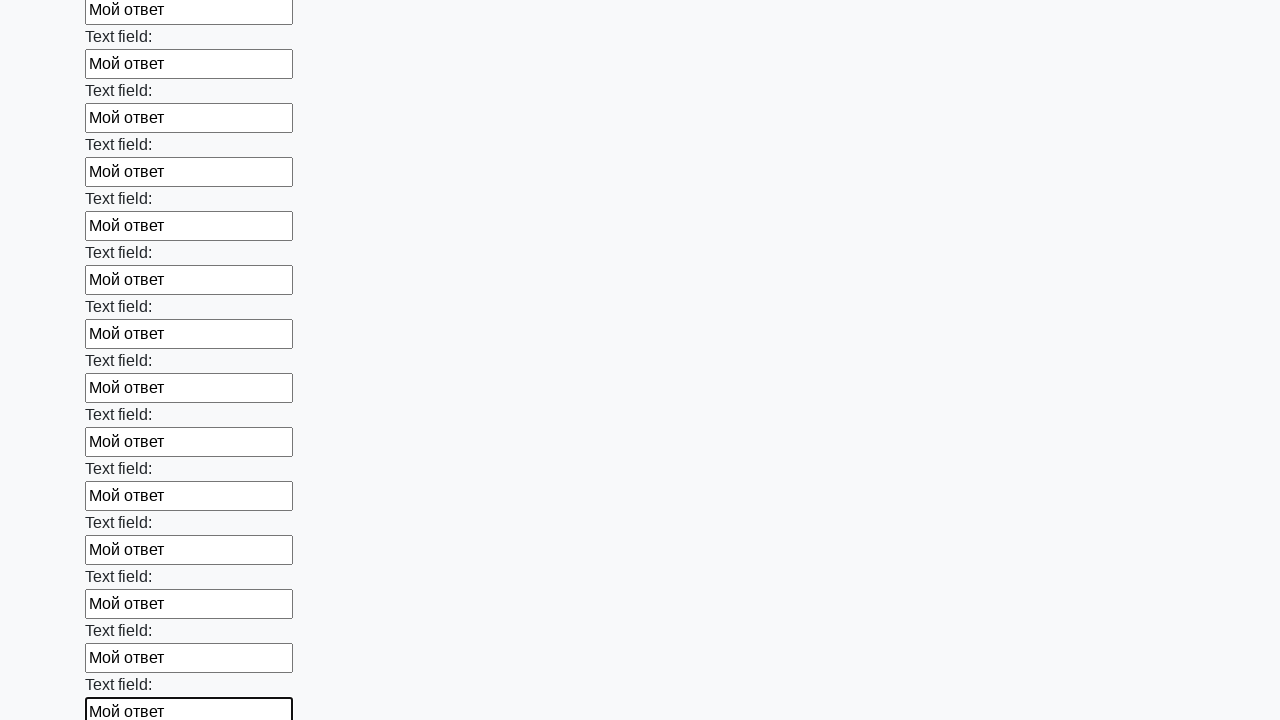

Filled input field with 'Мой ответ' on input >> nth=75
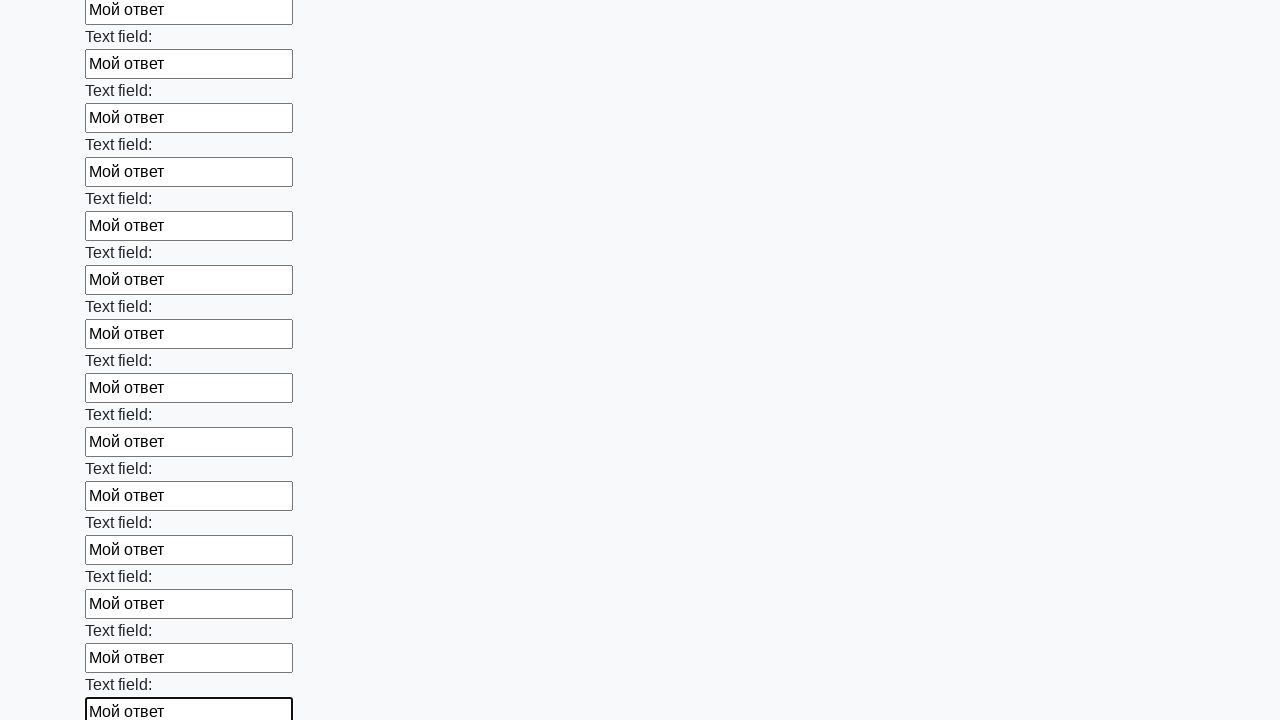

Filled input field with 'Мой ответ' on input >> nth=76
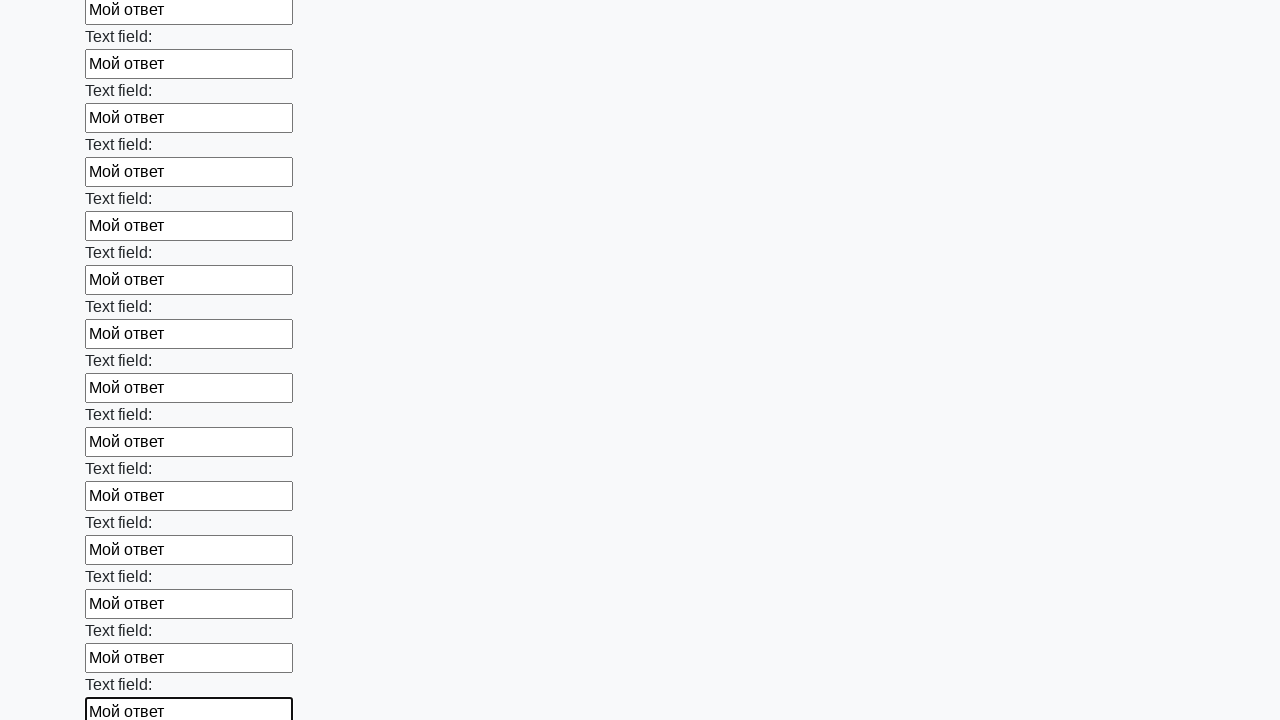

Filled input field with 'Мой ответ' on input >> nth=77
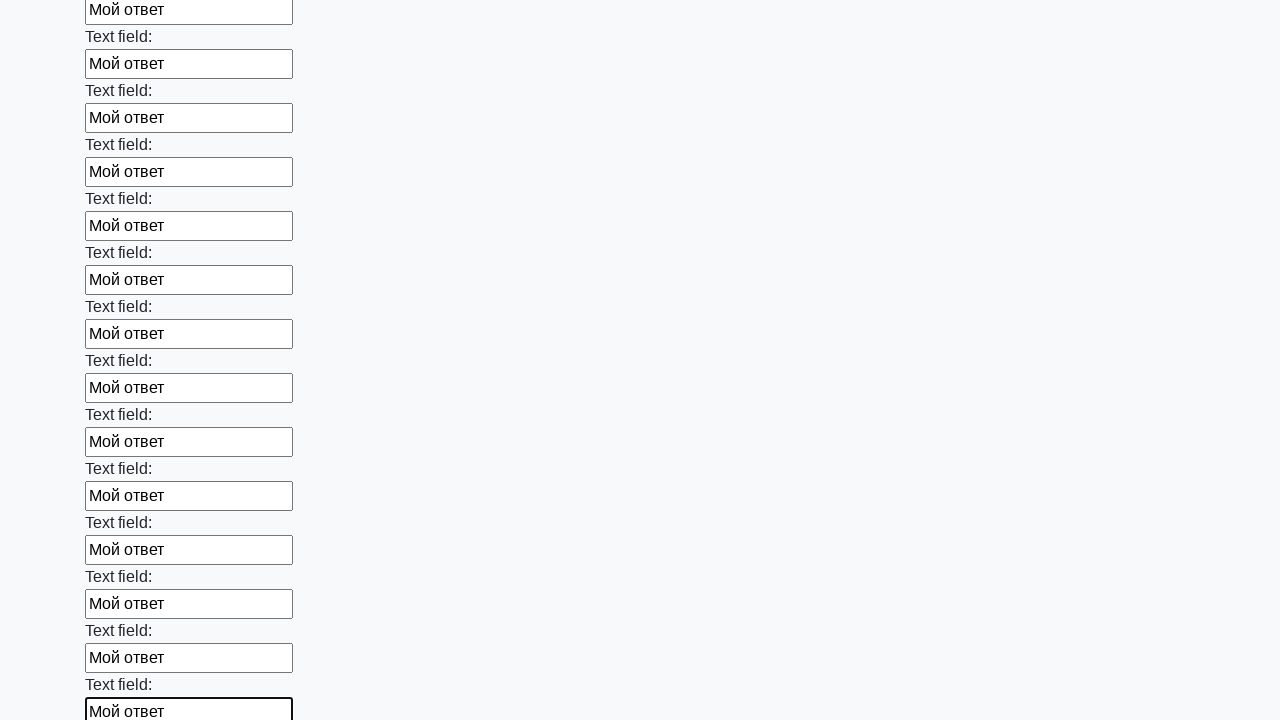

Filled input field with 'Мой ответ' on input >> nth=78
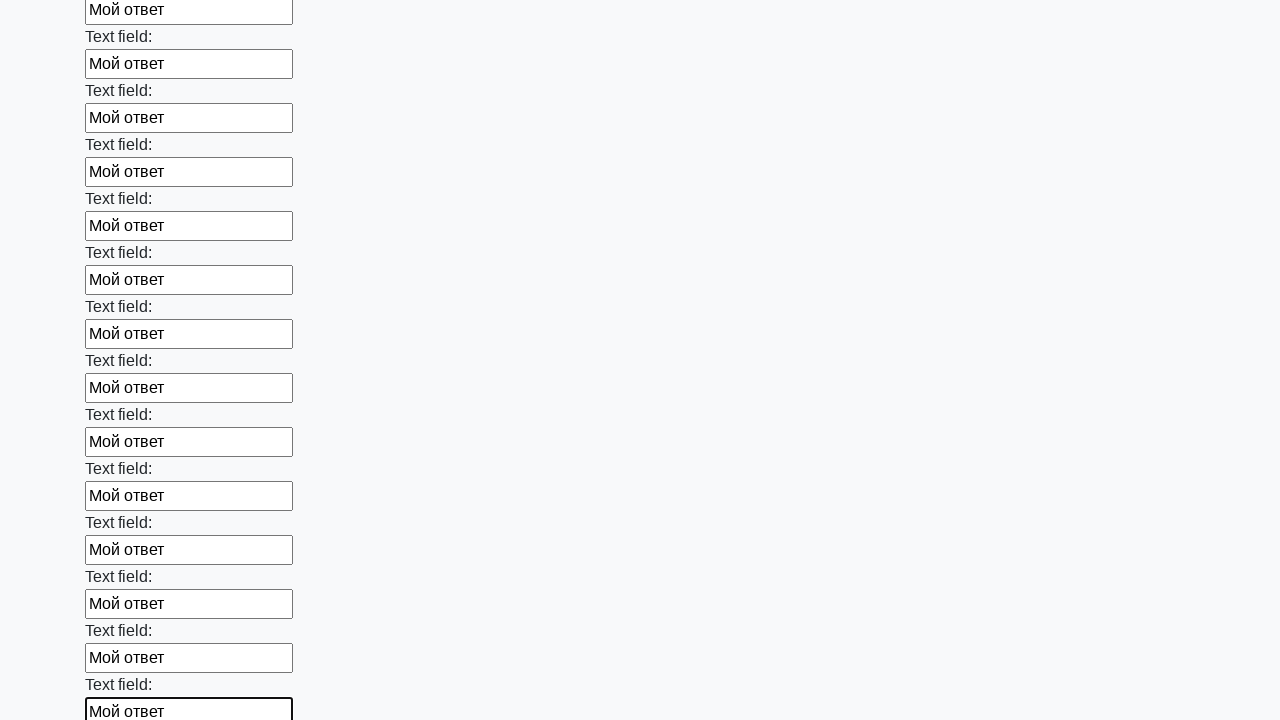

Filled input field with 'Мой ответ' on input >> nth=79
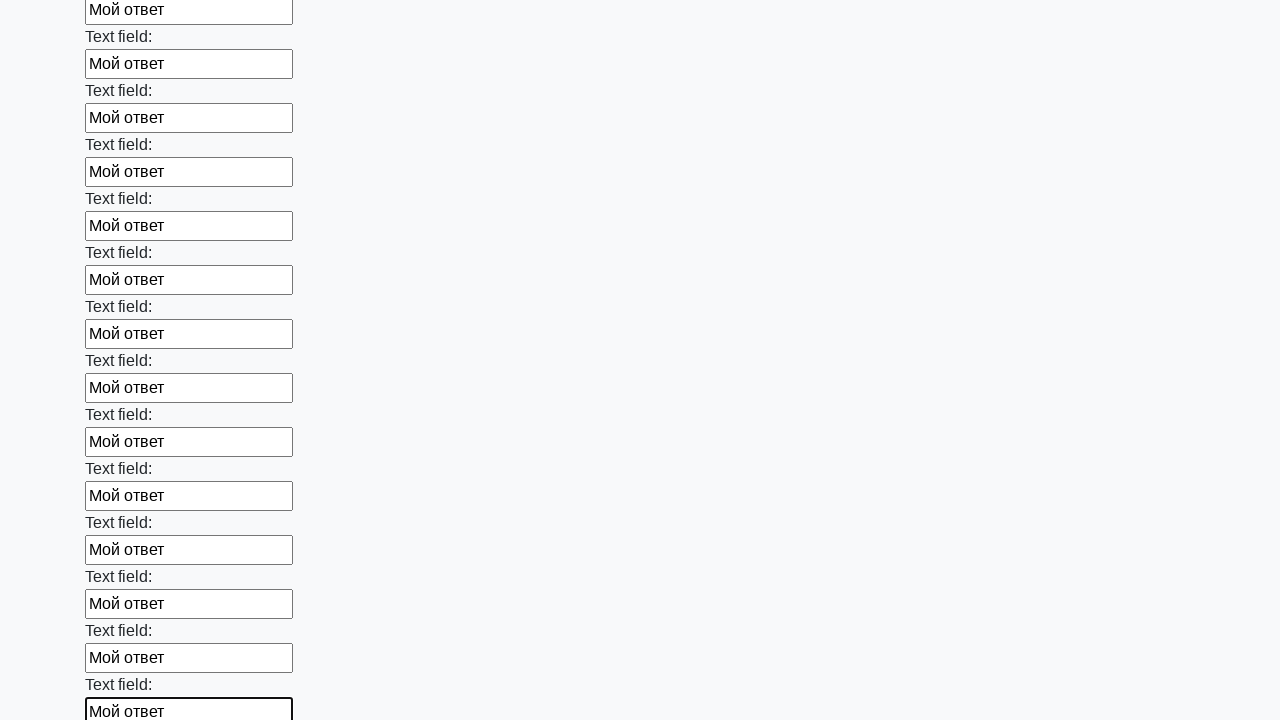

Filled input field with 'Мой ответ' on input >> nth=80
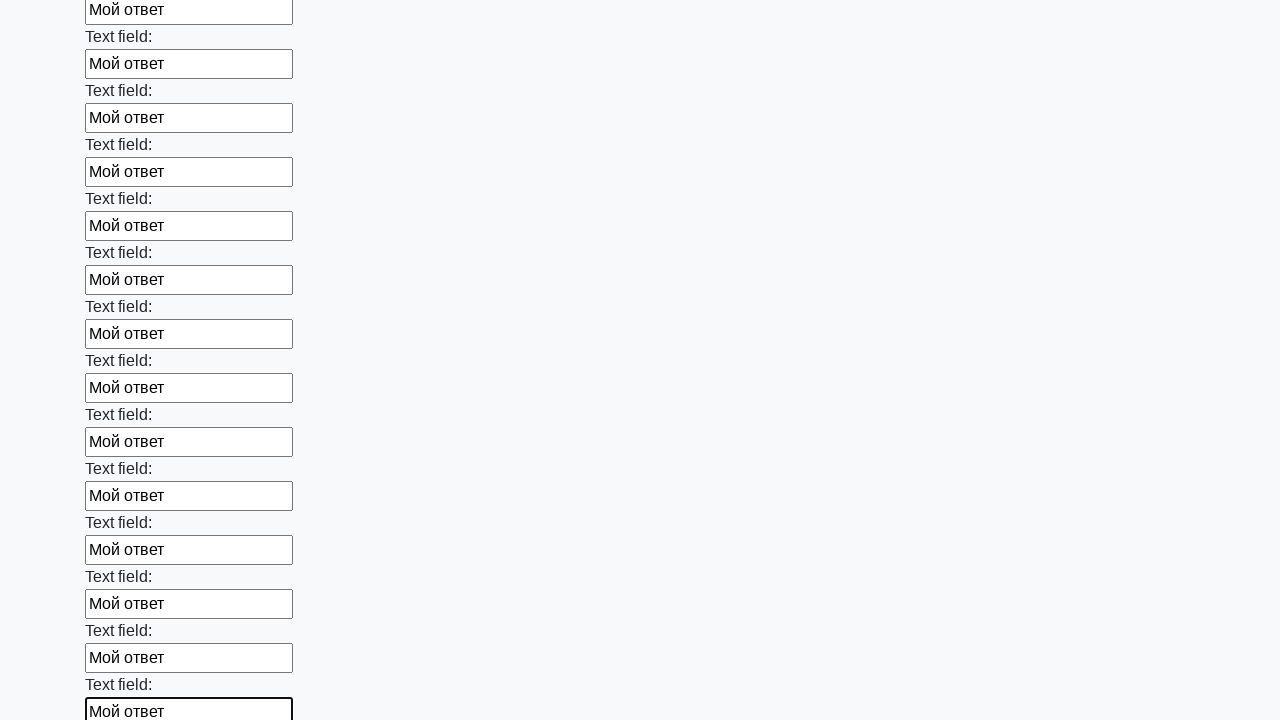

Filled input field with 'Мой ответ' on input >> nth=81
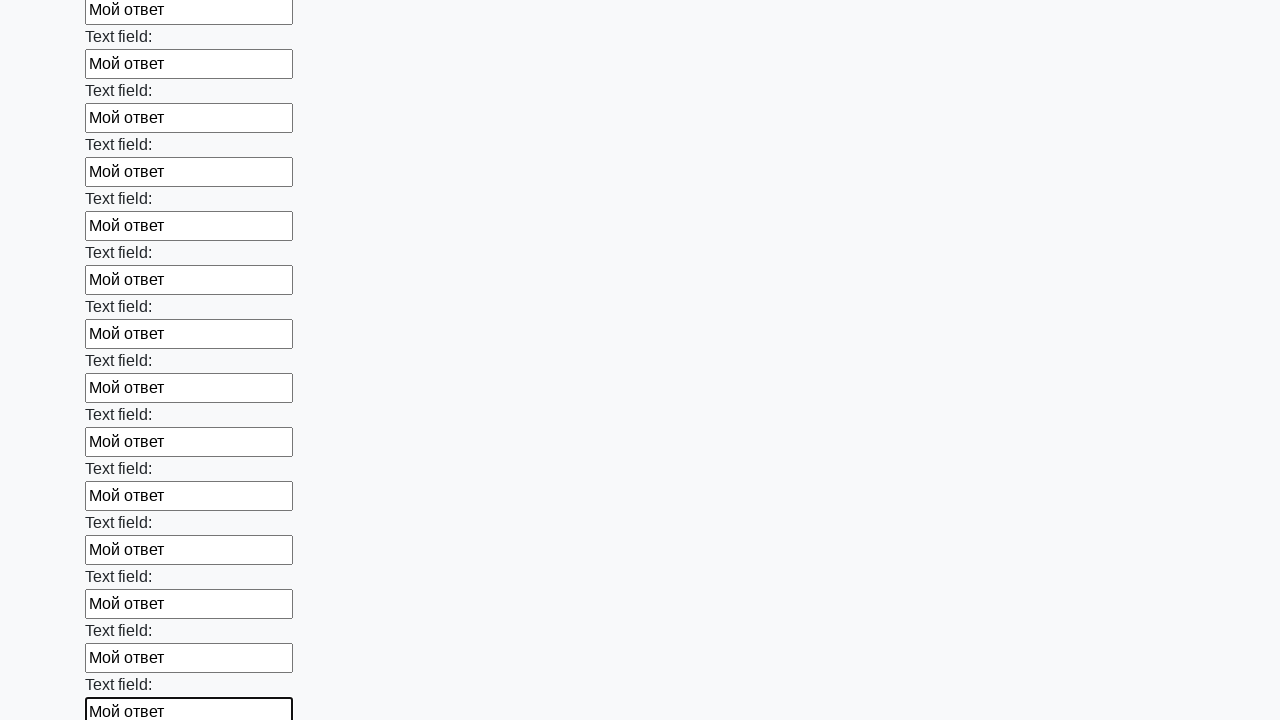

Filled input field with 'Мой ответ' on input >> nth=82
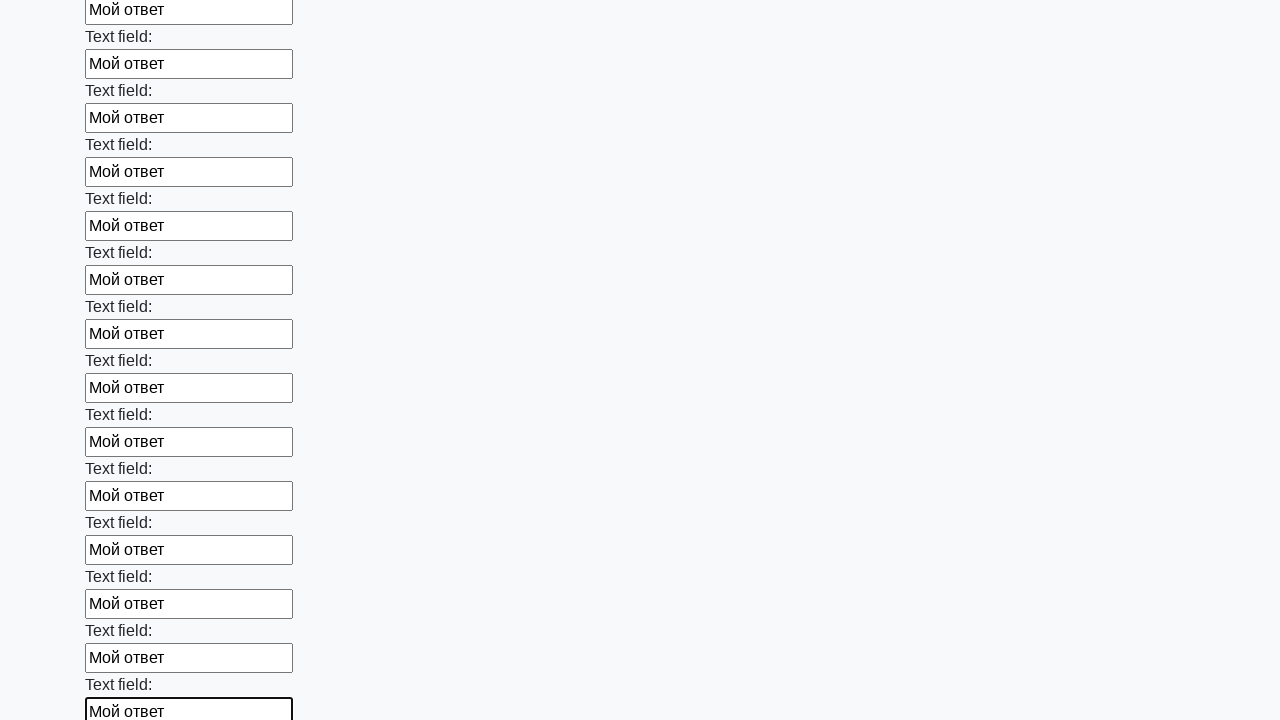

Filled input field with 'Мой ответ' on input >> nth=83
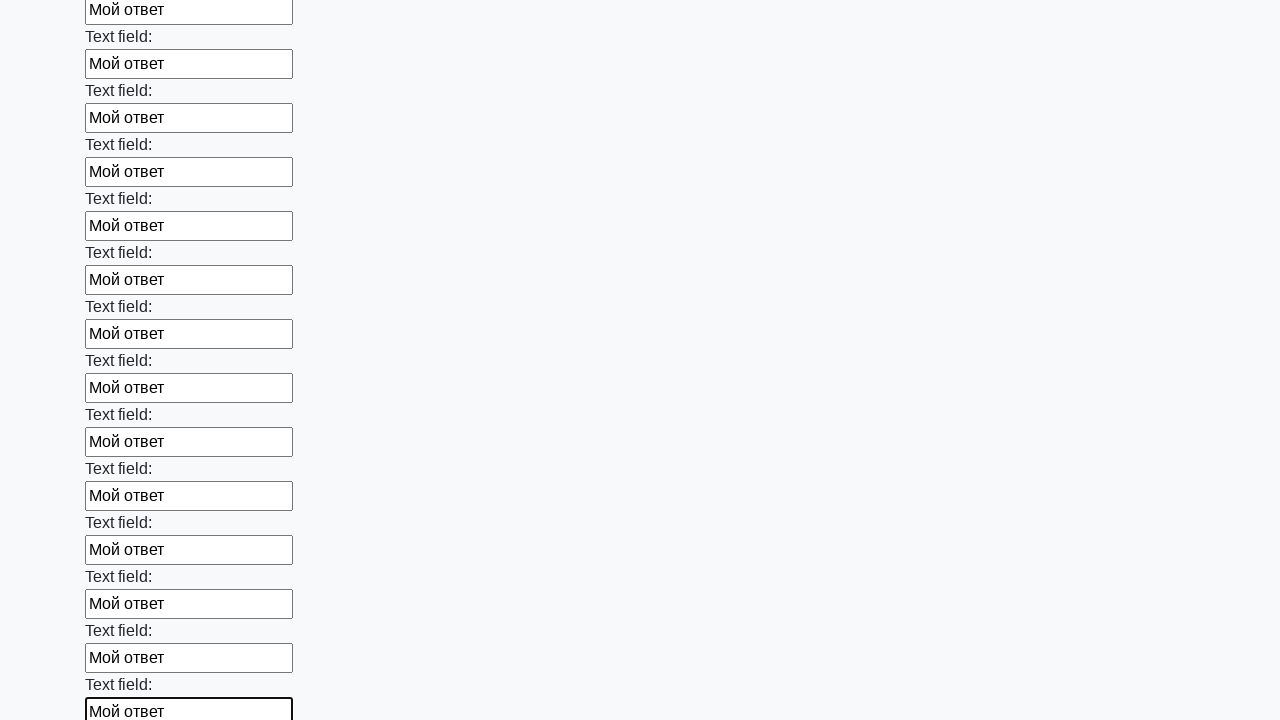

Filled input field with 'Мой ответ' on input >> nth=84
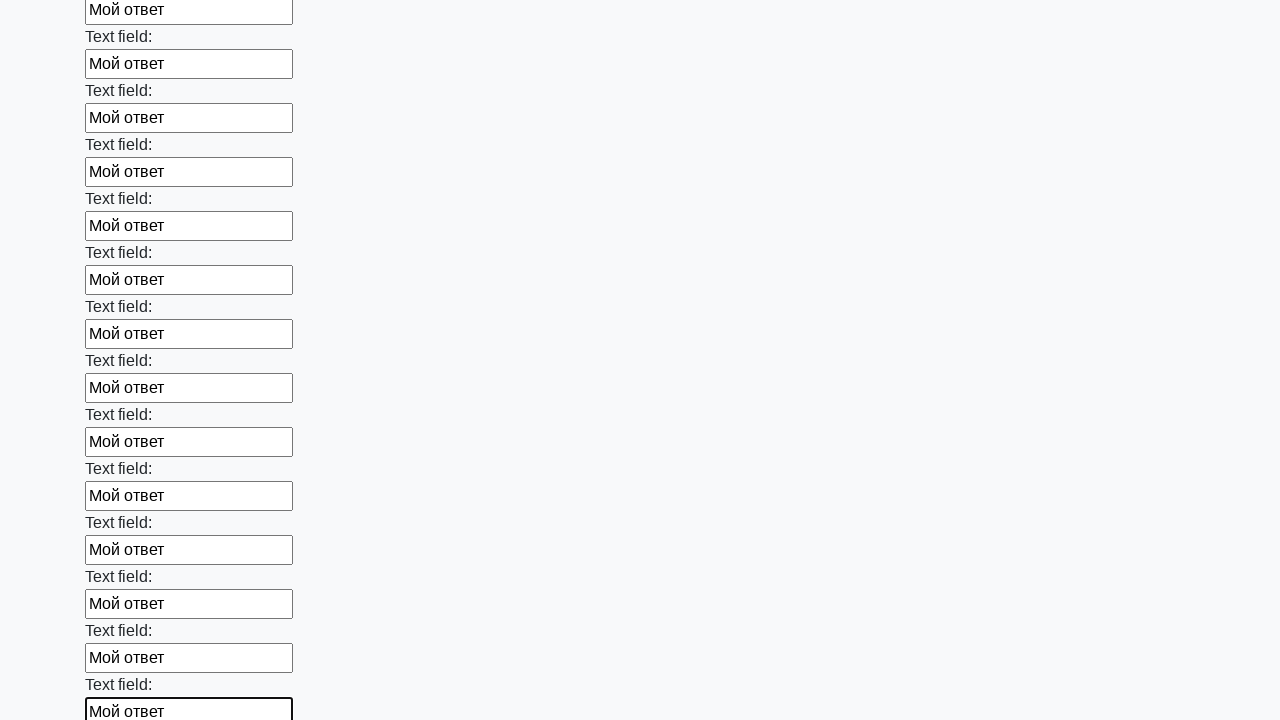

Filled input field with 'Мой ответ' on input >> nth=85
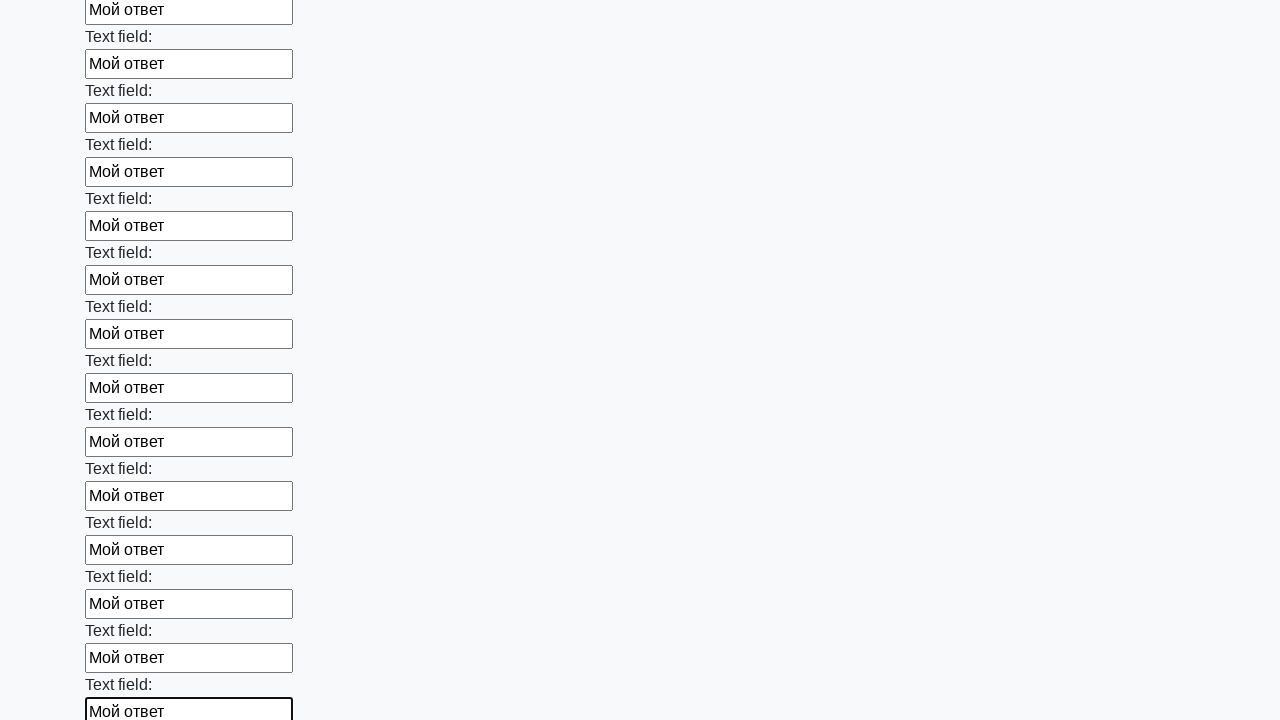

Filled input field with 'Мой ответ' on input >> nth=86
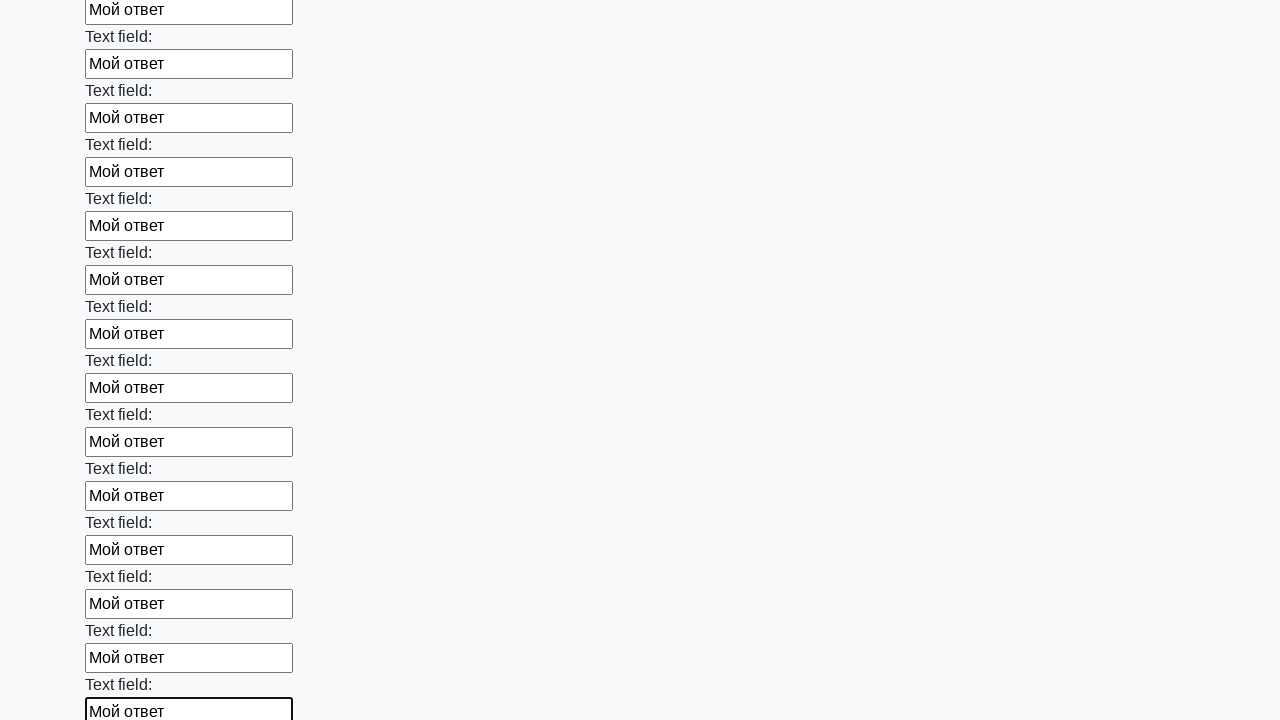

Filled input field with 'Мой ответ' on input >> nth=87
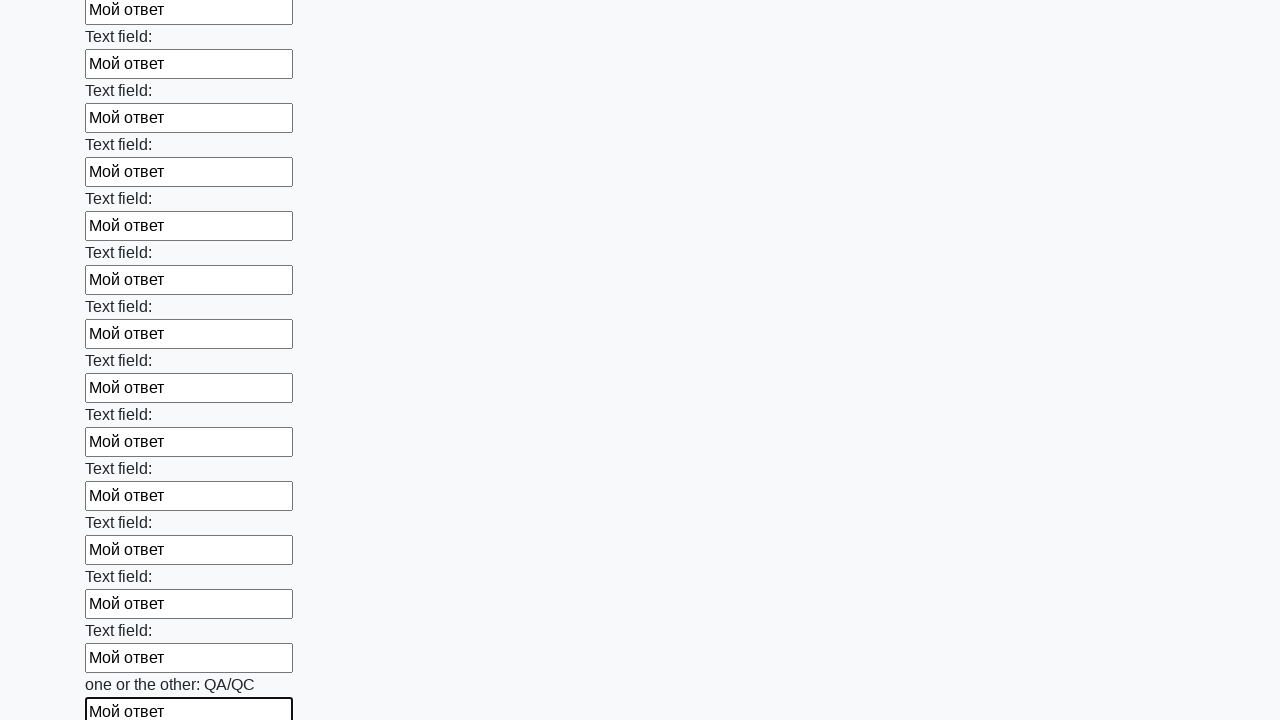

Filled input field with 'Мой ответ' on input >> nth=88
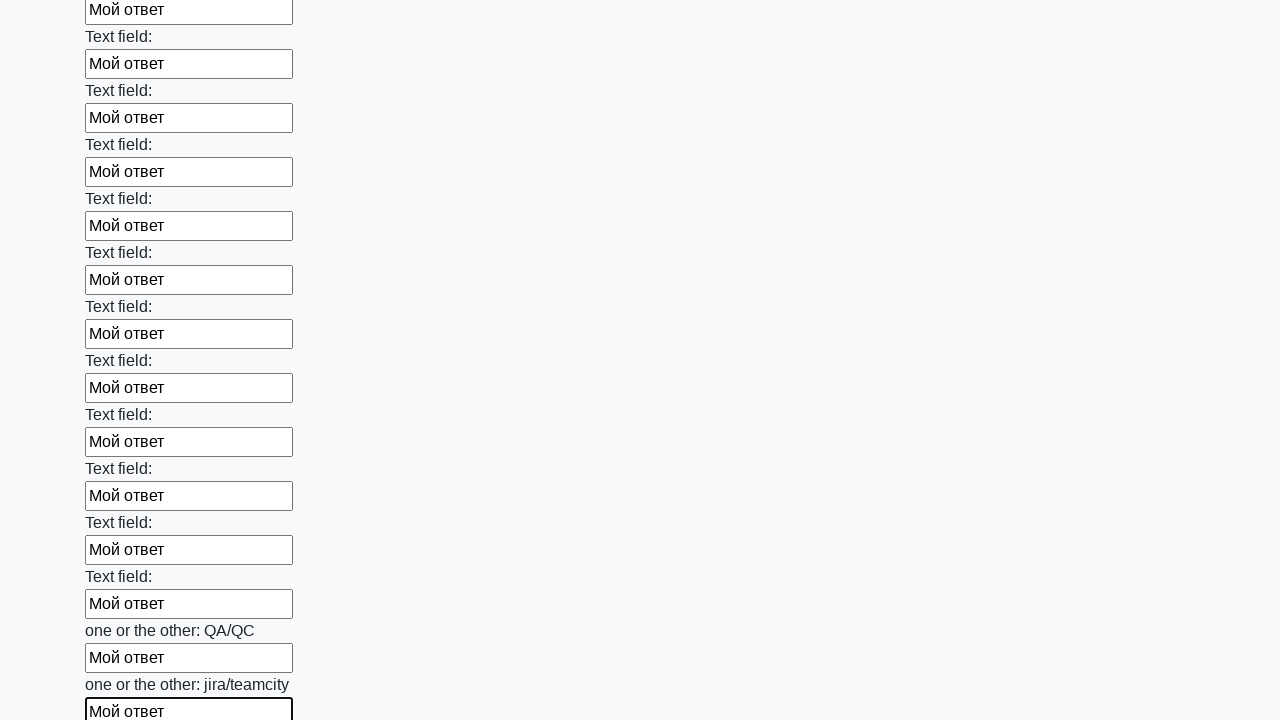

Filled input field with 'Мой ответ' on input >> nth=89
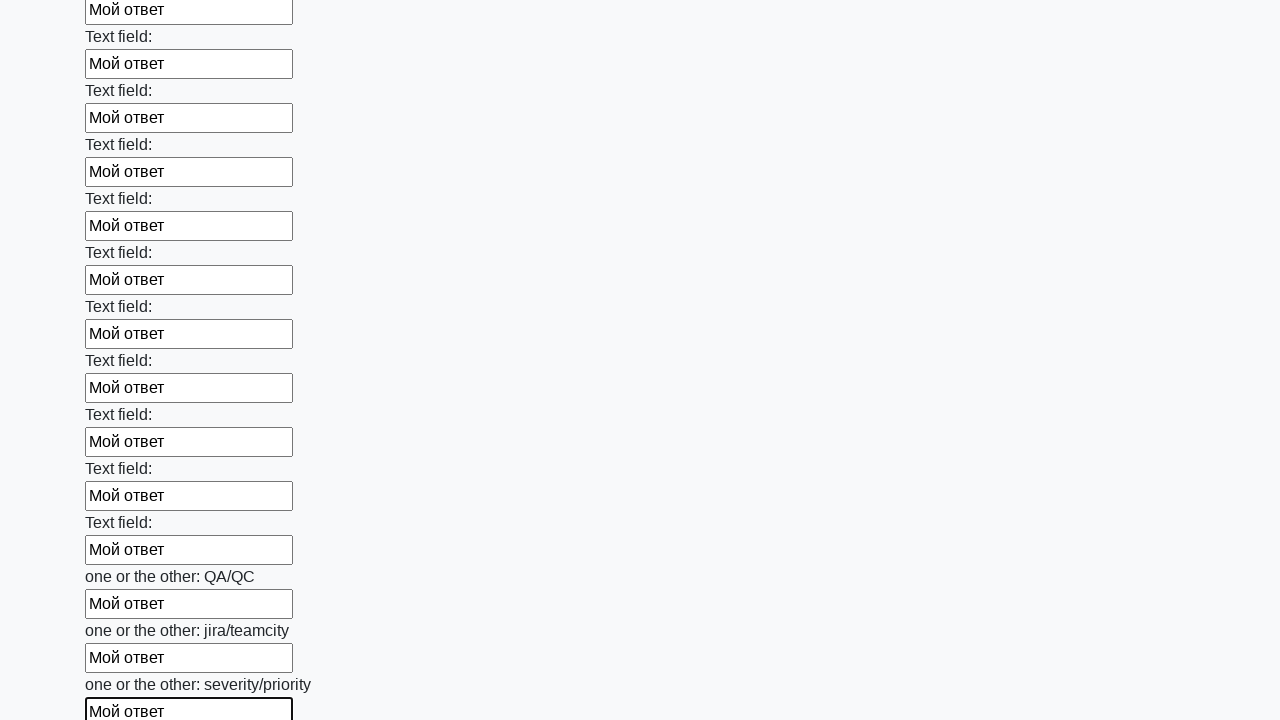

Filled input field with 'Мой ответ' on input >> nth=90
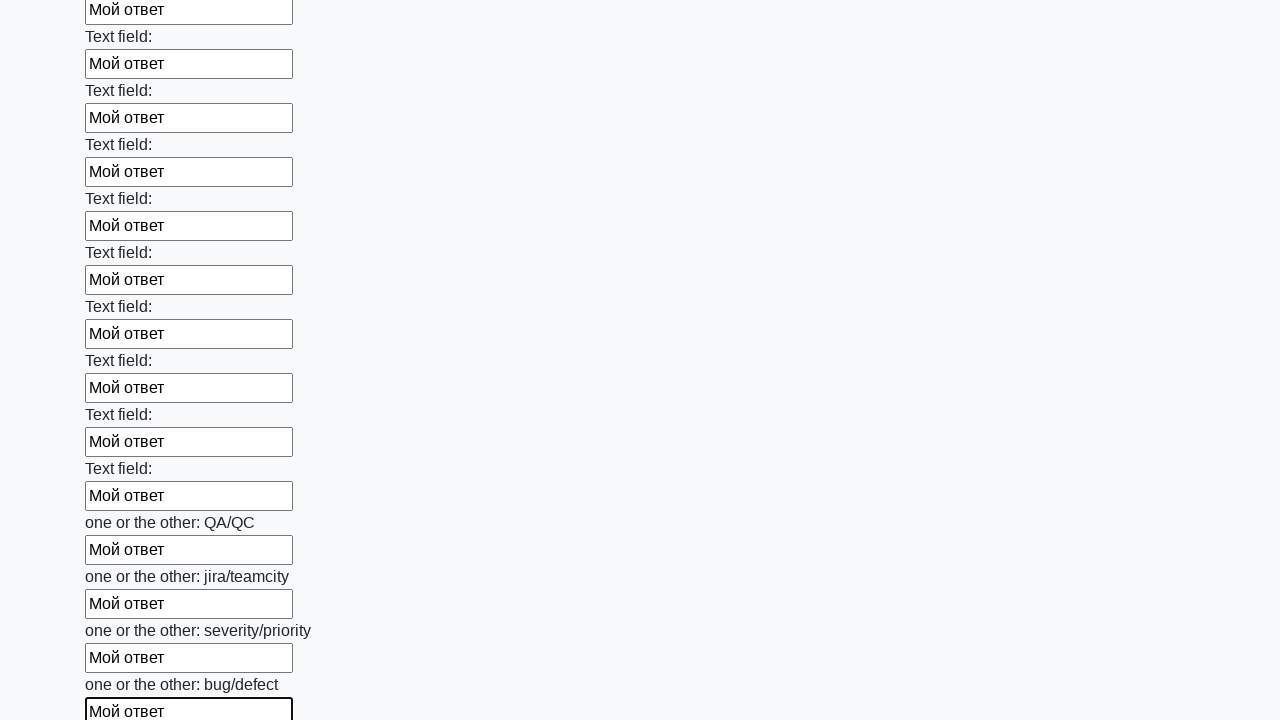

Filled input field with 'Мой ответ' on input >> nth=91
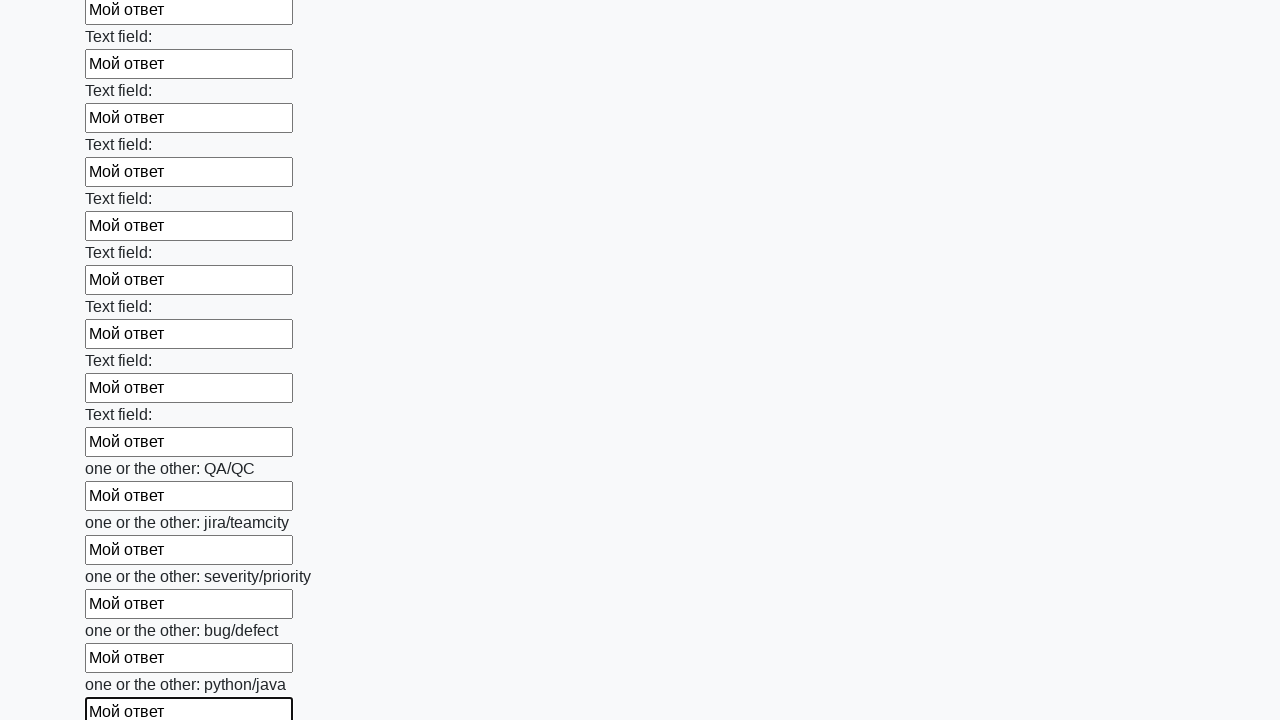

Filled input field with 'Мой ответ' on input >> nth=92
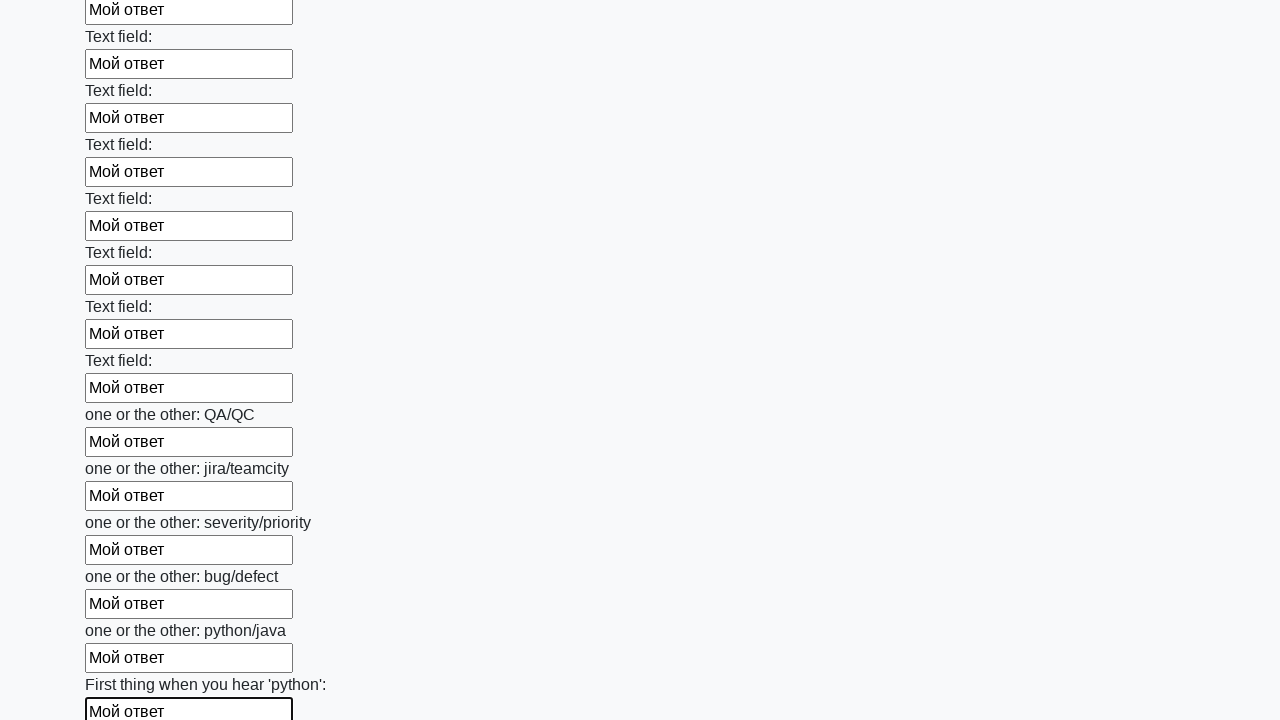

Filled input field with 'Мой ответ' on input >> nth=93
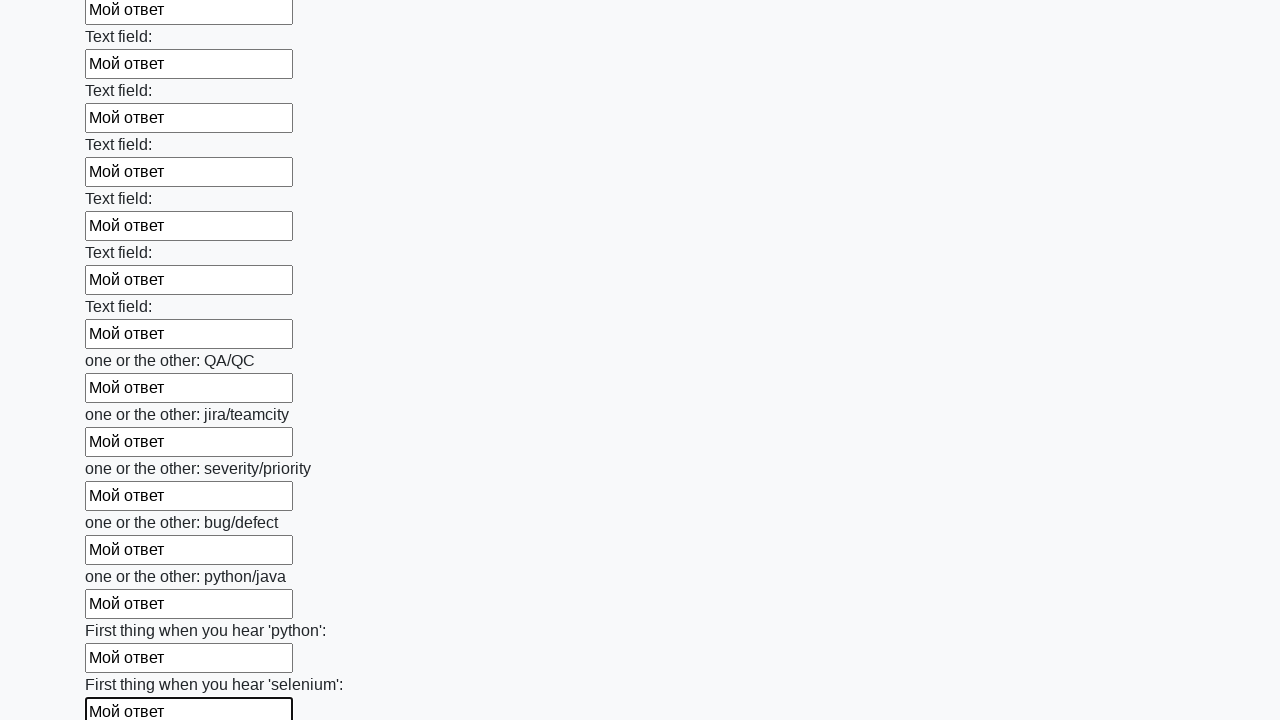

Filled input field with 'Мой ответ' on input >> nth=94
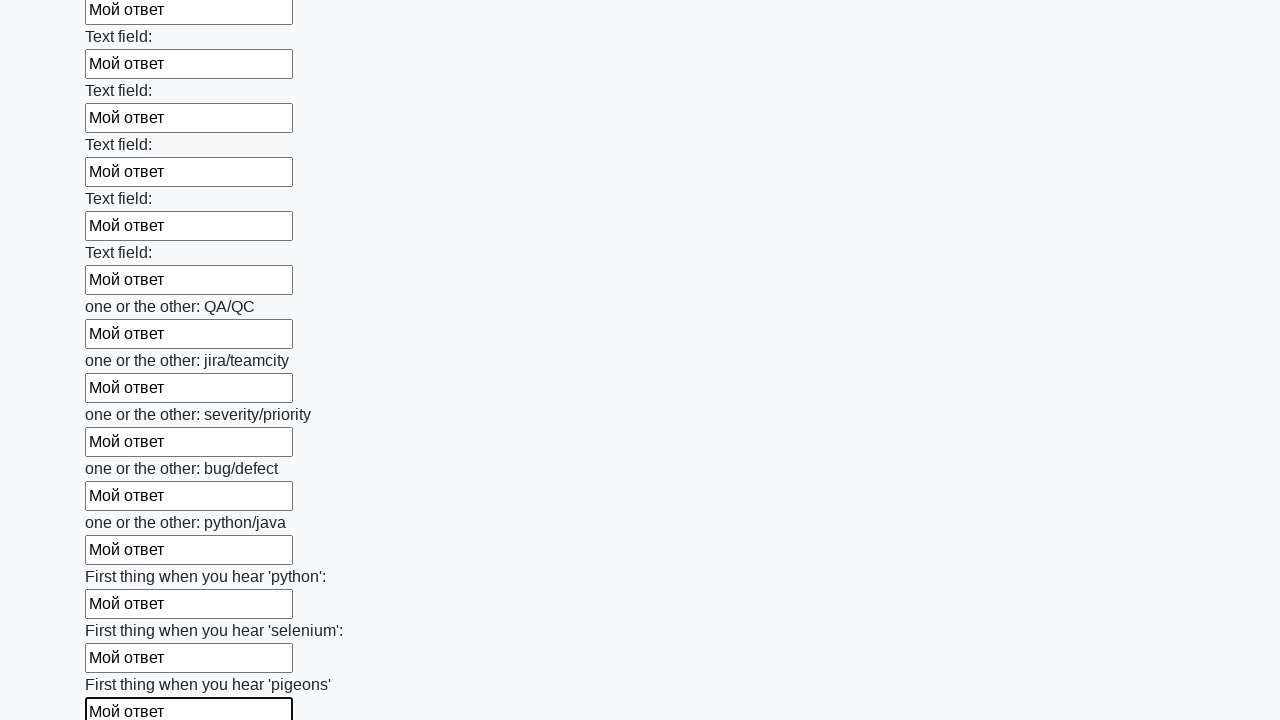

Filled input field with 'Мой ответ' on input >> nth=95
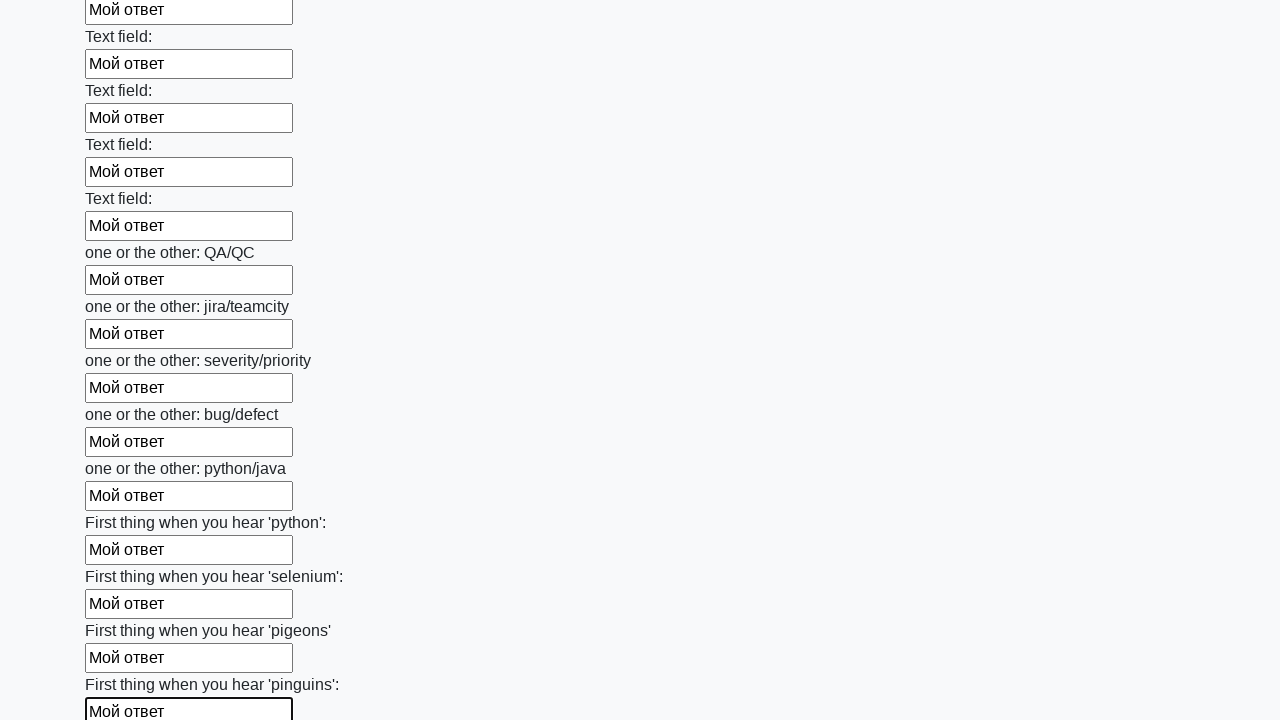

Filled input field with 'Мой ответ' on input >> nth=96
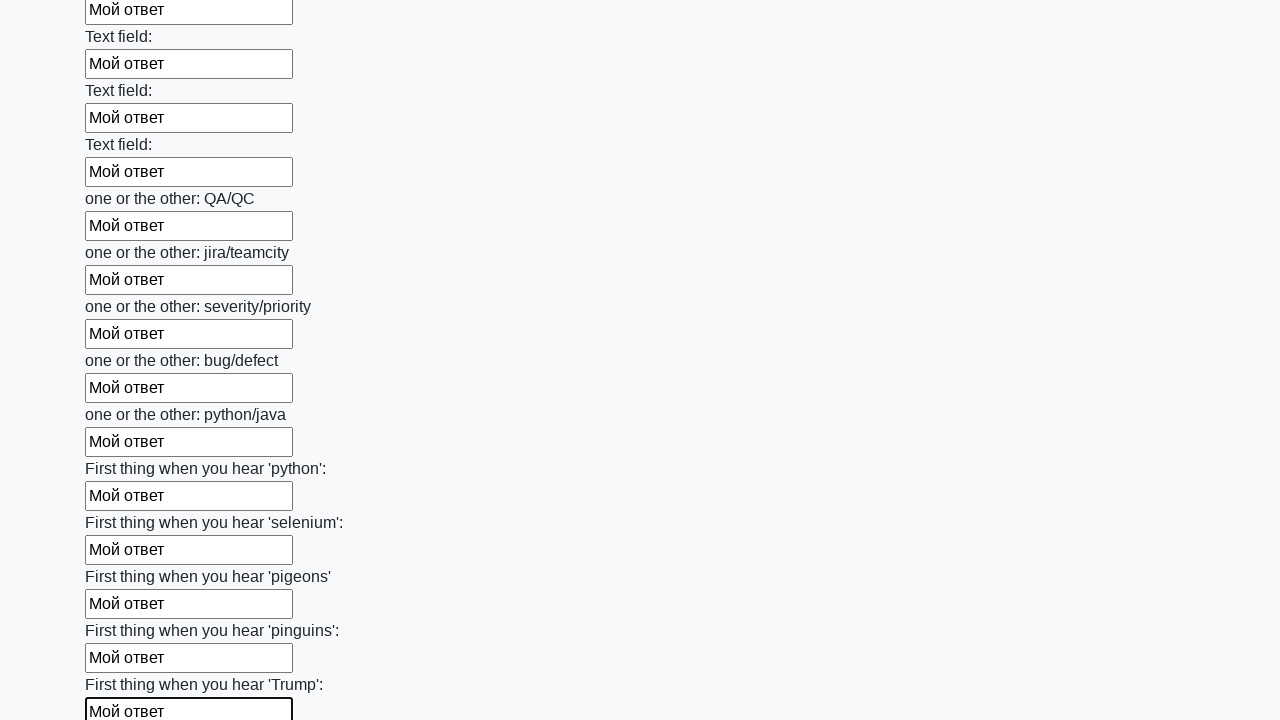

Filled input field with 'Мой ответ' on input >> nth=97
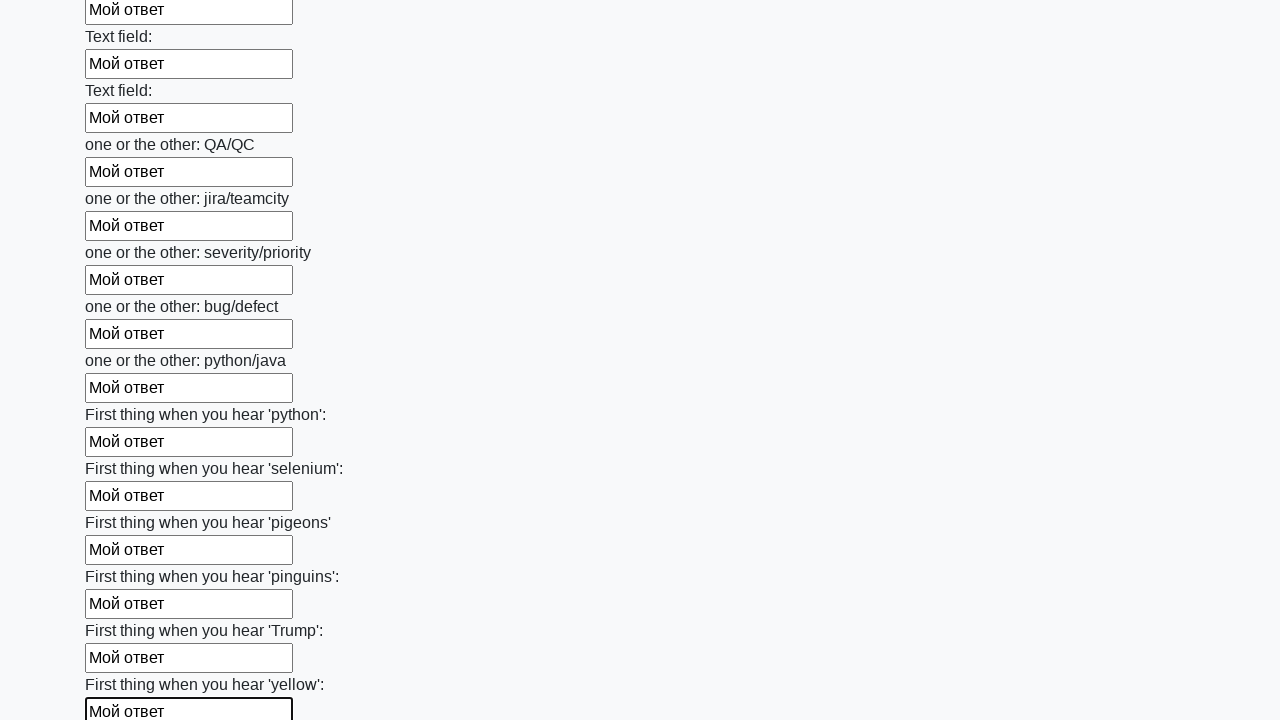

Filled input field with 'Мой ответ' on input >> nth=98
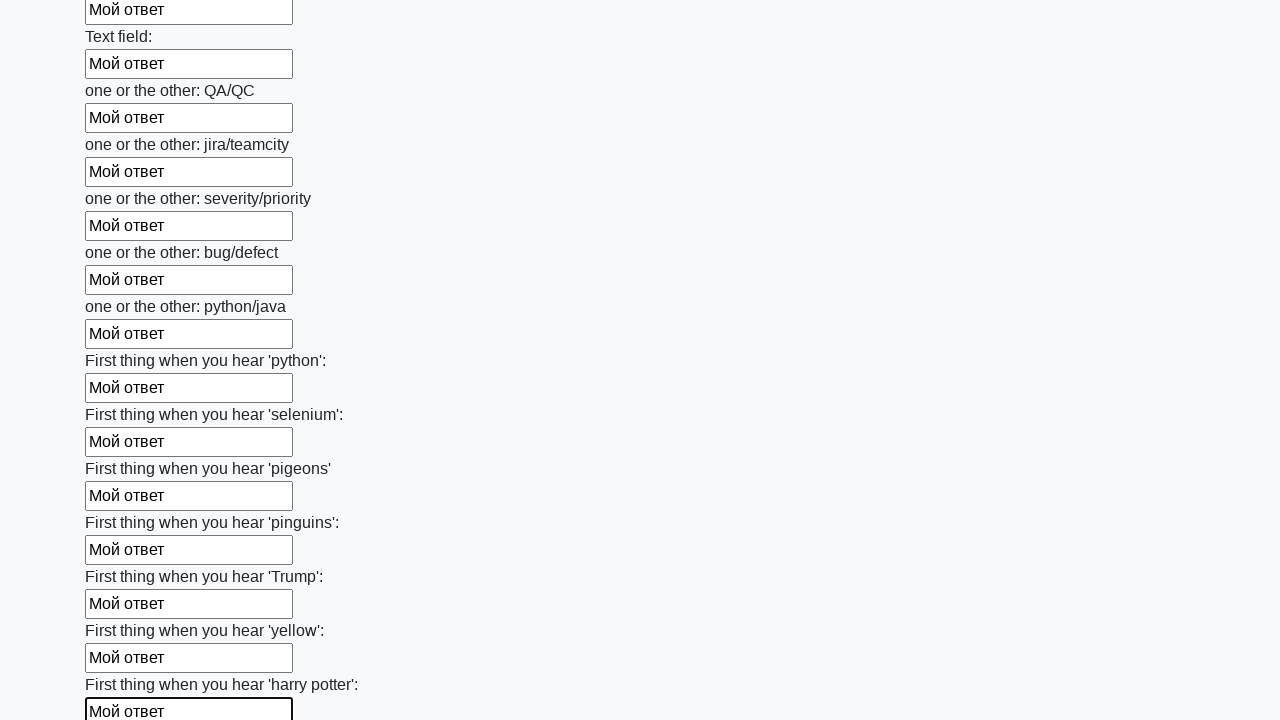

Filled input field with 'Мой ответ' on input >> nth=99
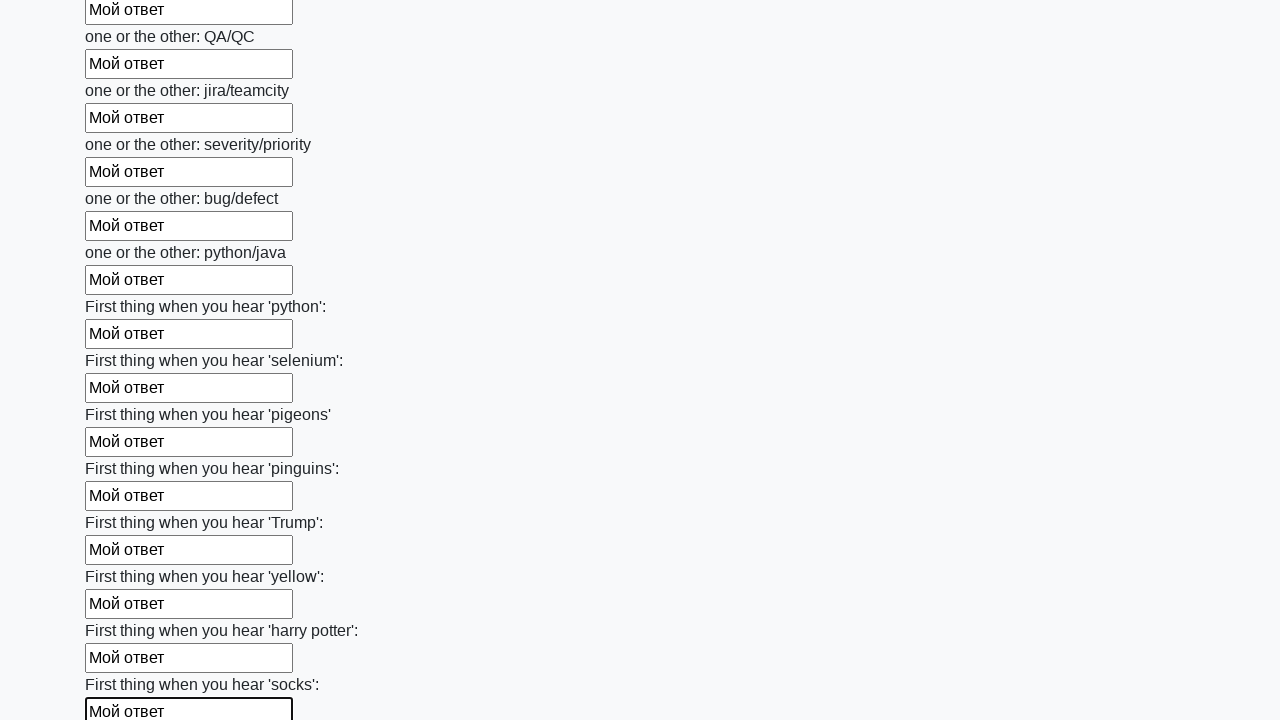

Clicked the submit button to submit the form at (123, 611) on button
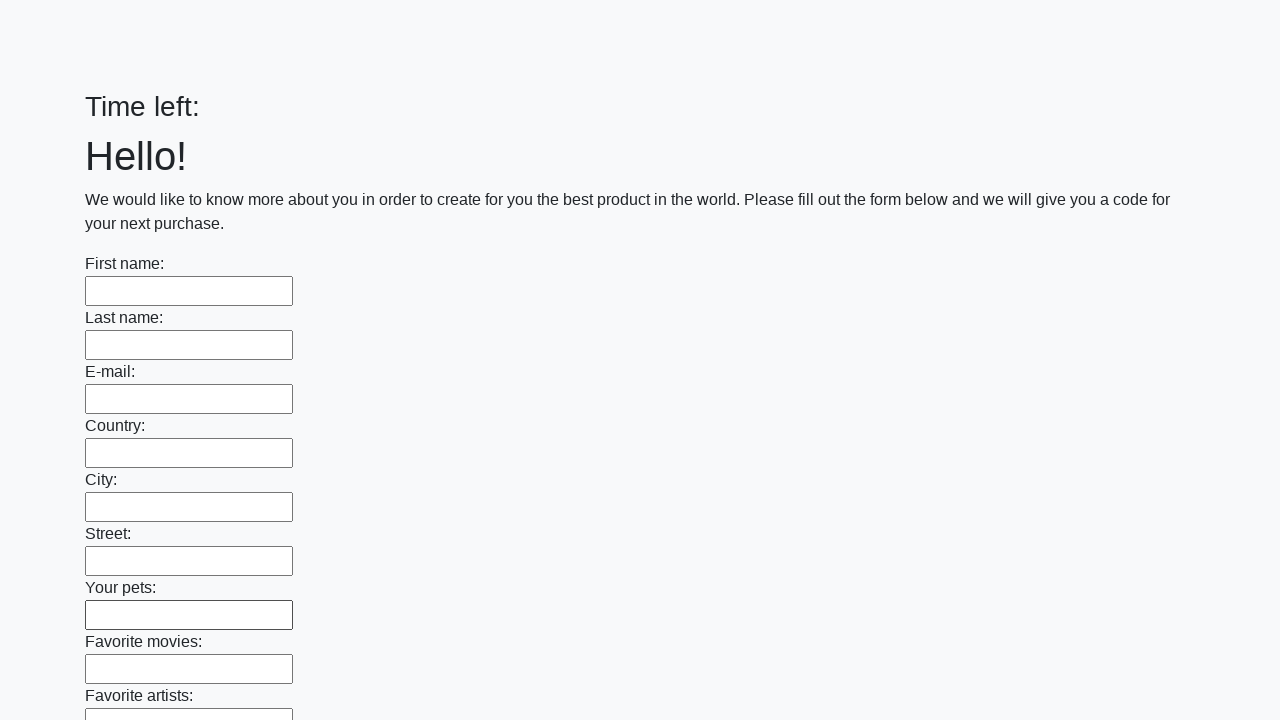

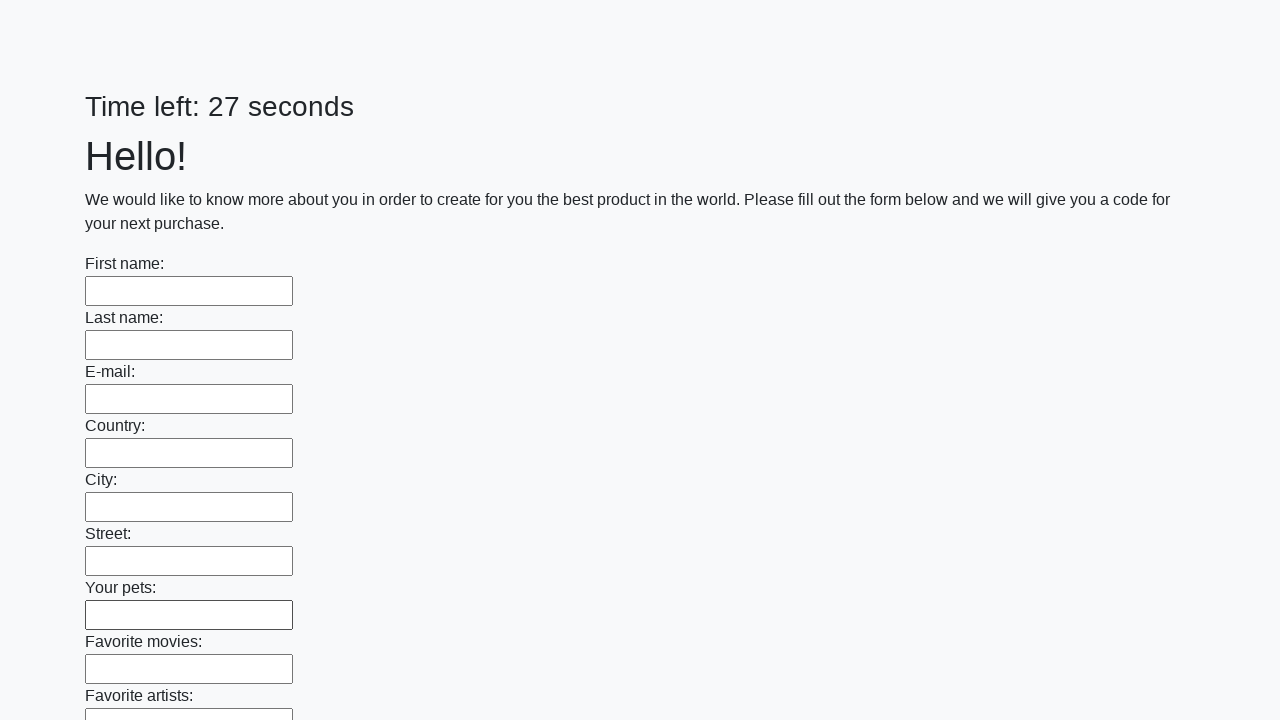